Navigates to the Alian Software website and interacts with links on the page

Starting URL: https://aliansoftware.com/

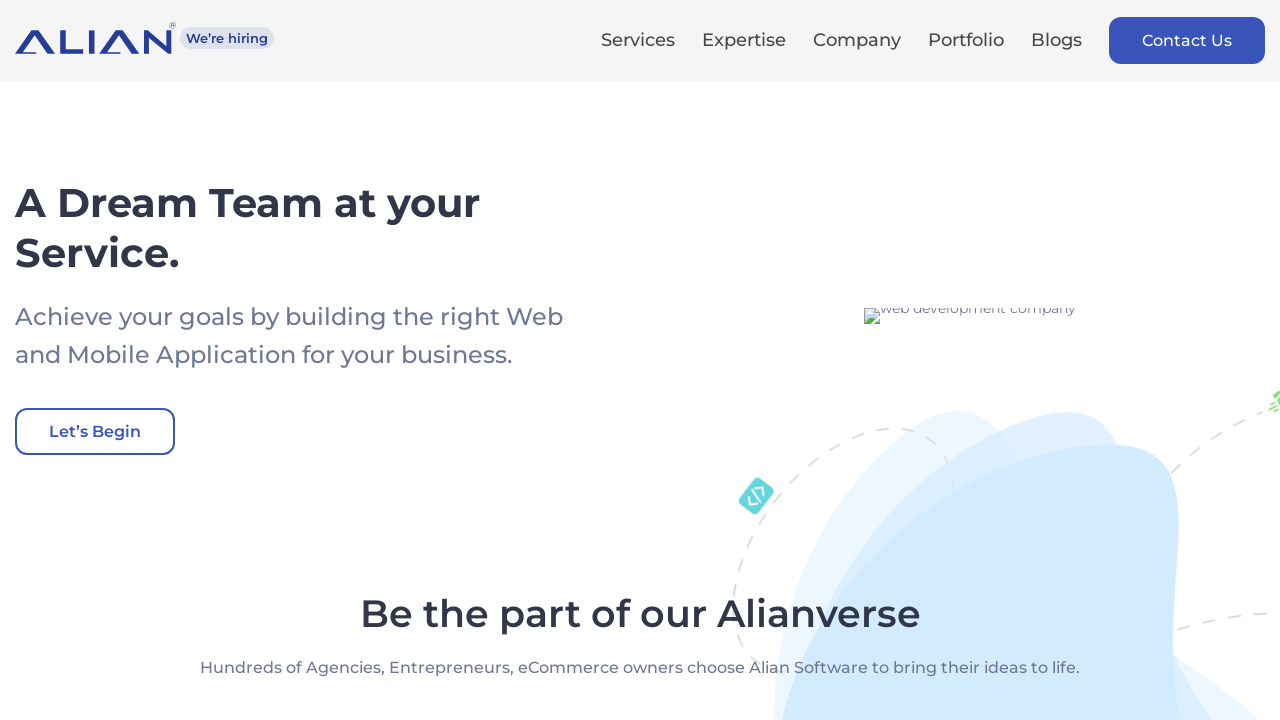

Waited for page to load (networkidle state)
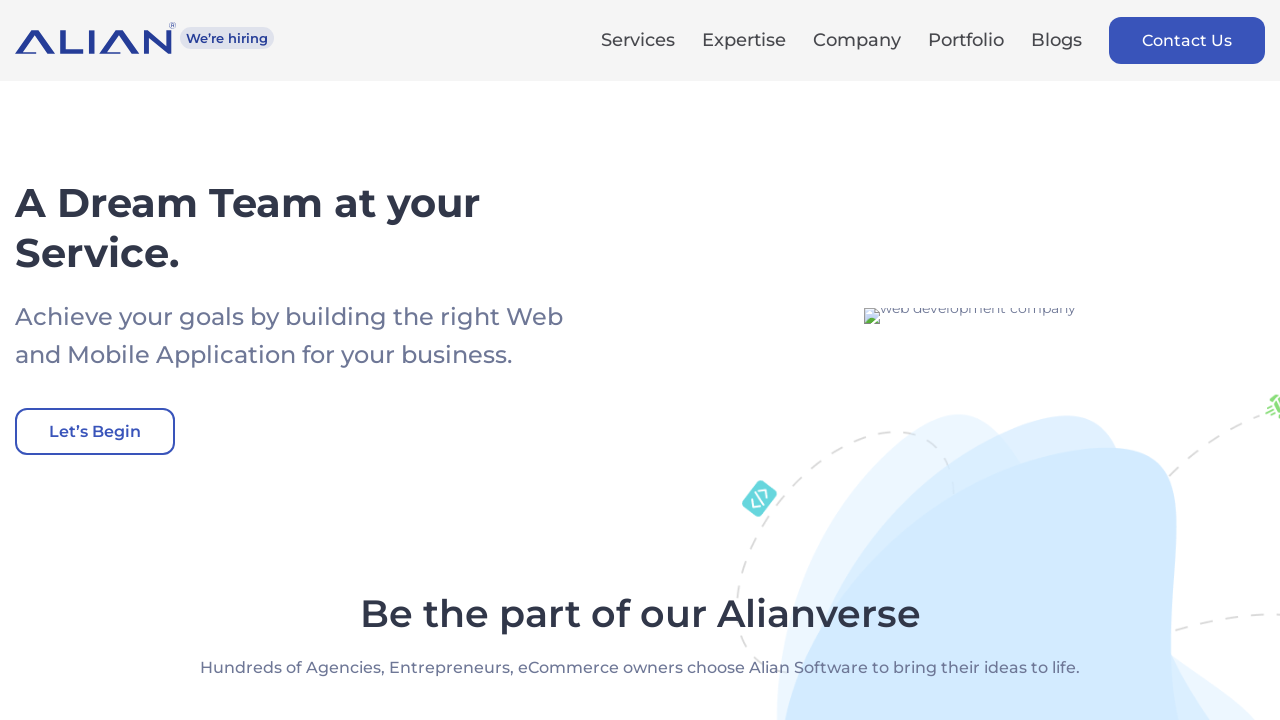

Retrieved all links from the page
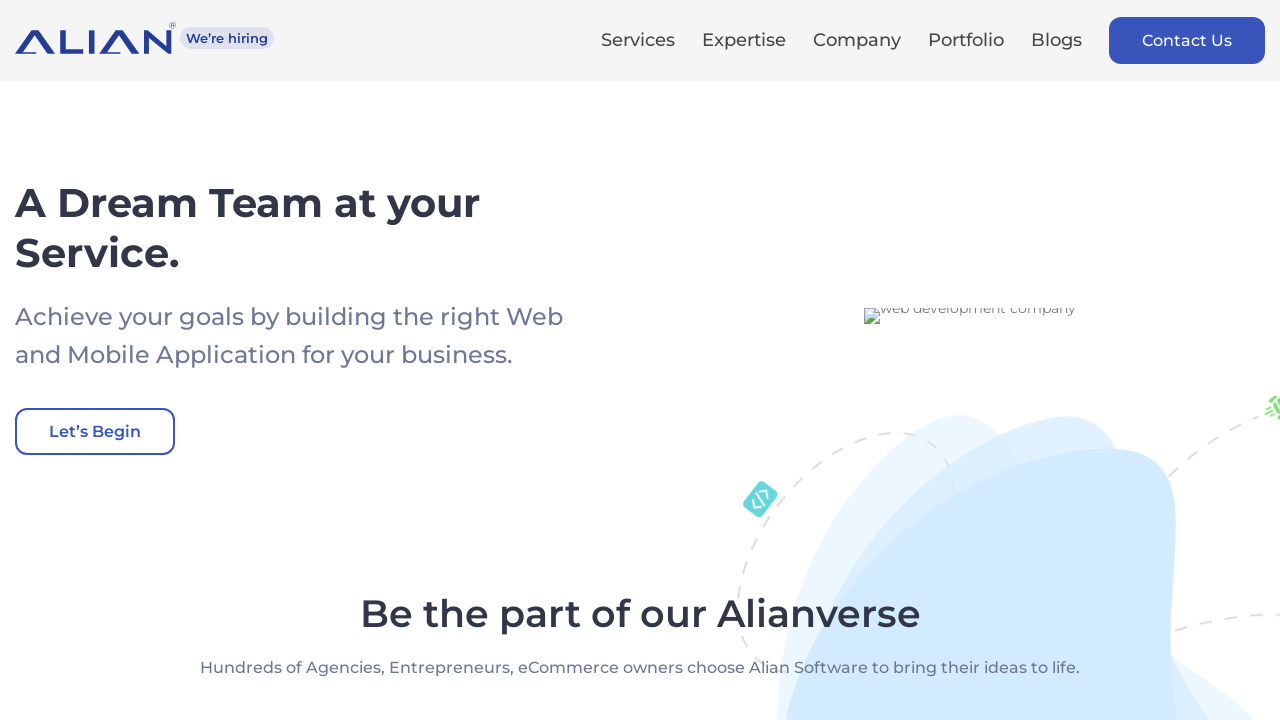

Processed link with text: 
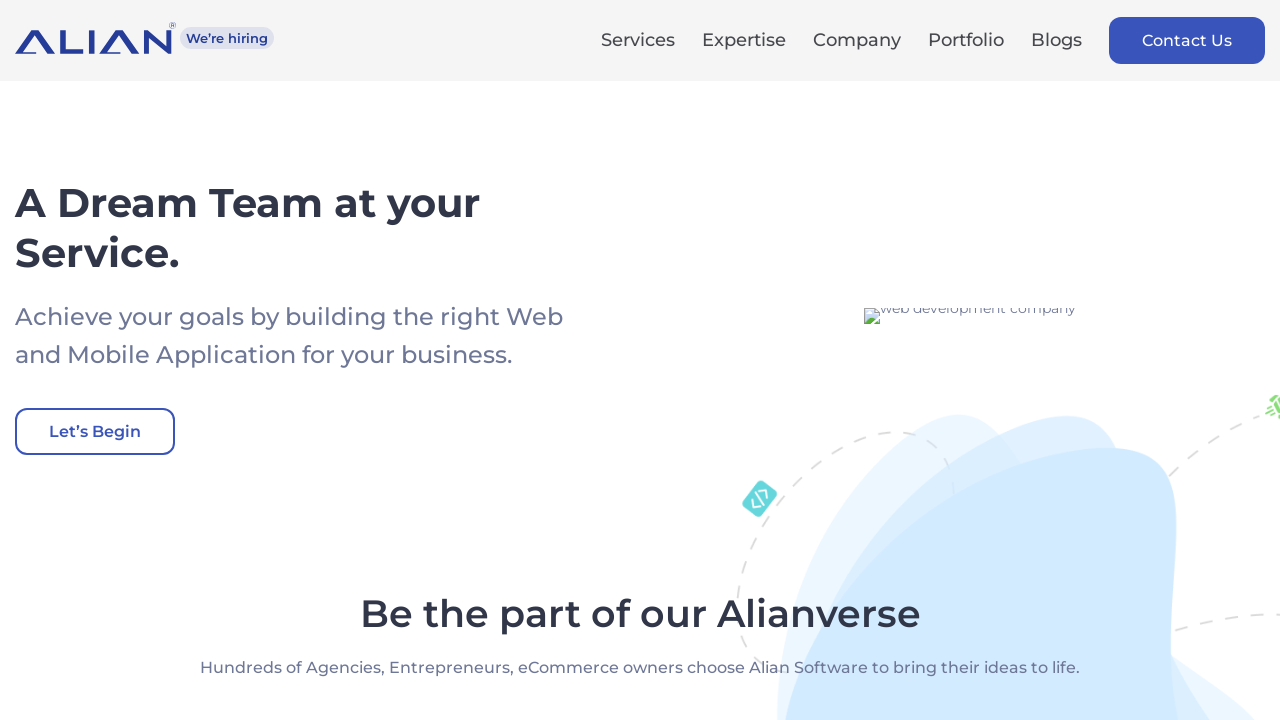

Processed link with text: 
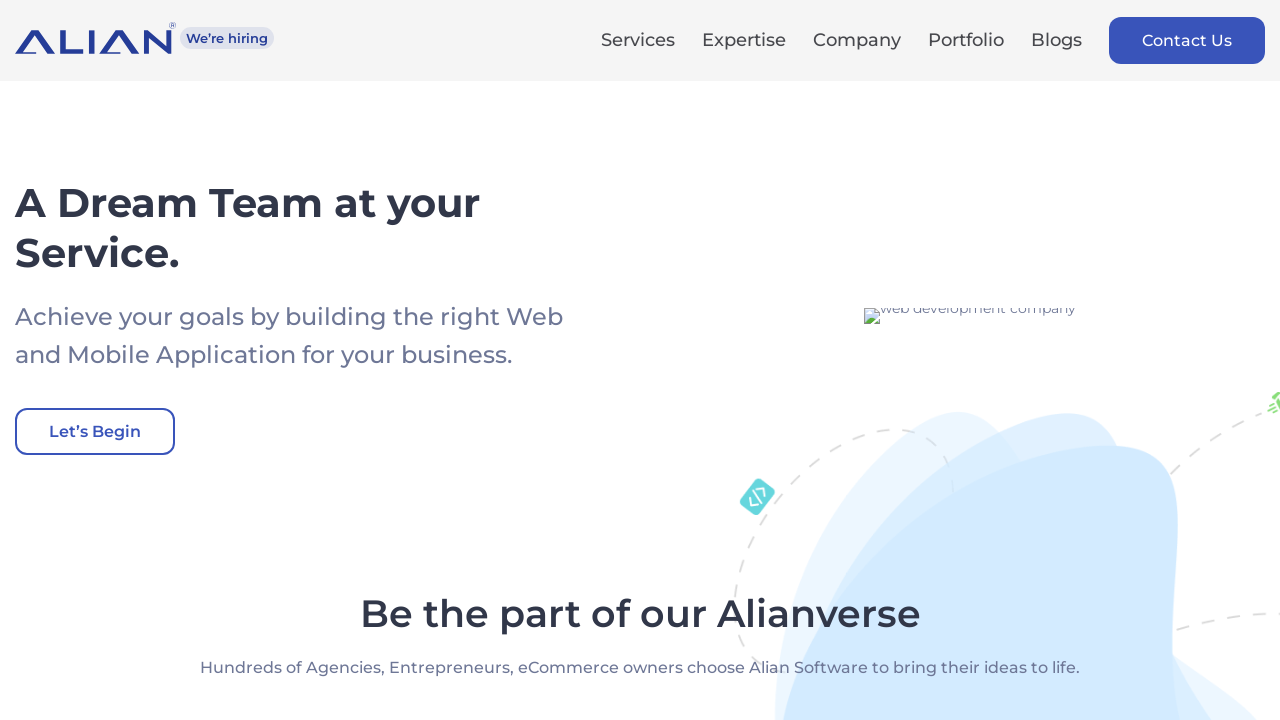

Processed link with text: We’re hiring
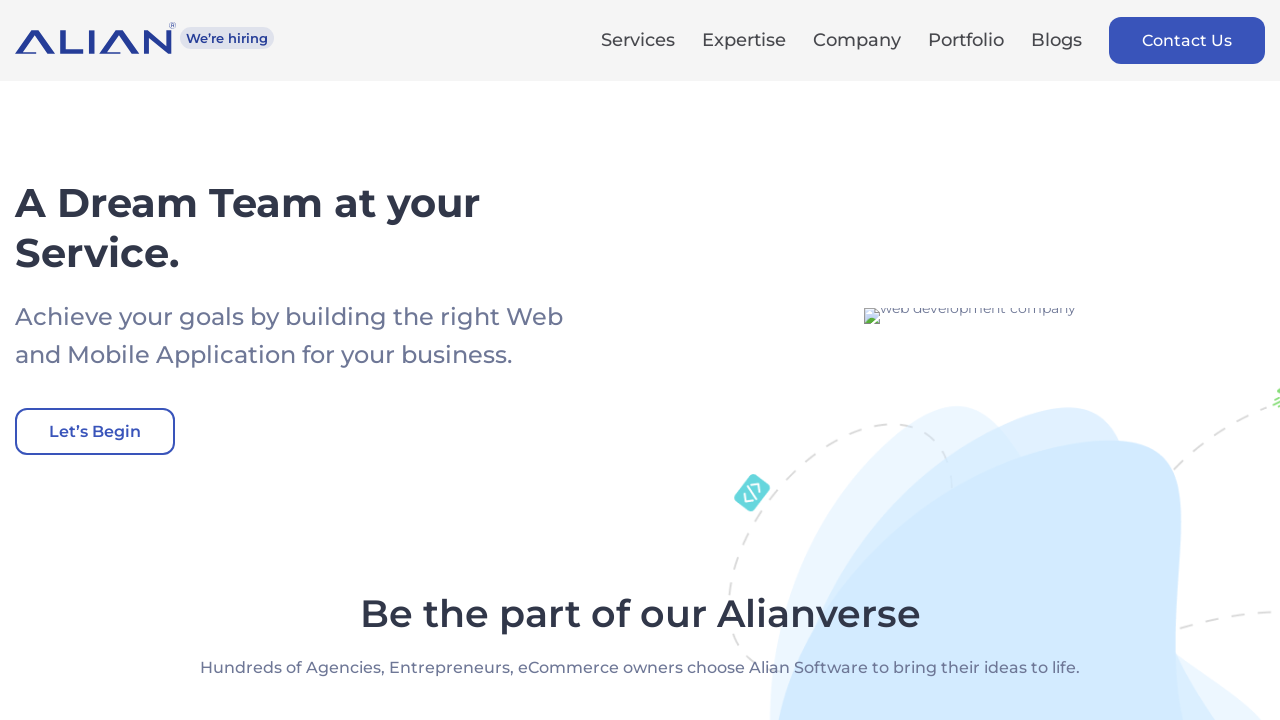

Processed link with text: Services
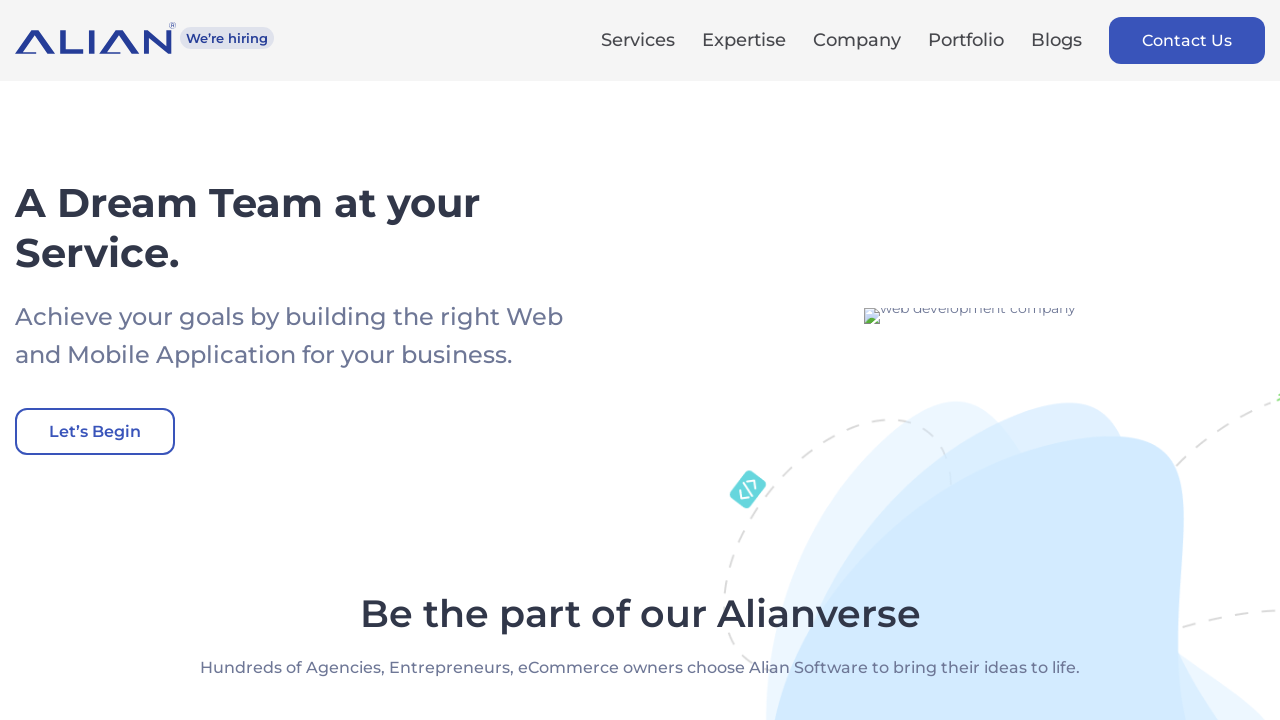

Processed link with text: Development
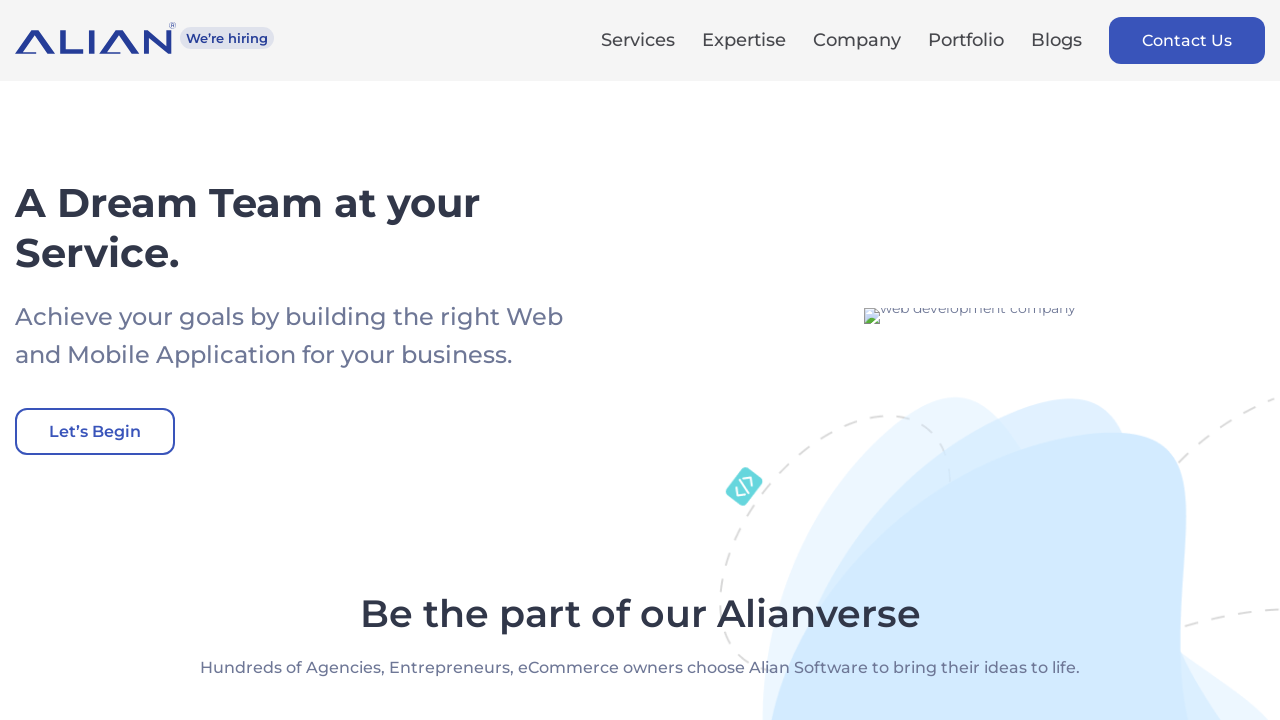

Processed link with text: Web Application Bridge to the physical world.
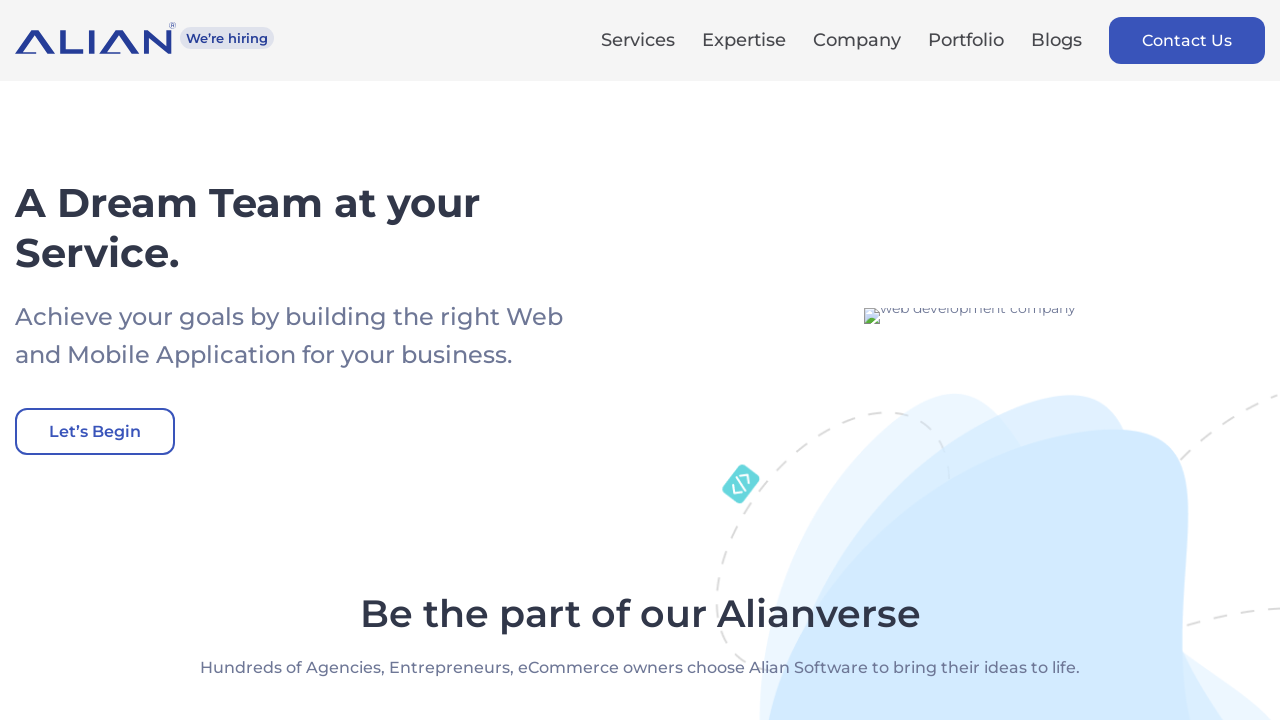

Processed link with text: Mobile Application The future of mobile app is the future of everything.
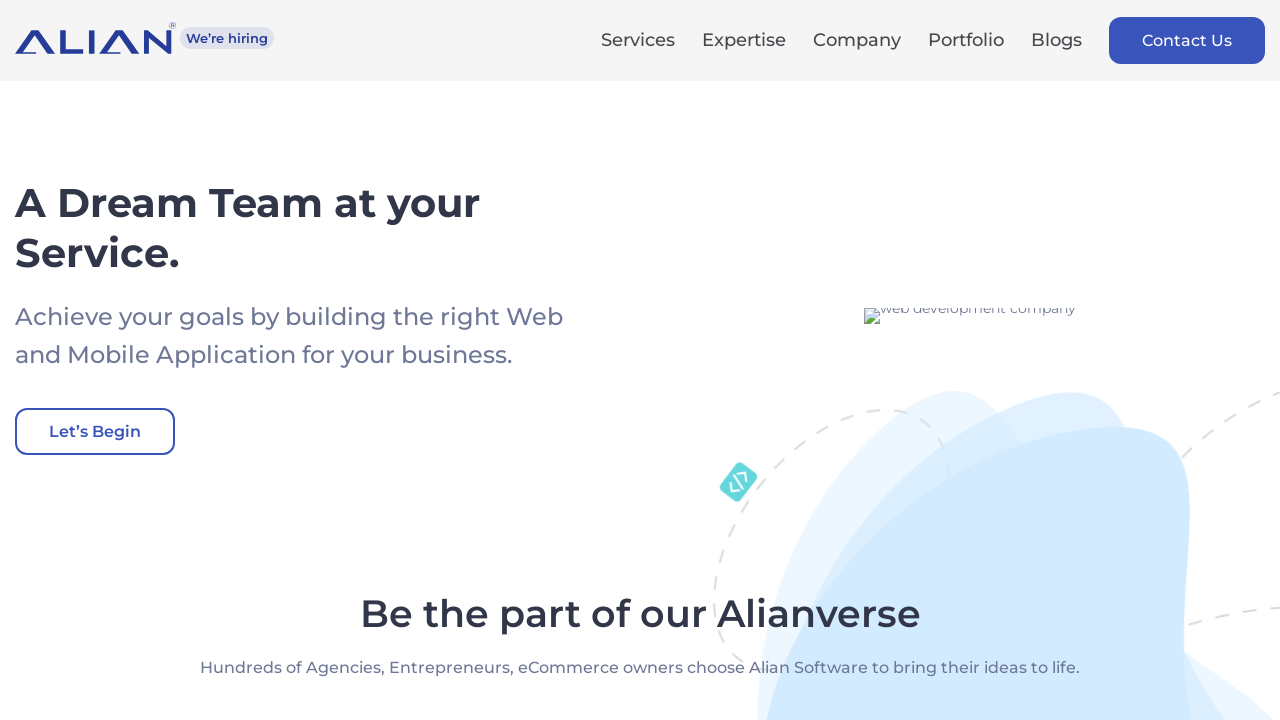

Processed link with text: eCommerce Amazing things will happen when you listen to the consumer.
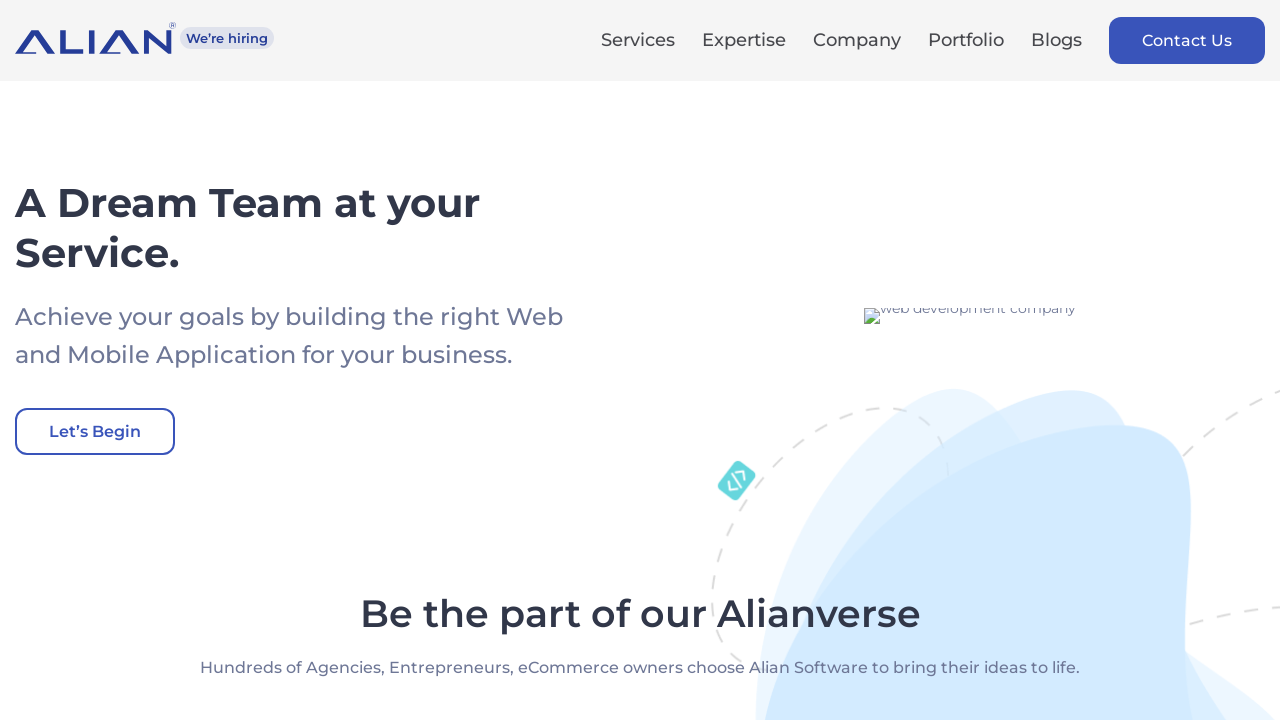

Processed link with text: For Startup Quality is not act. It is a habit.
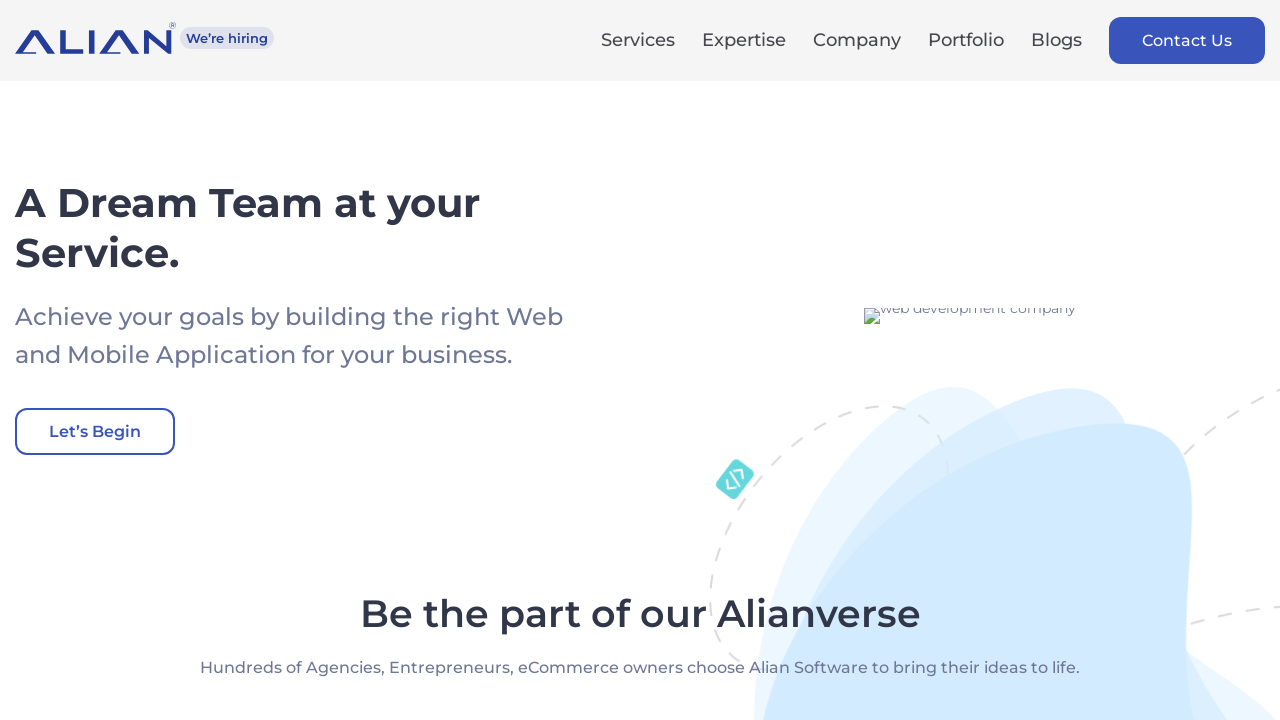

Processed link with text: Consultancy
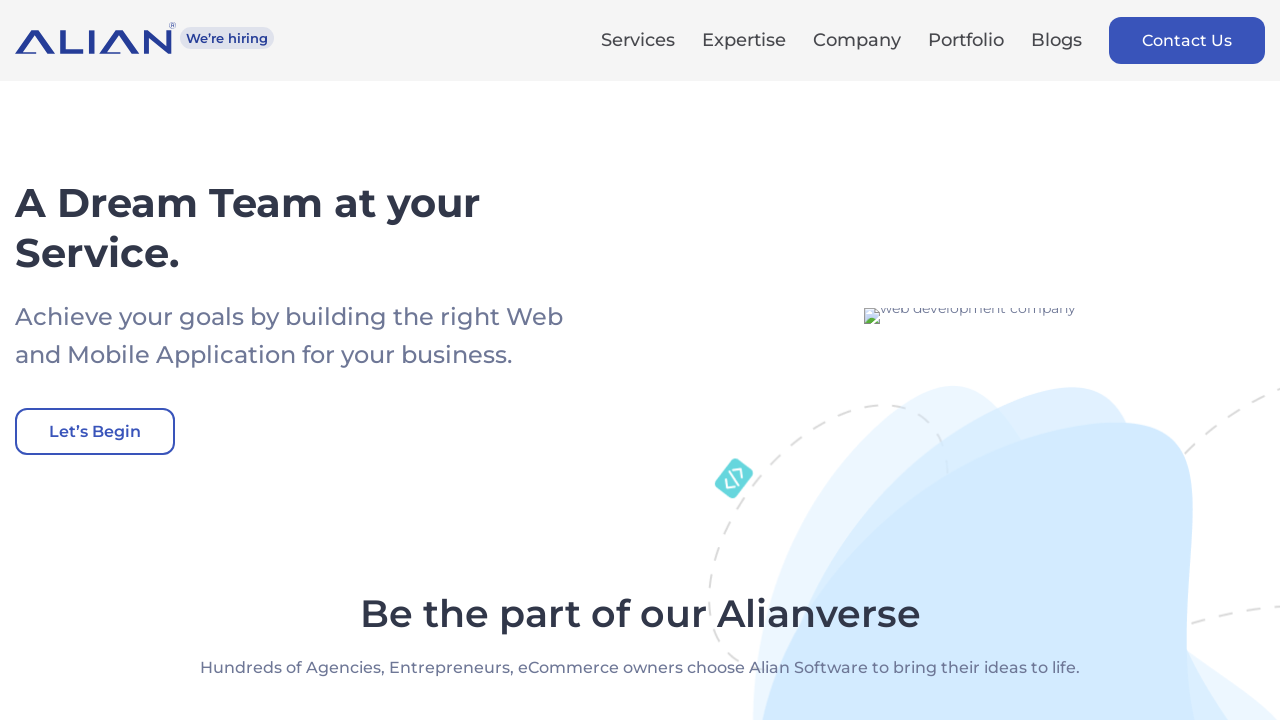

Processed link with text: MVP
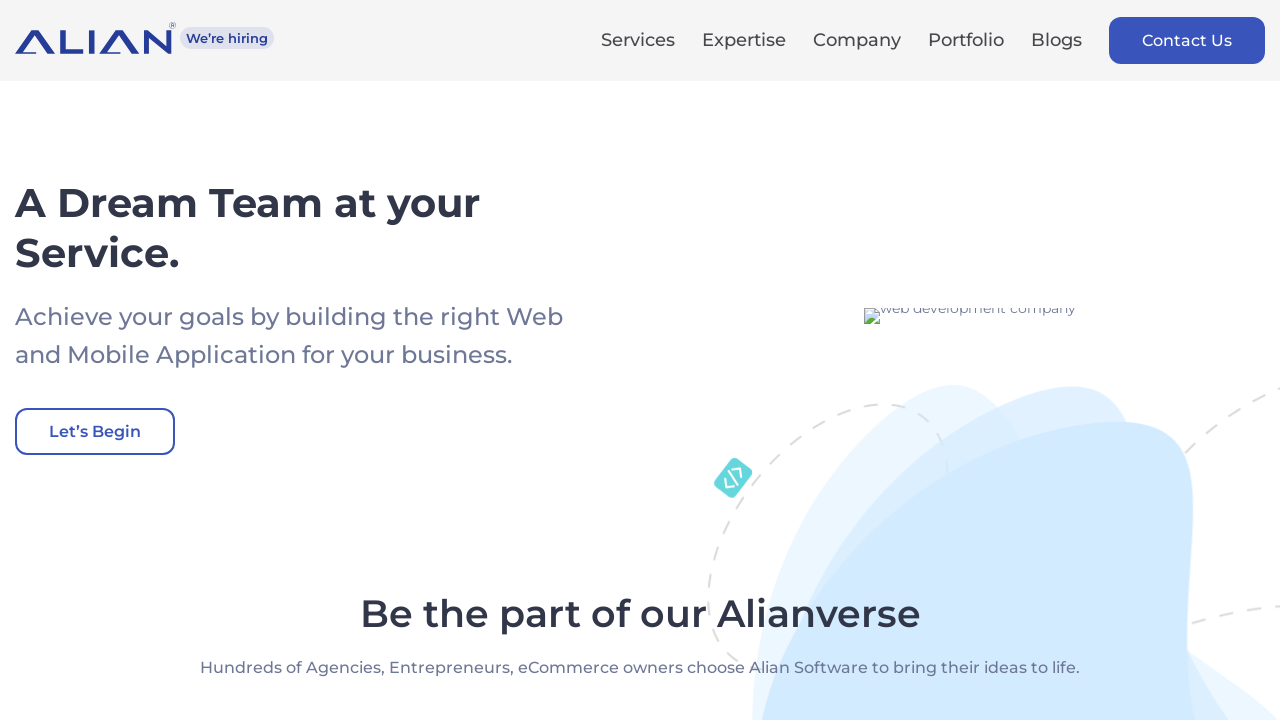

Processed link with text: Discovery
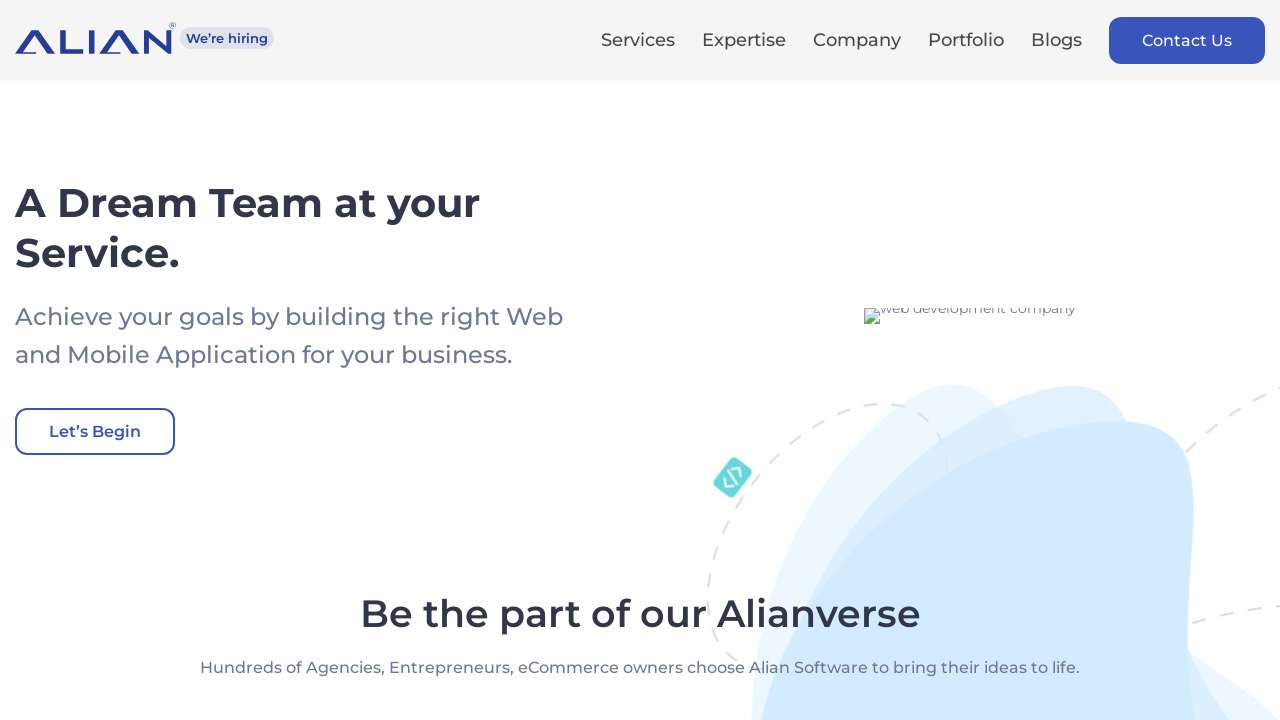

Processed link with text: Other Always deliver more than you expected.
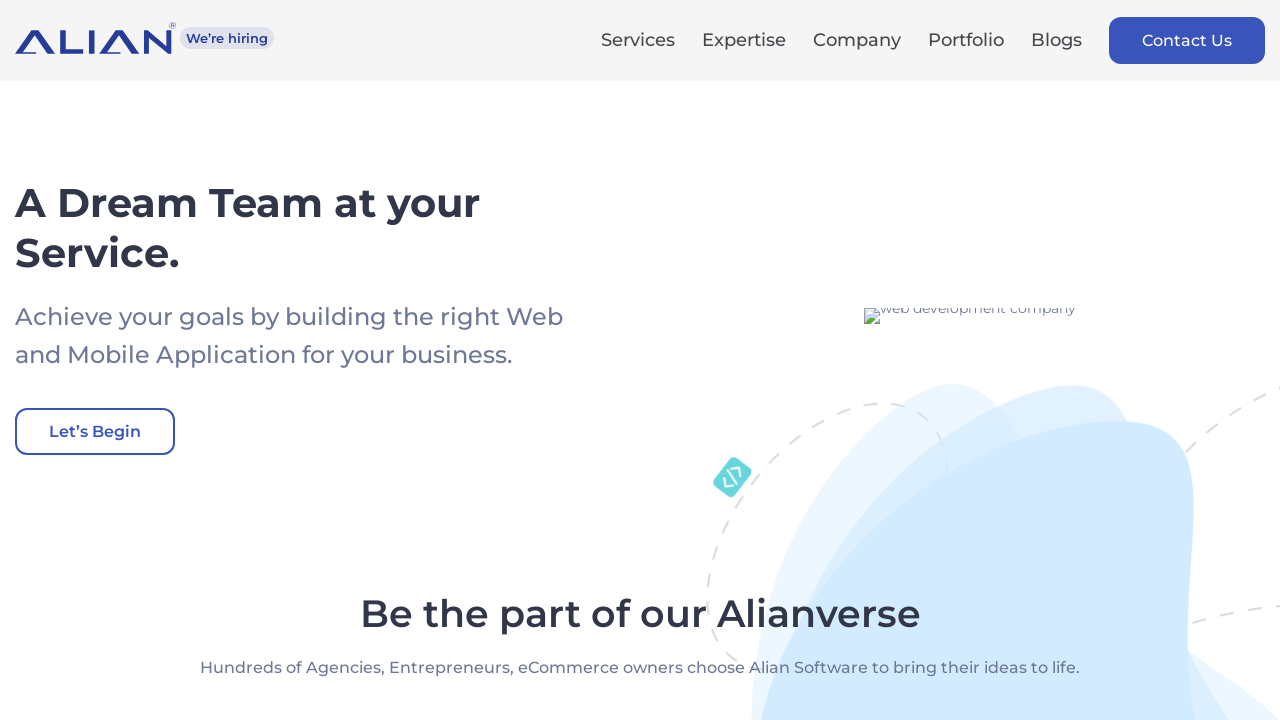

Processed link with text: UI/UX Creation
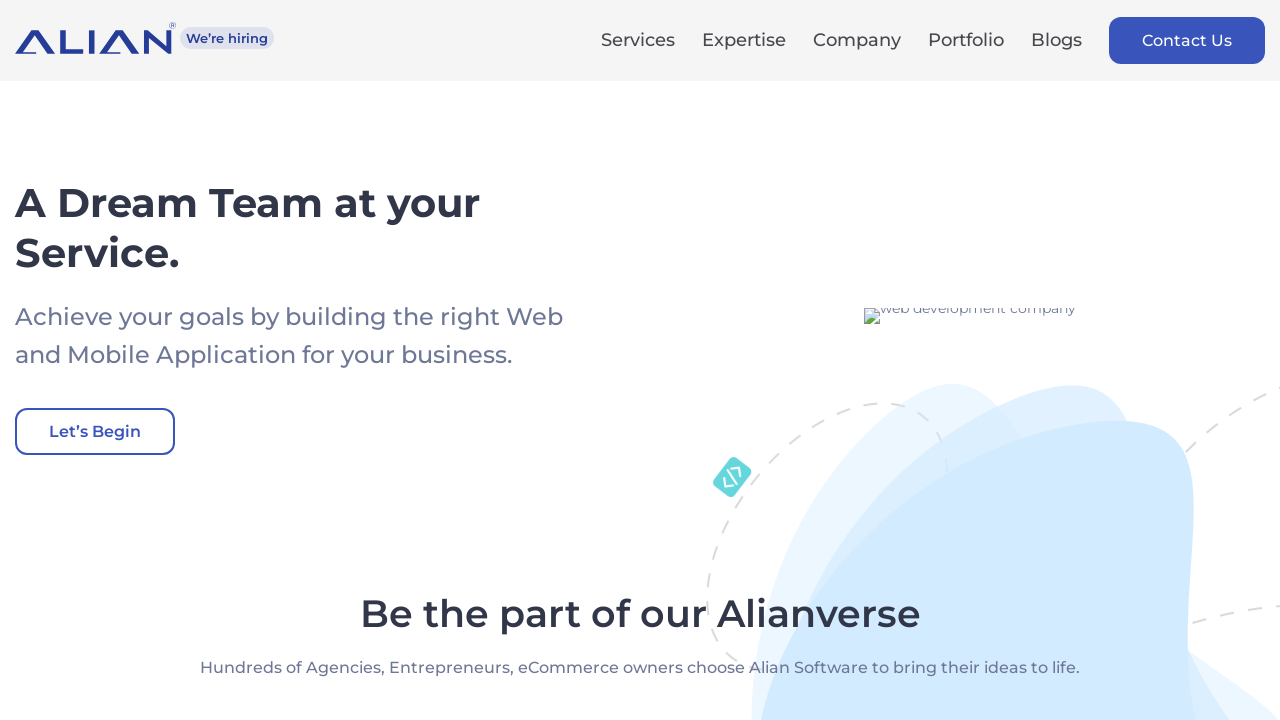

Processed link with text: Software Testing
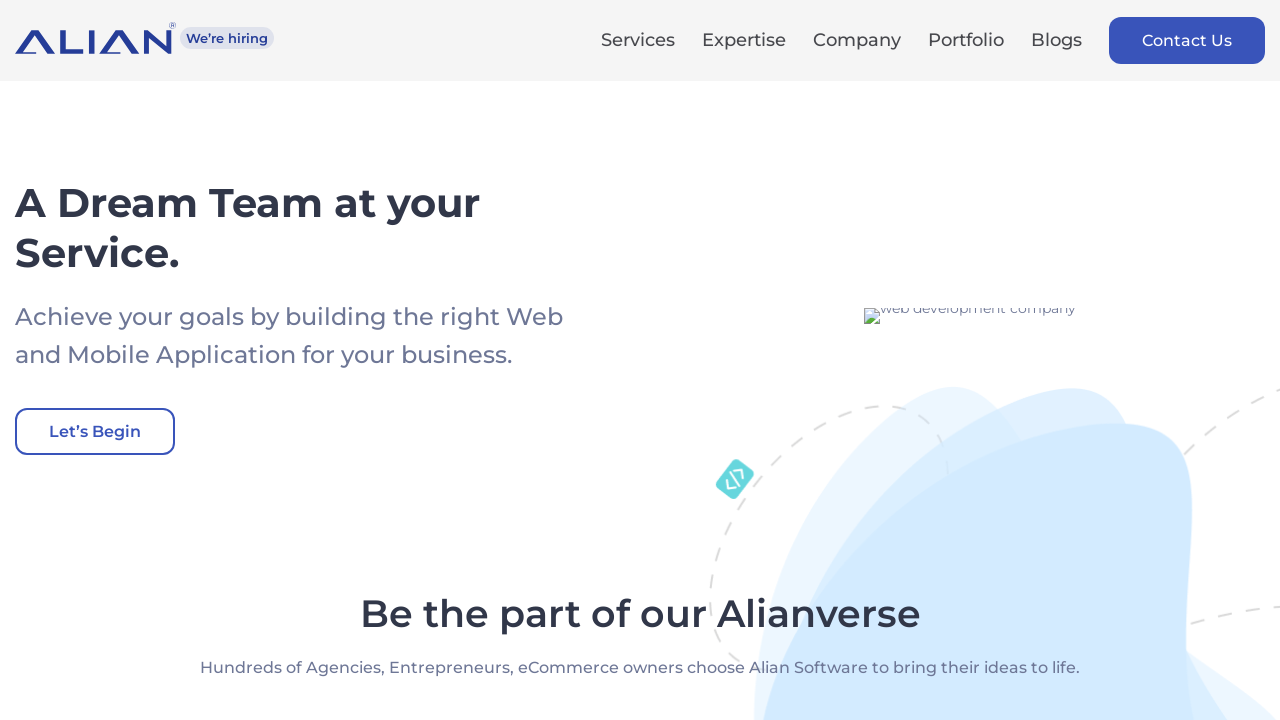

Processed link with text: Open AI
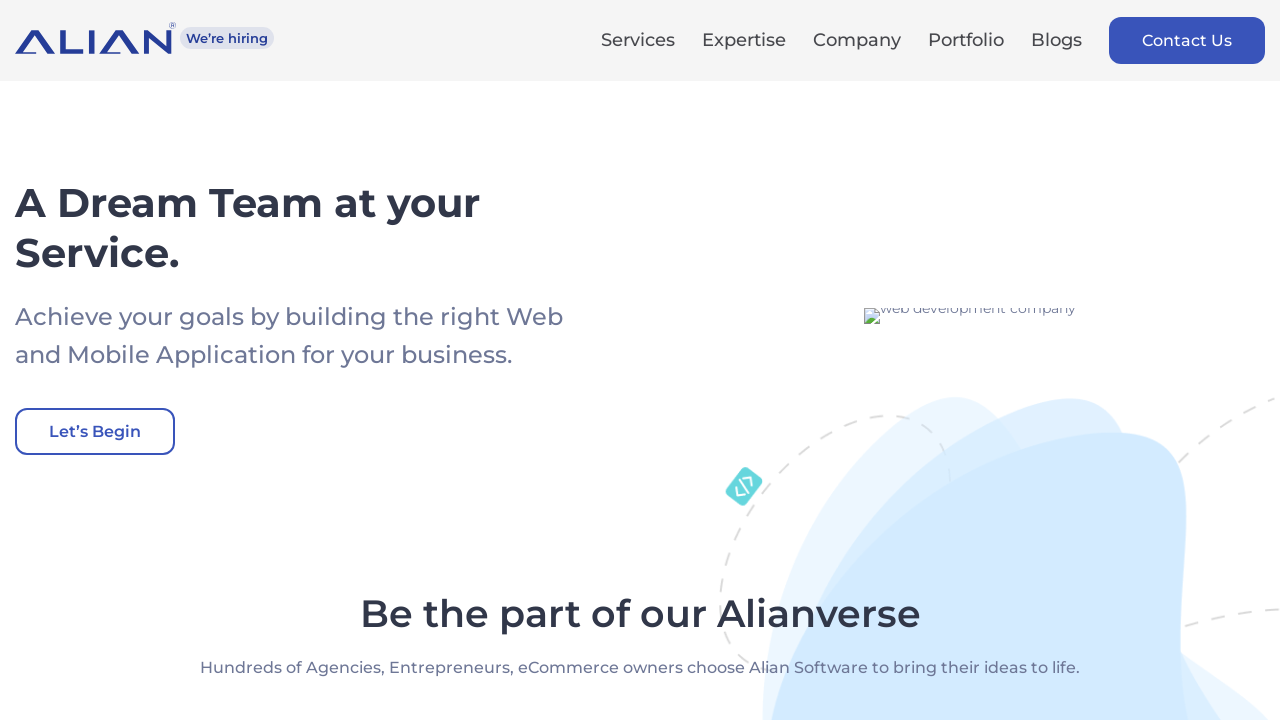

Processed link with text: Expertise
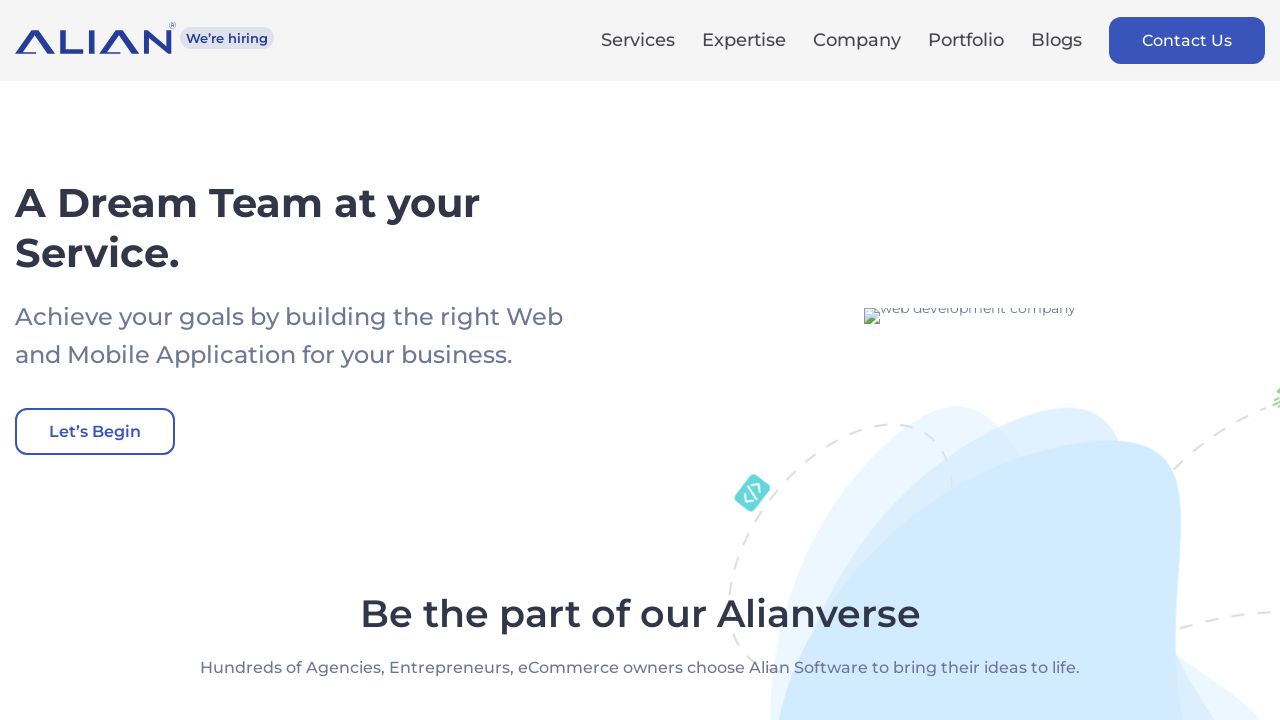

Processed link with text: Expertise
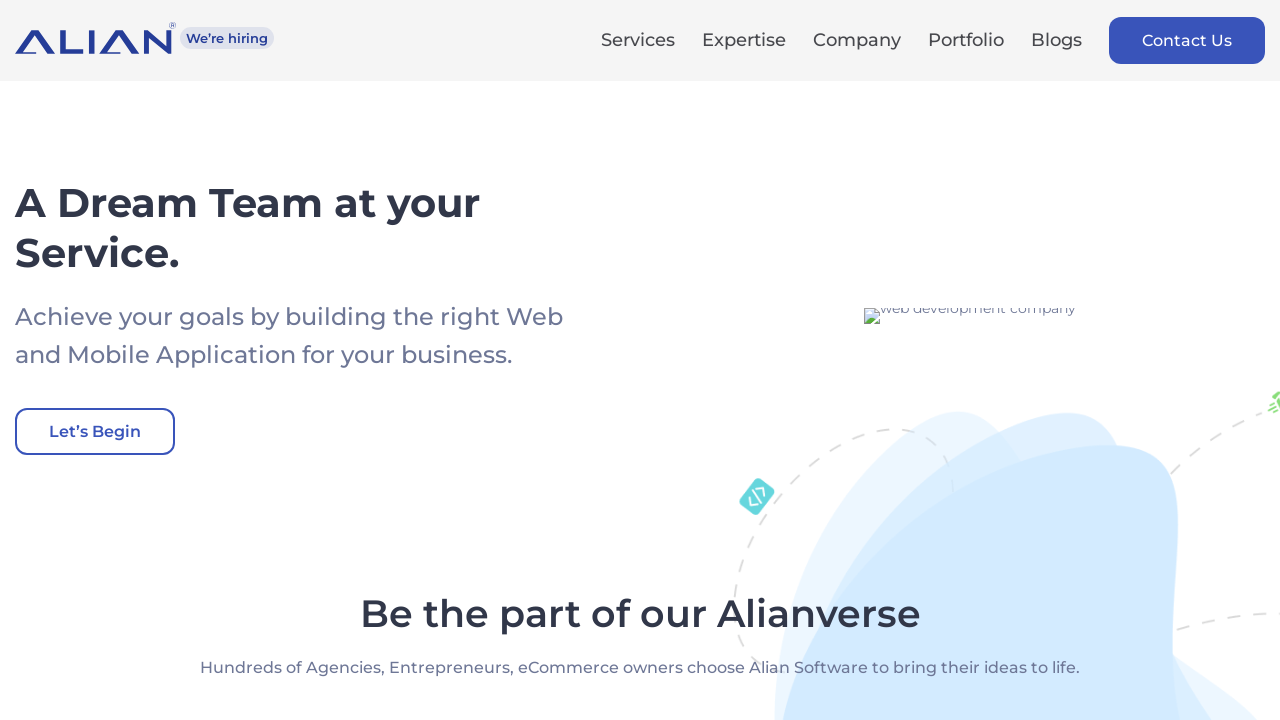

Processed link with text: Healthtech Custom Healthcare Softwares, Patient Portals, Hospital Management
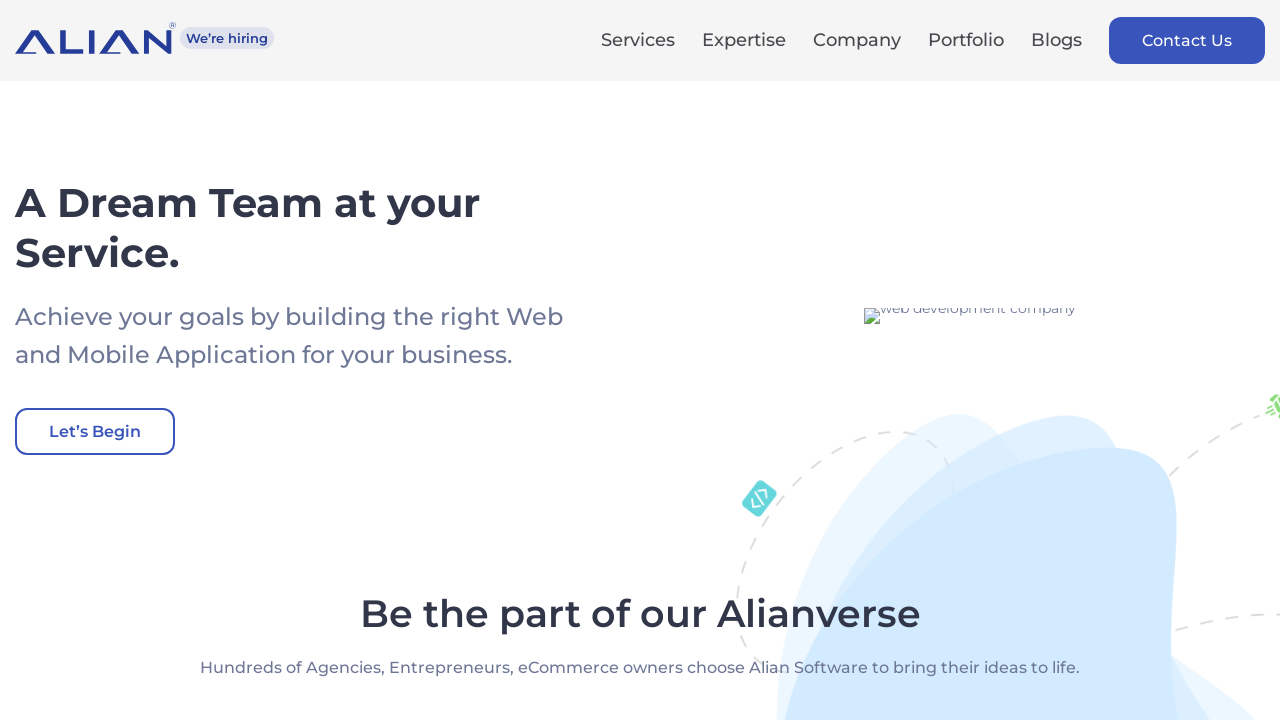

Processed link with text: Logistic Freight Management, GPS Asset tracker, Inventory Management
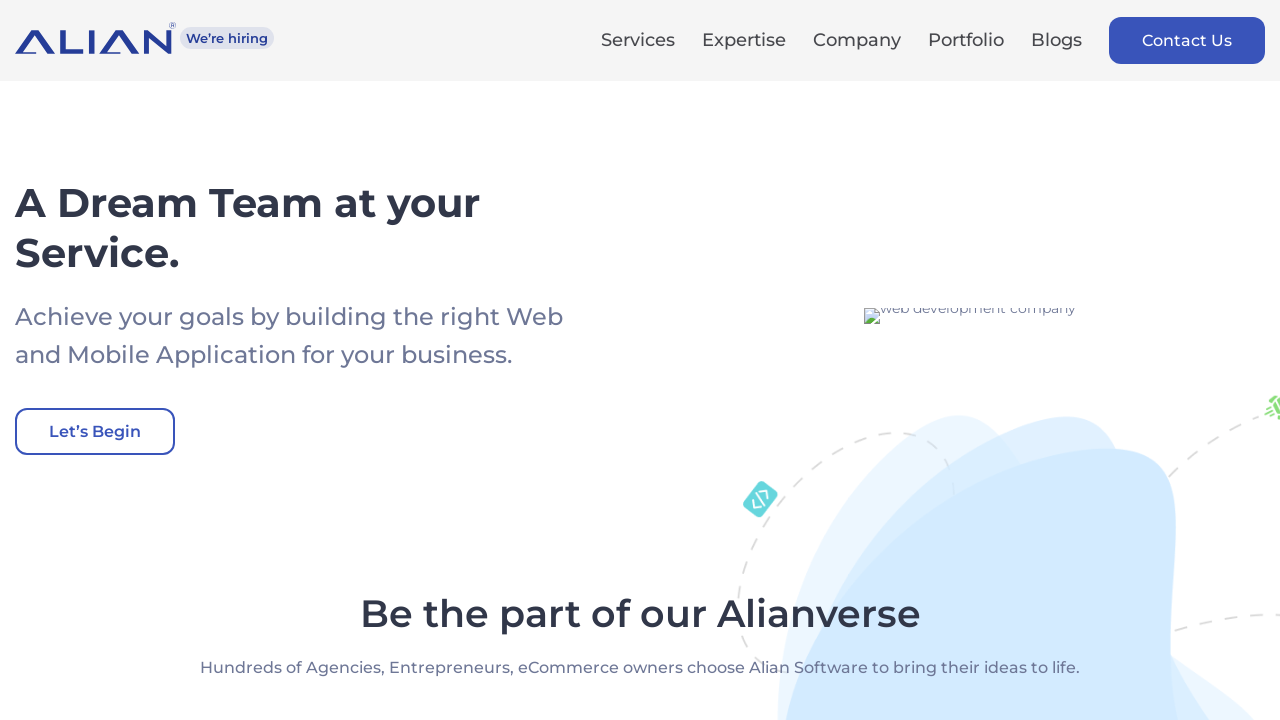

Processed link with text: Social Networking Chatting App, Dating App, Audio & Video Call App
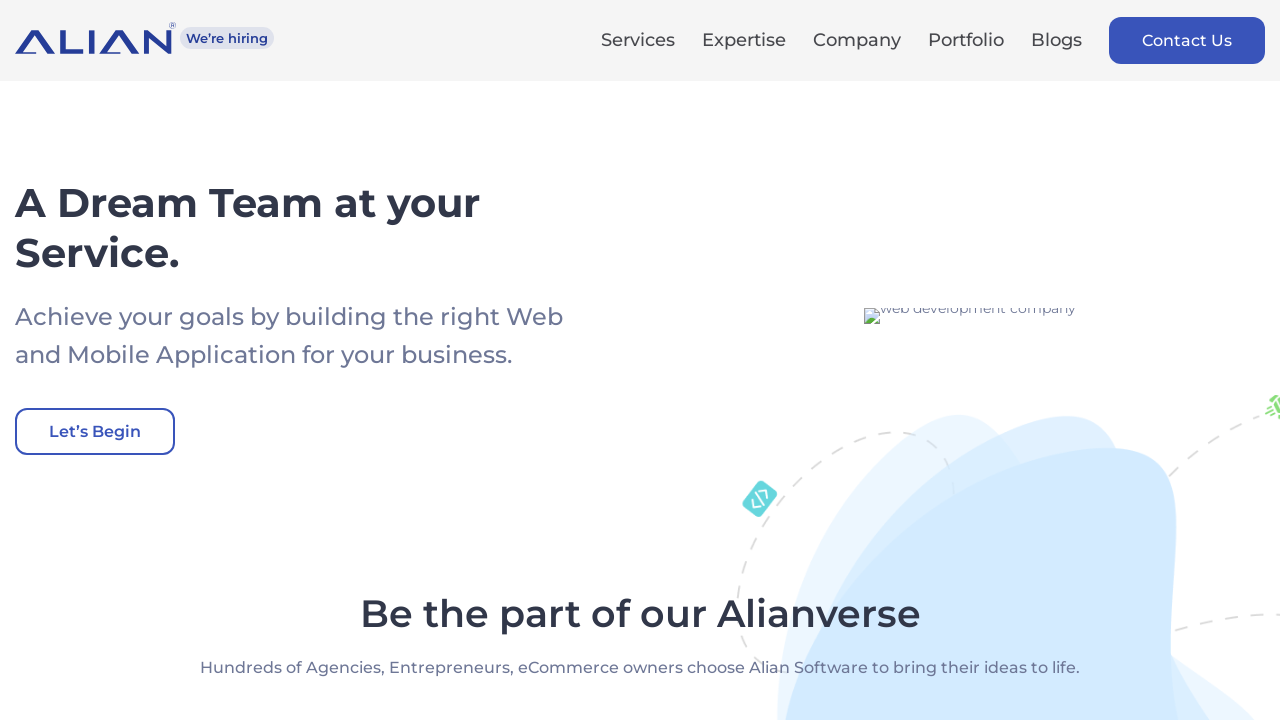

Processed link with text: Food Ordering Kitchen Station Management, Order & Delivery App
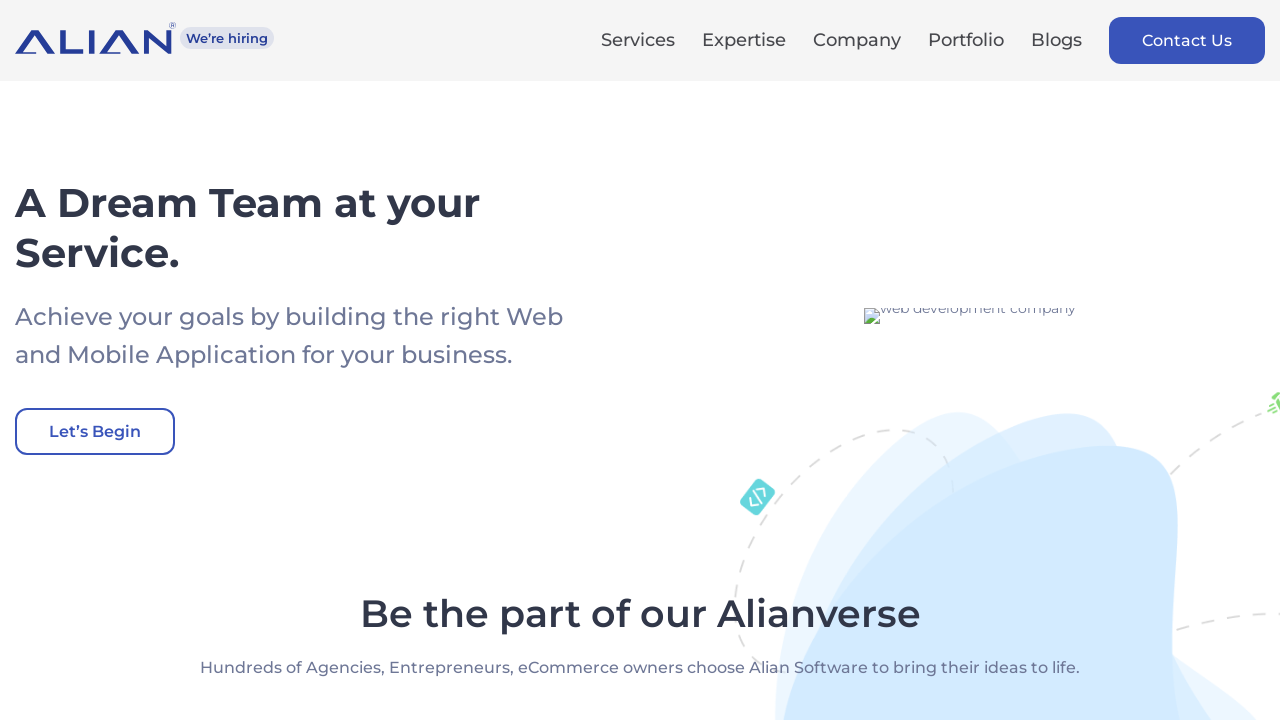

Processed link with text: Education Virtual Classroom, Fees Payment, E-learning
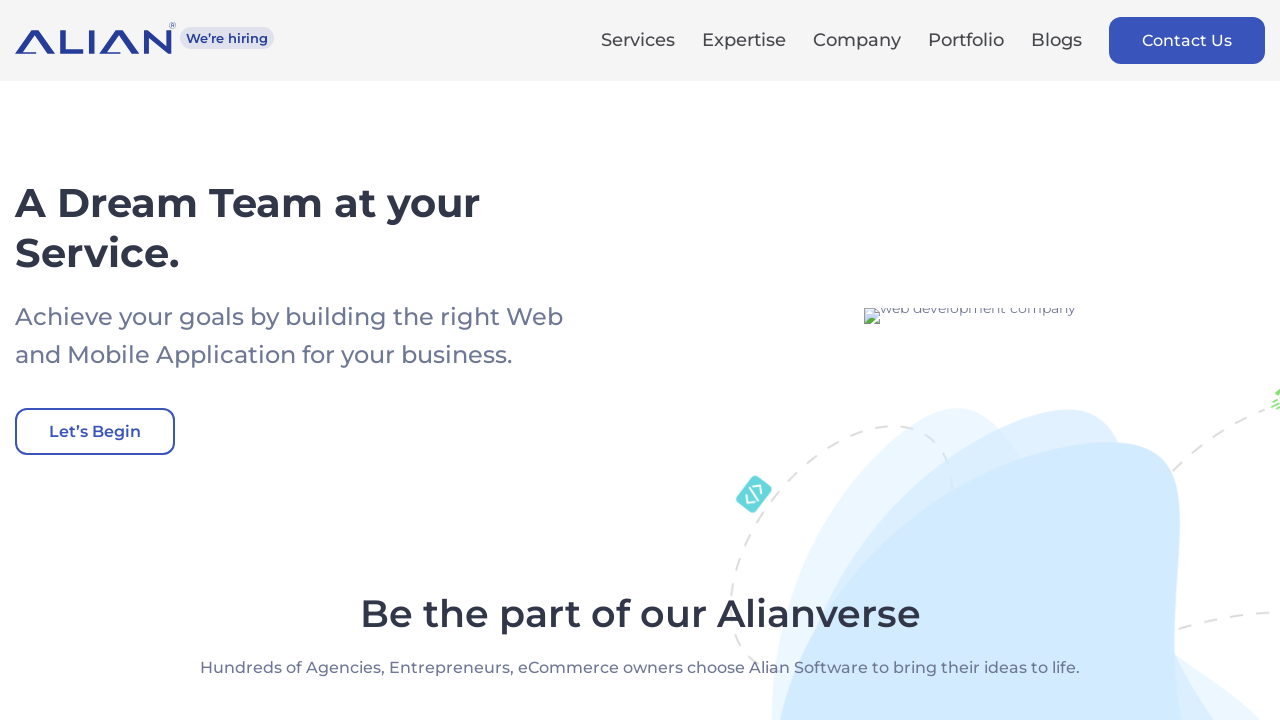

Processed link with text: Consultancy Lead & Inquiry Management, Virtual Consultancy Portal
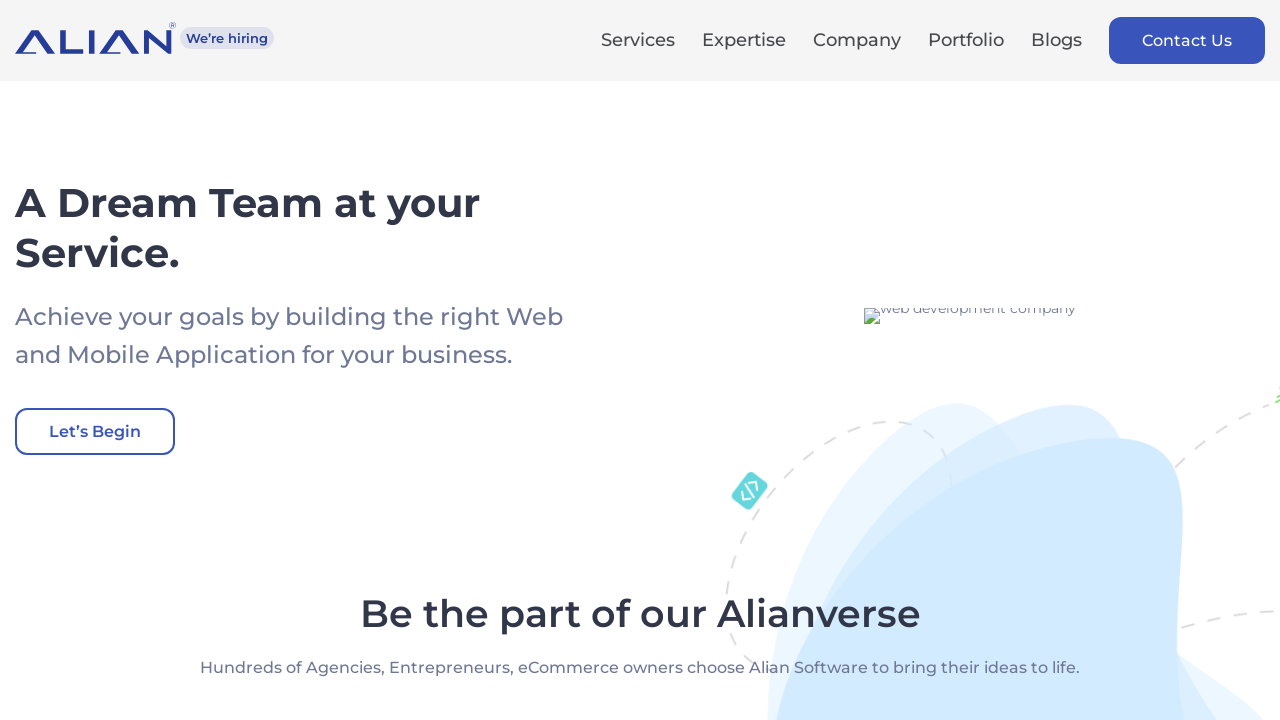

Processed link with text: Accounting General Ledger, Cash Book, Sales & Purchase management
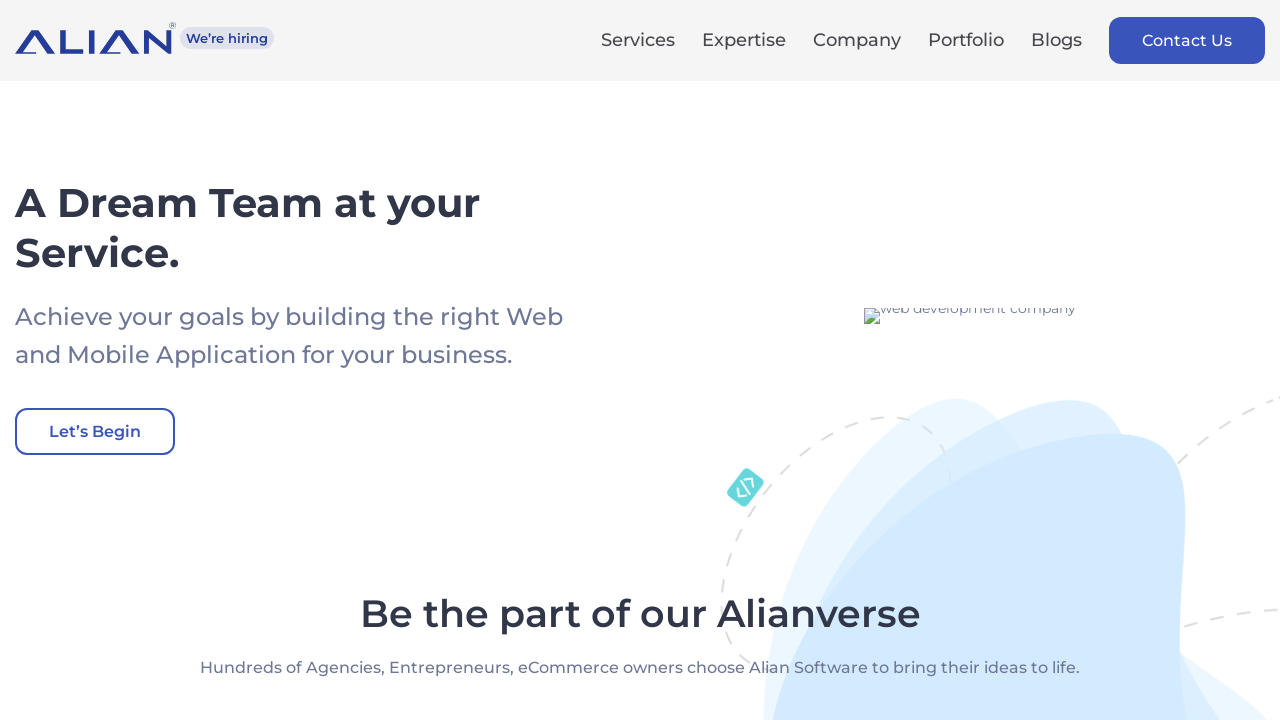

Processed link with text: Manufacturing Software Product Life Cycle Management, Invoice & Order management
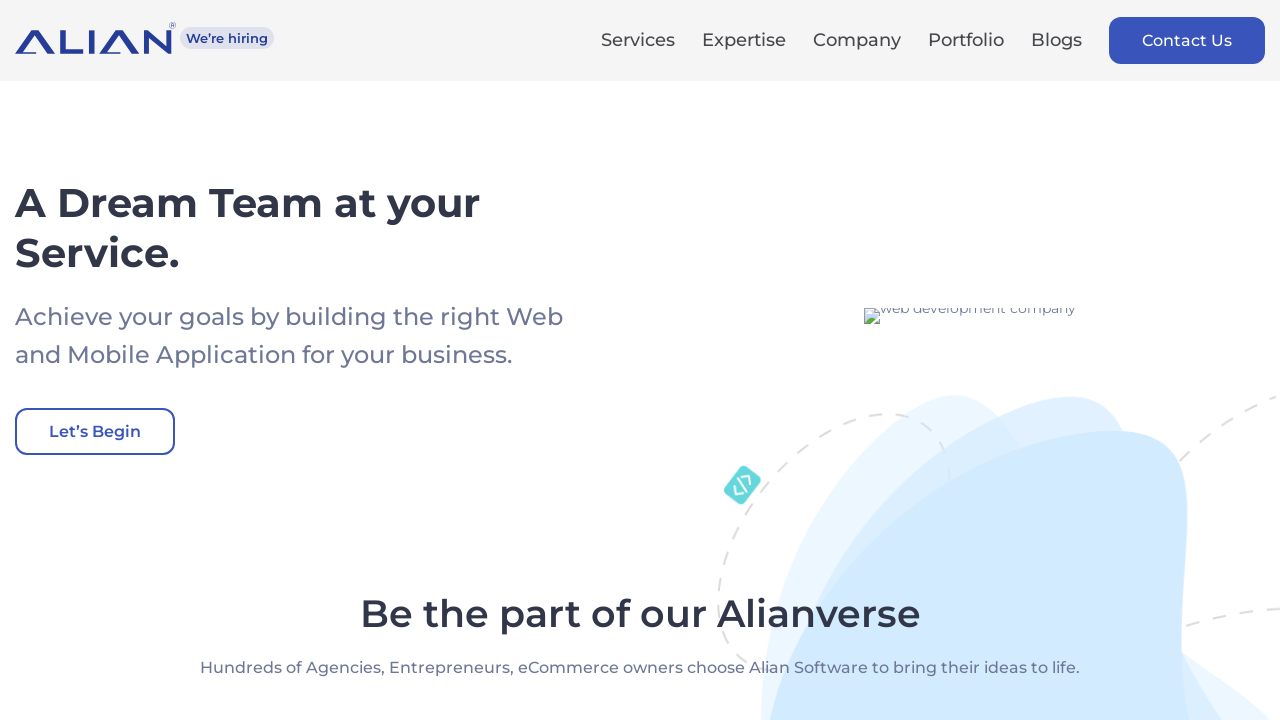

Processed link with text: Company
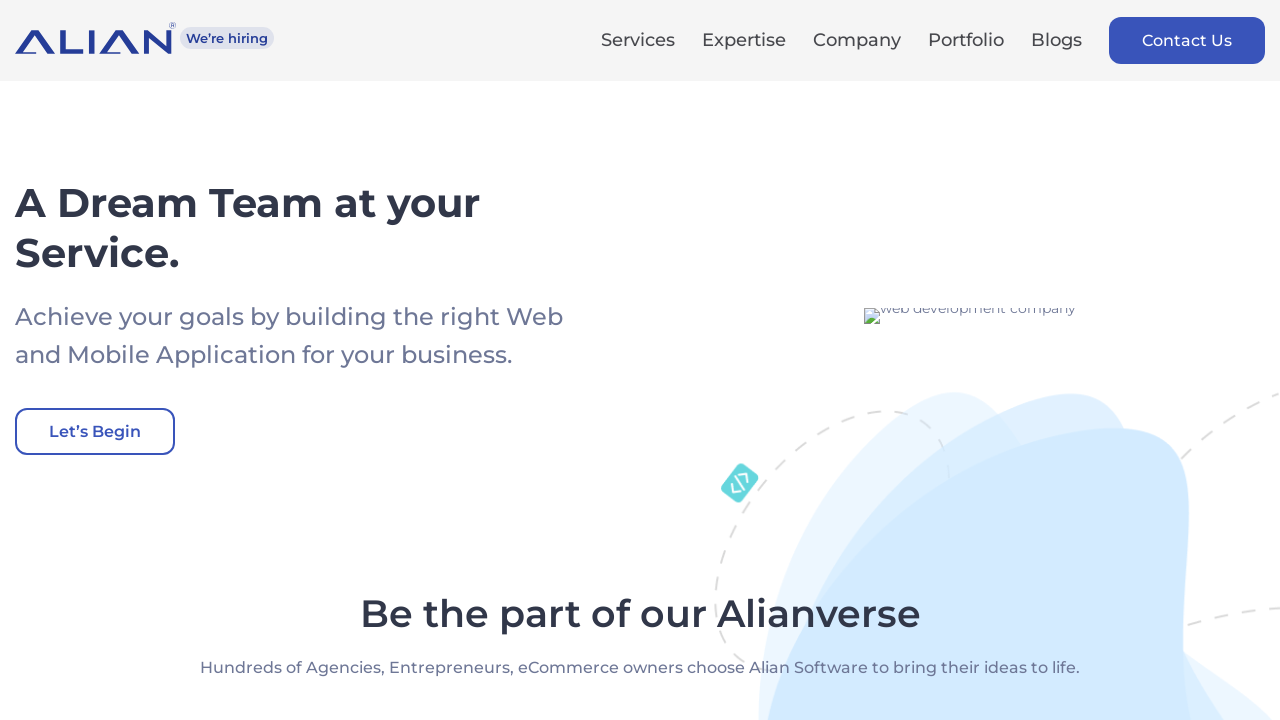

Processed link with text: Company
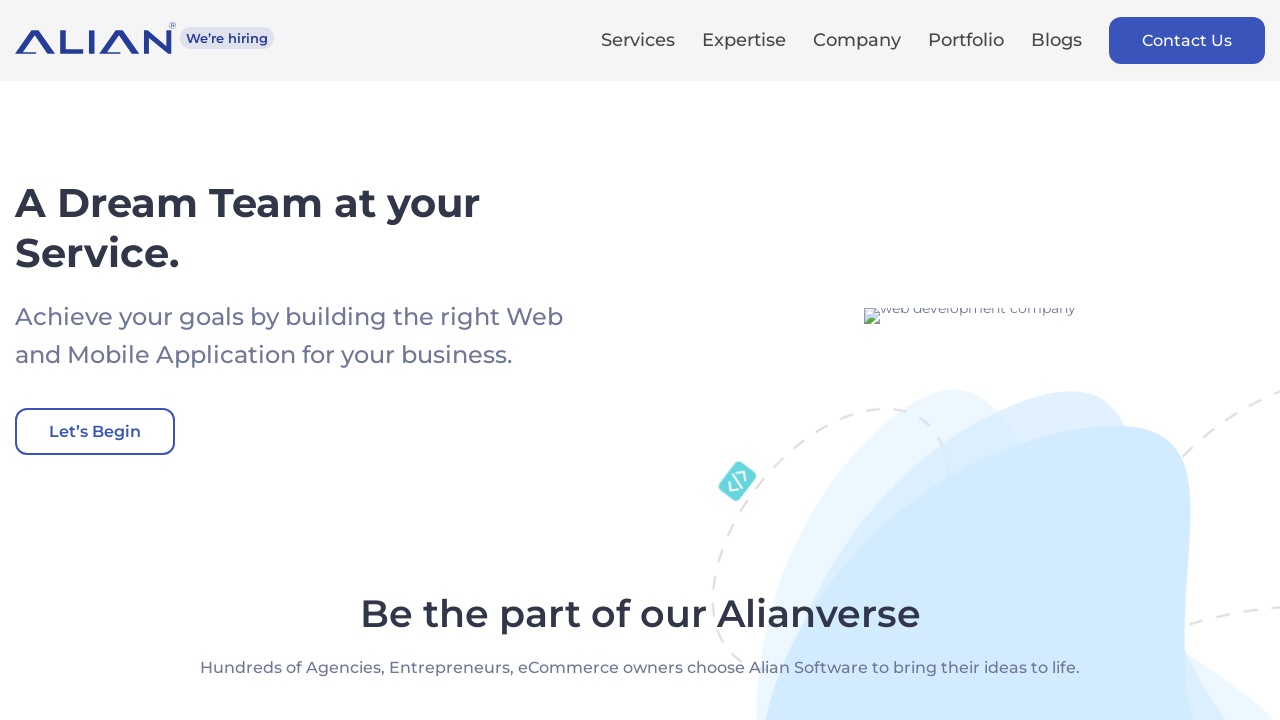

Processed link with text: About Alian Software Mobile App, Web App and E-commerce Developing company since 2010
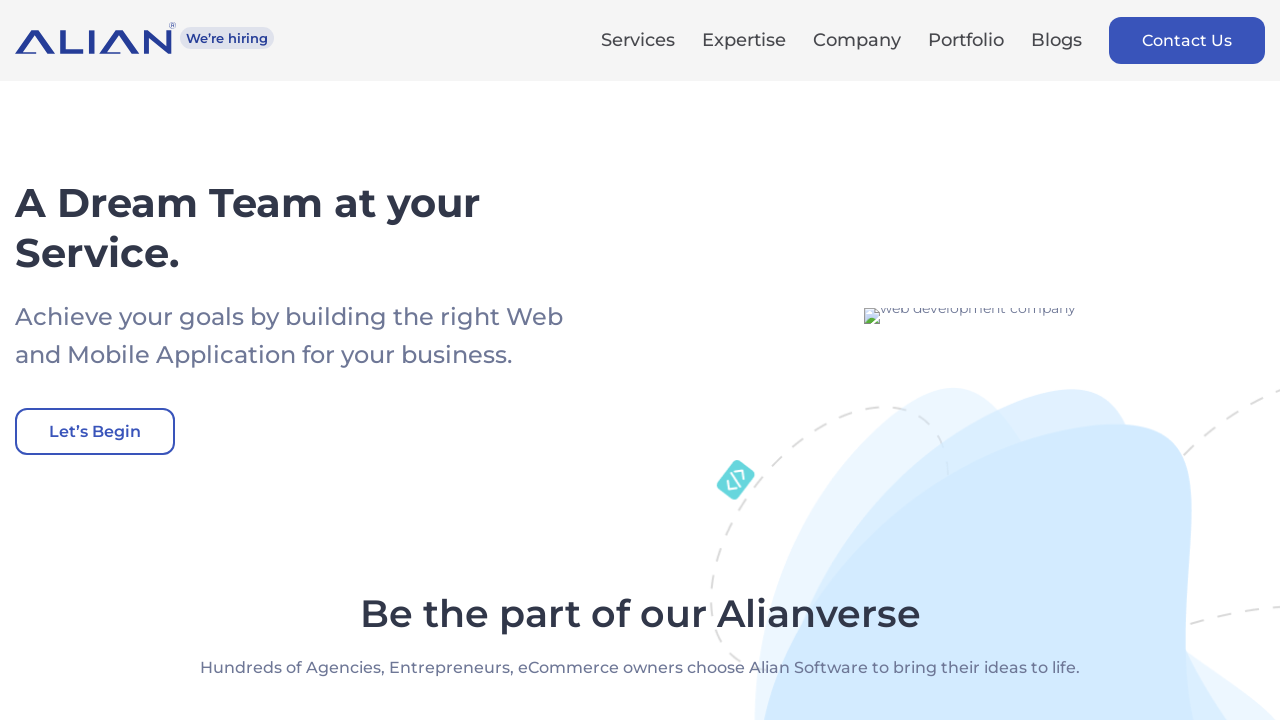

Processed link with text: Testimonials What our happy clients say about us
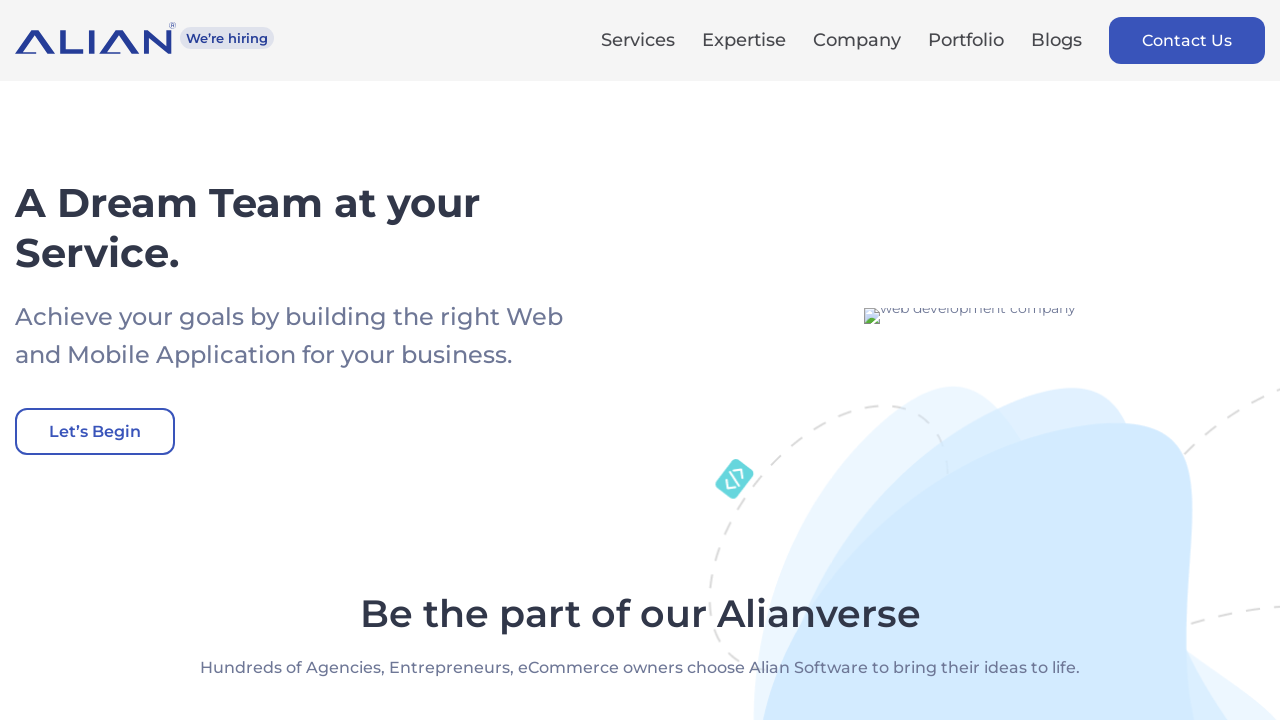

Processed link with text: FAQsGet answers to all of your IT-related questions.
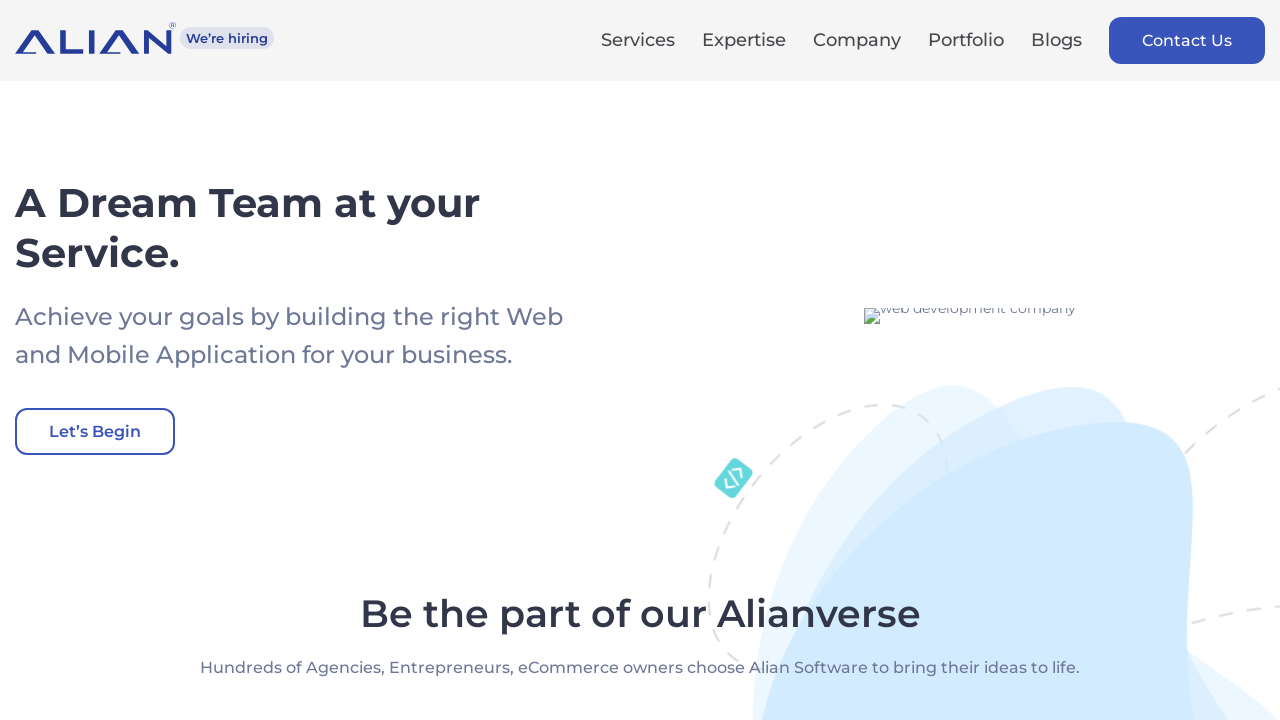

Processed link with text: CareerDiscover the recent job vacancies
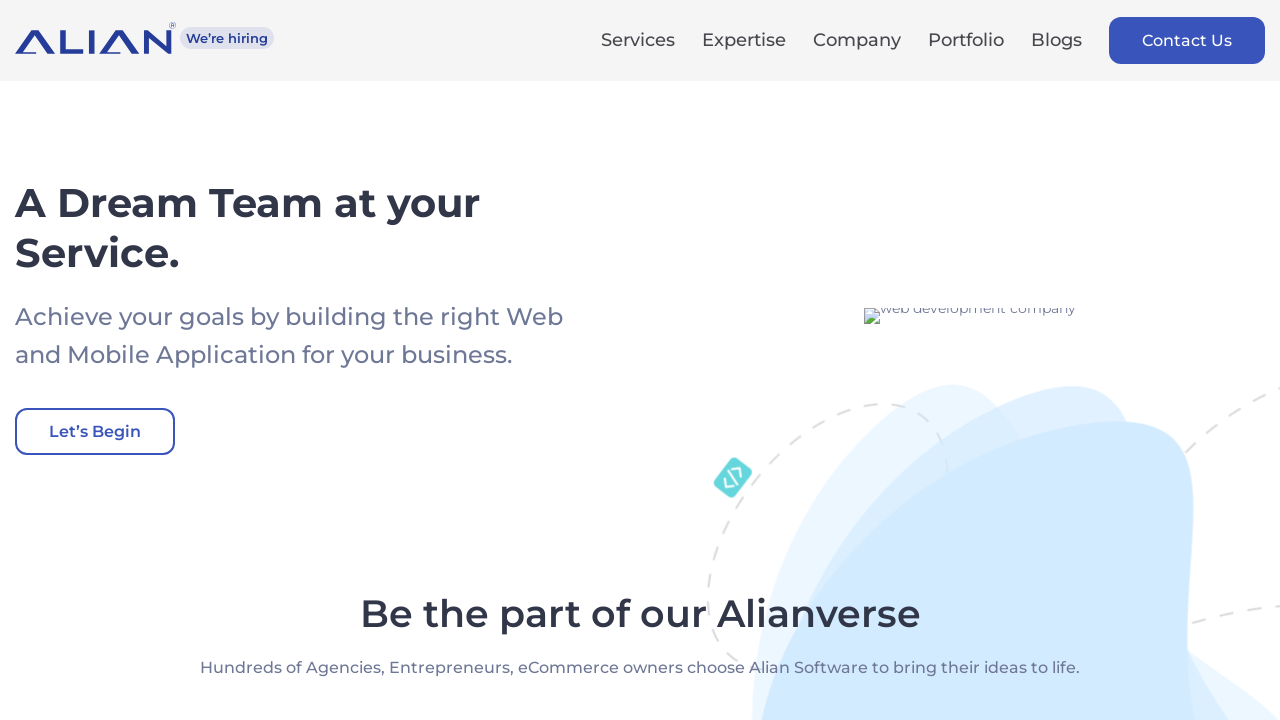

Processed link with text: Portfolio
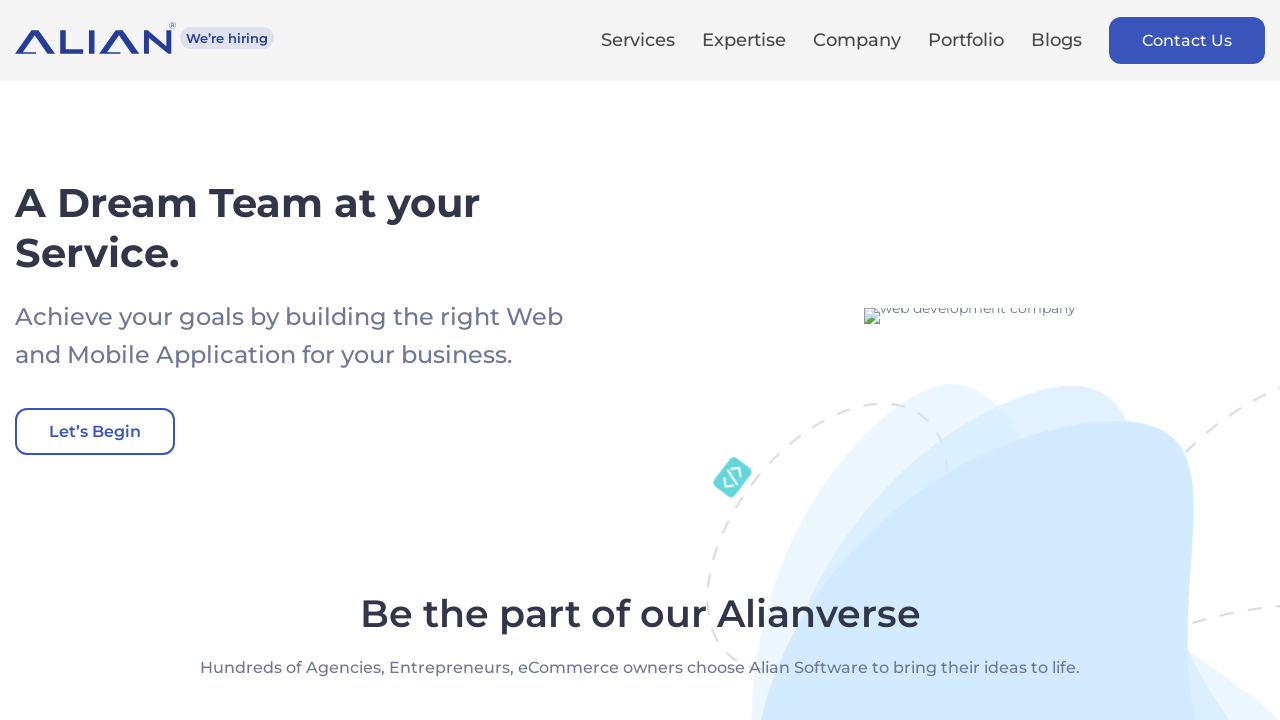

Processed link with text: Blogs
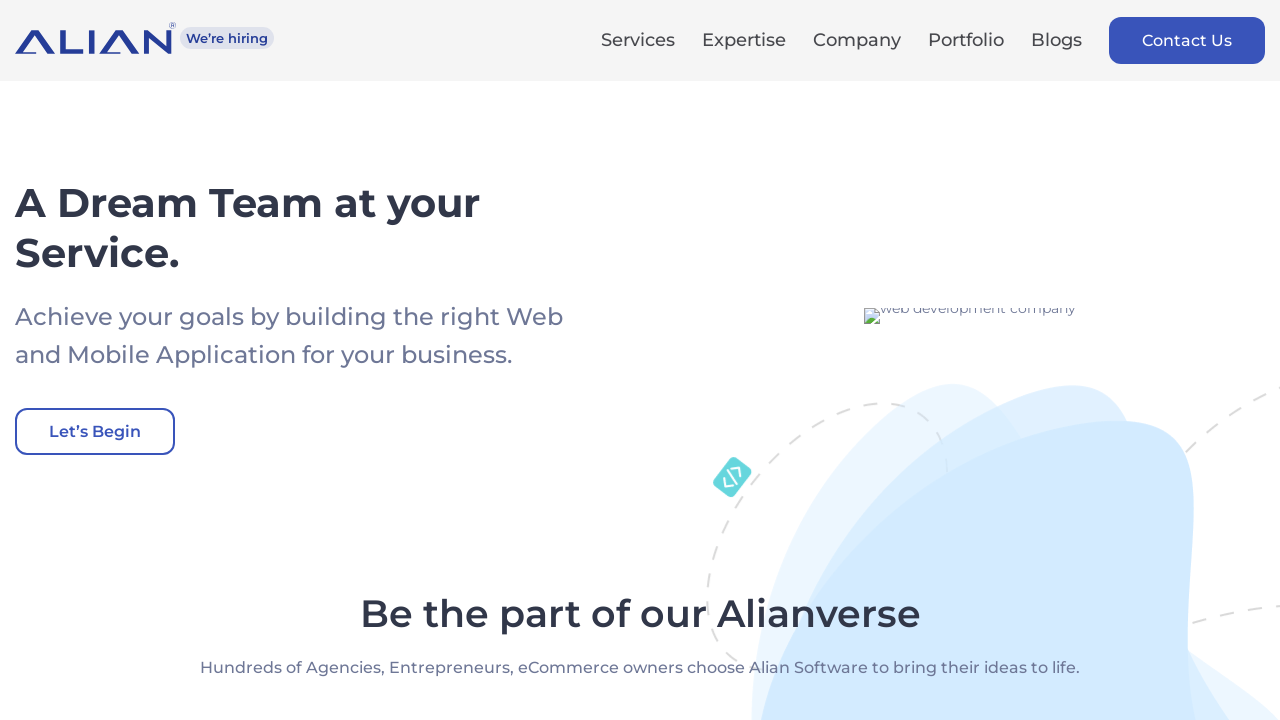

Processed link with text: Blogs
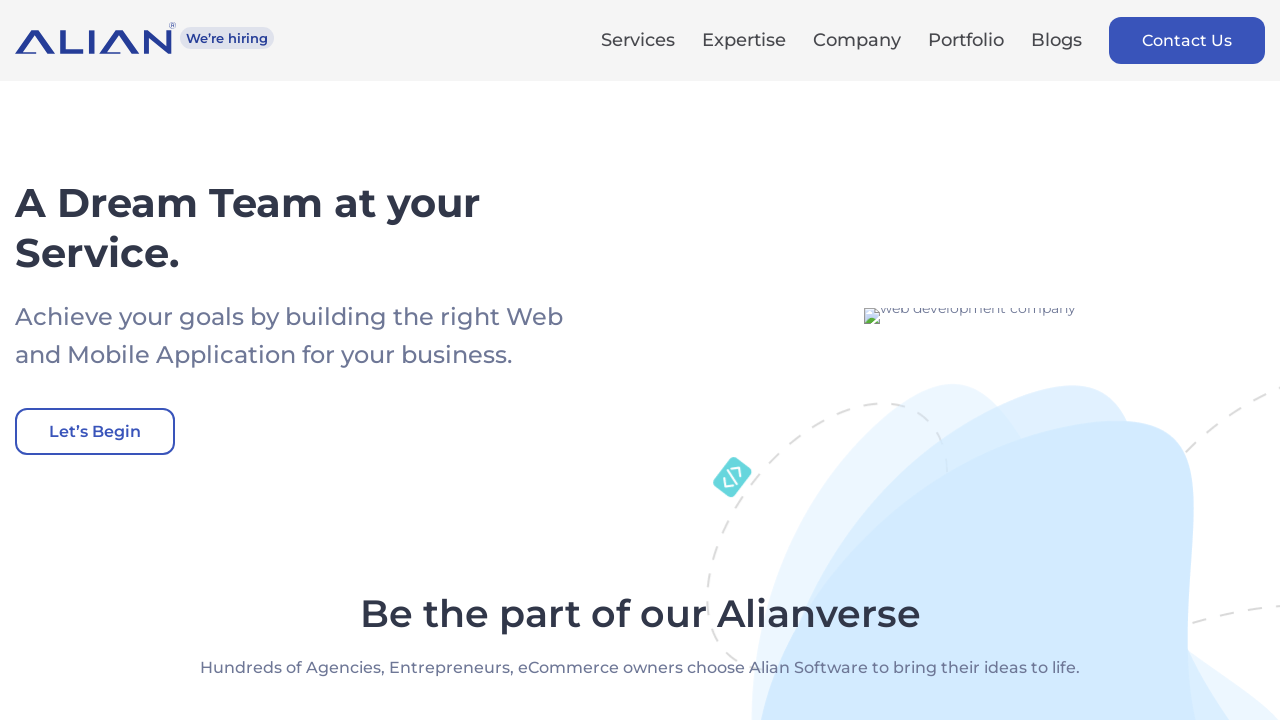

Processed link with text: Design Resources related to UI/UX and Graphic Design
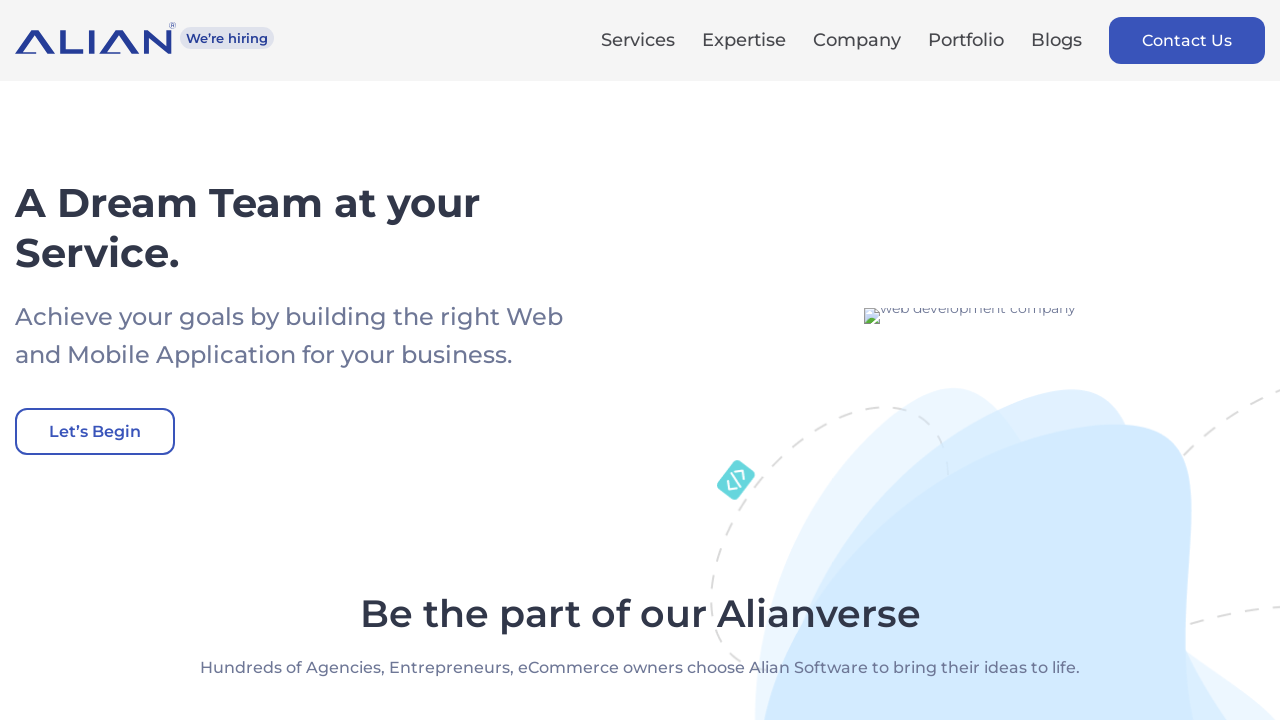

Processed link with text: Tech Tech Resources for React.js, Node.js, Vue.js, Python, ROR, etc
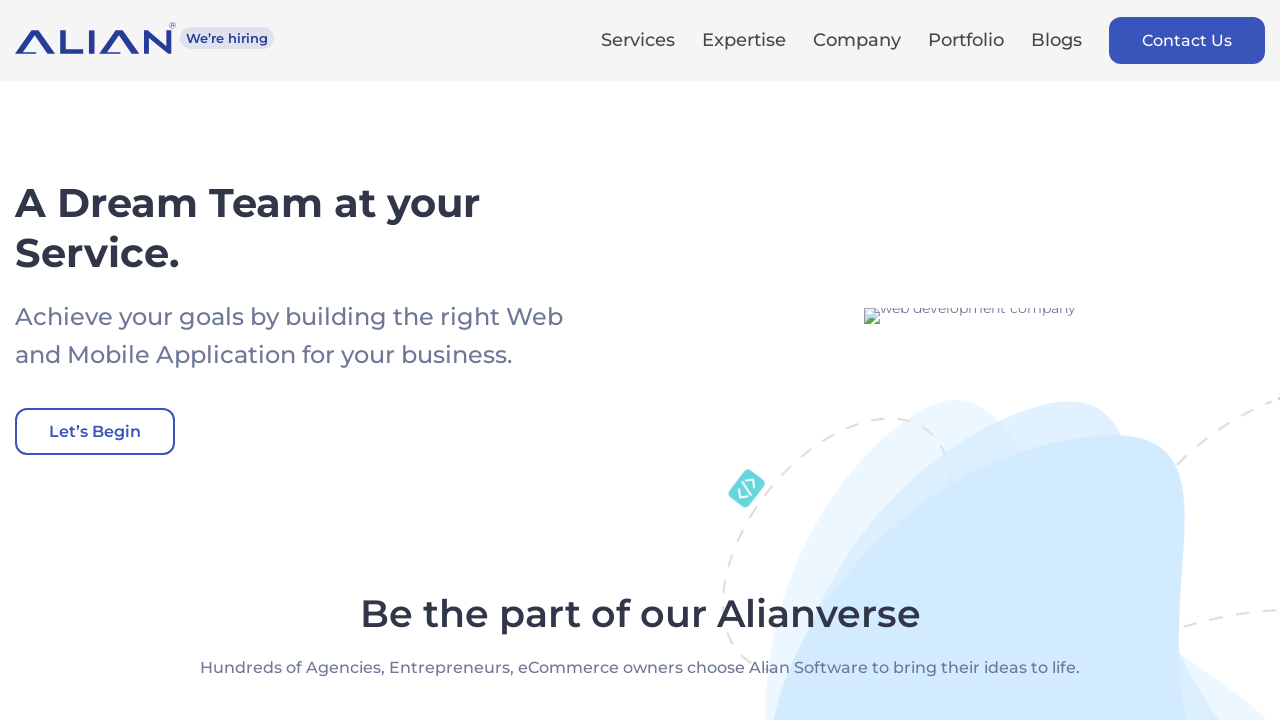

Processed link with text: Ebooks A digital library full of IT solutions.
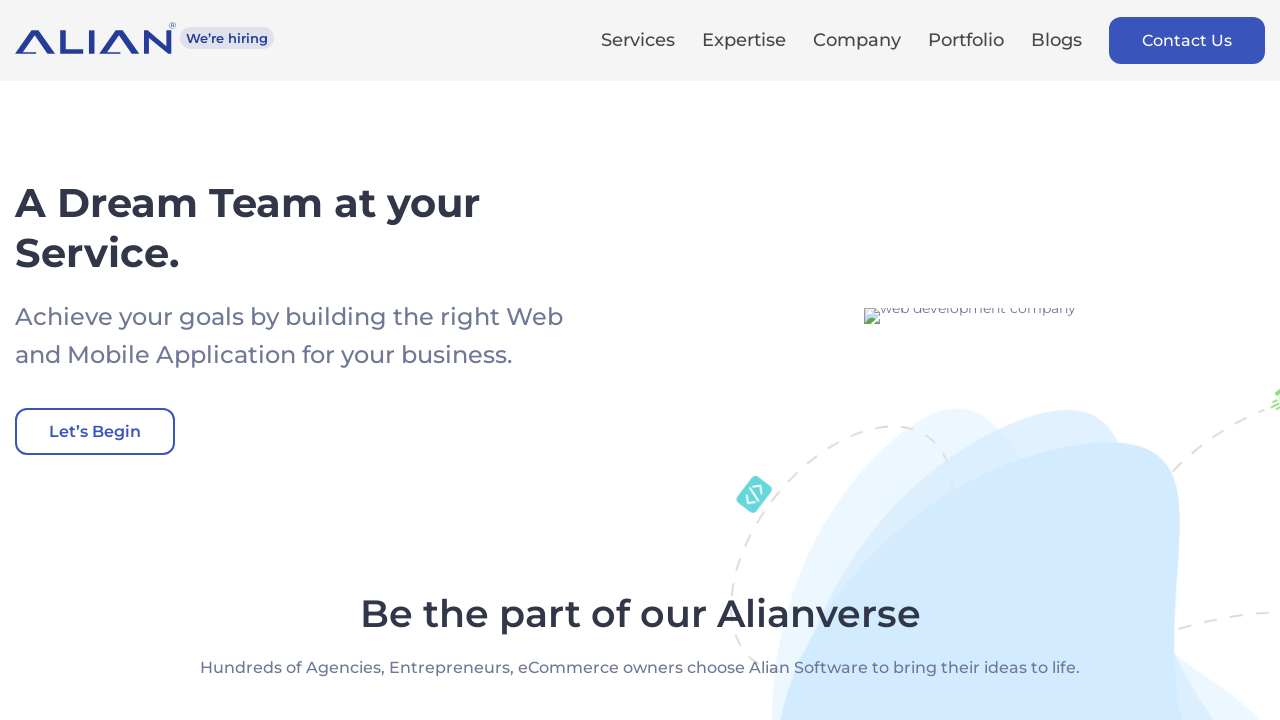

Processed link with text: Contact Us
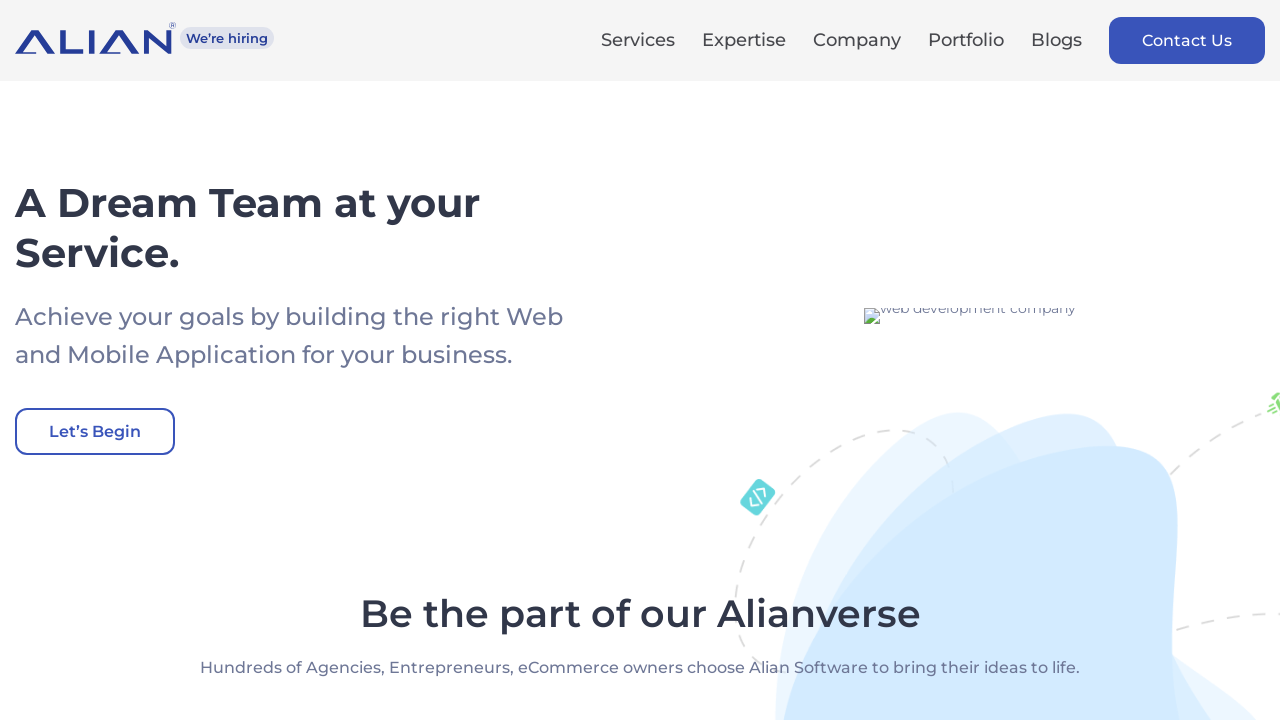

Processed link with text: Let’s Begin
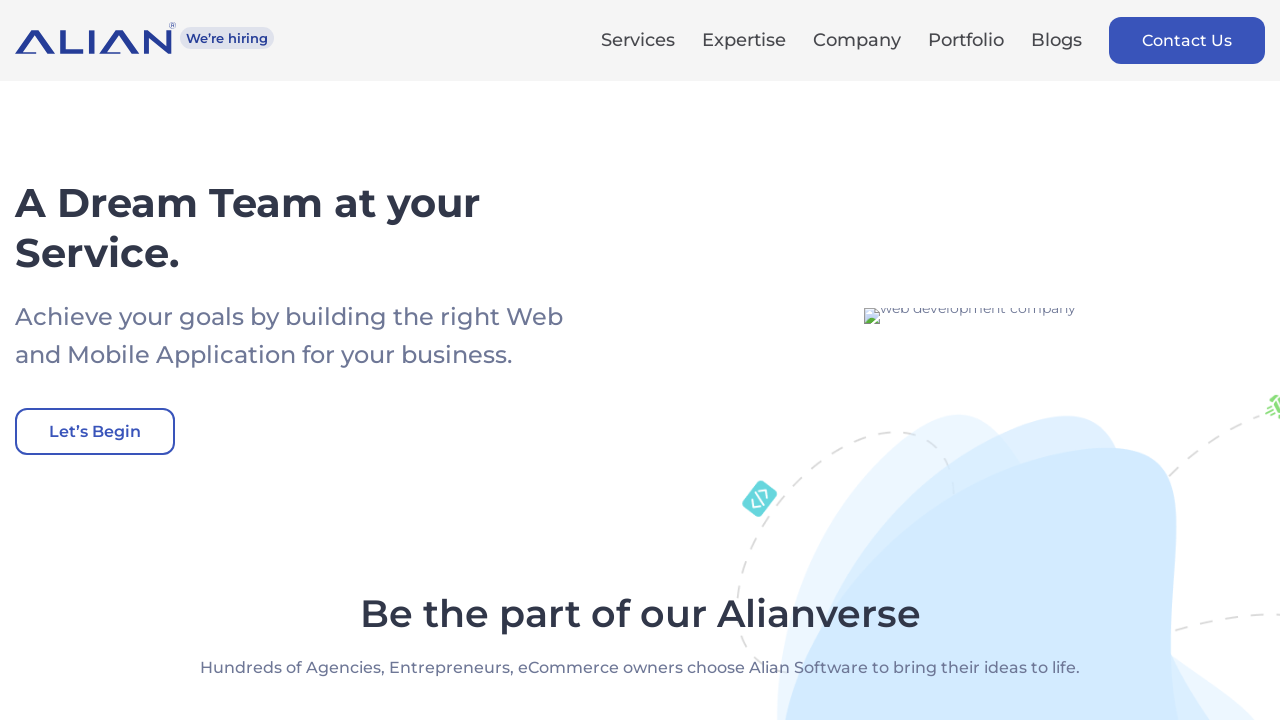

Processed link with text: Frontend
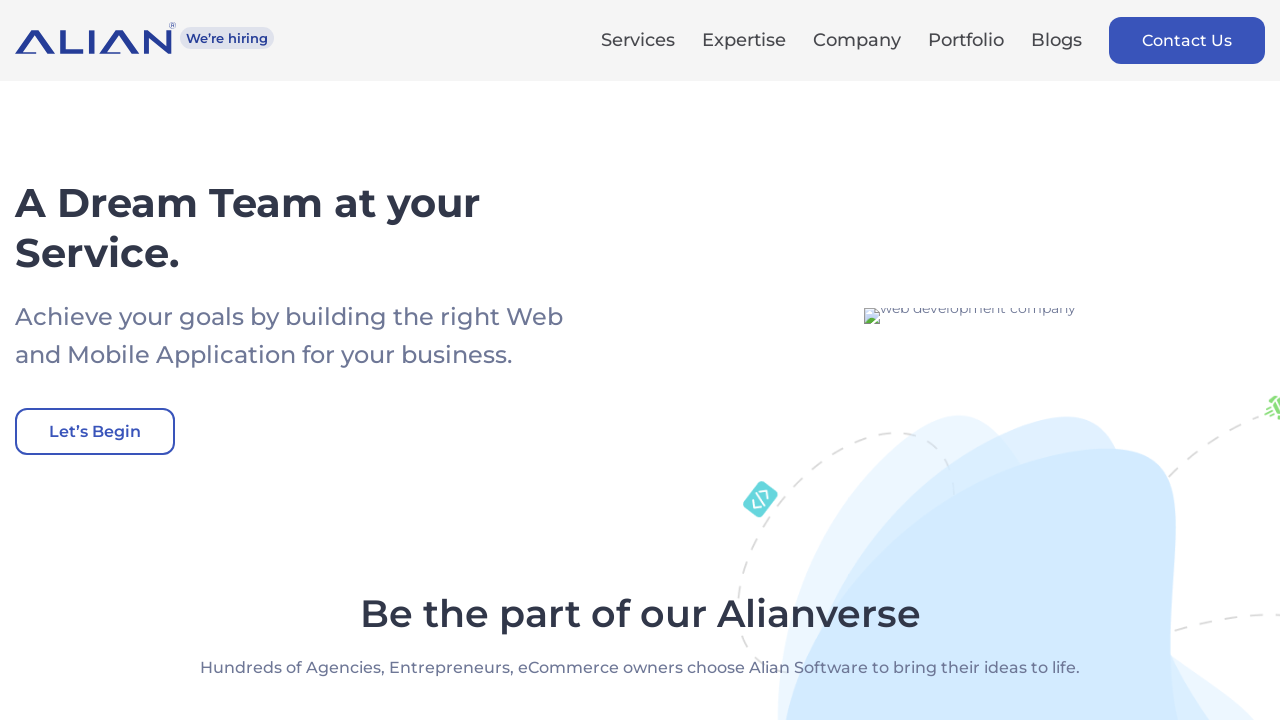

Processed link with text: Backend
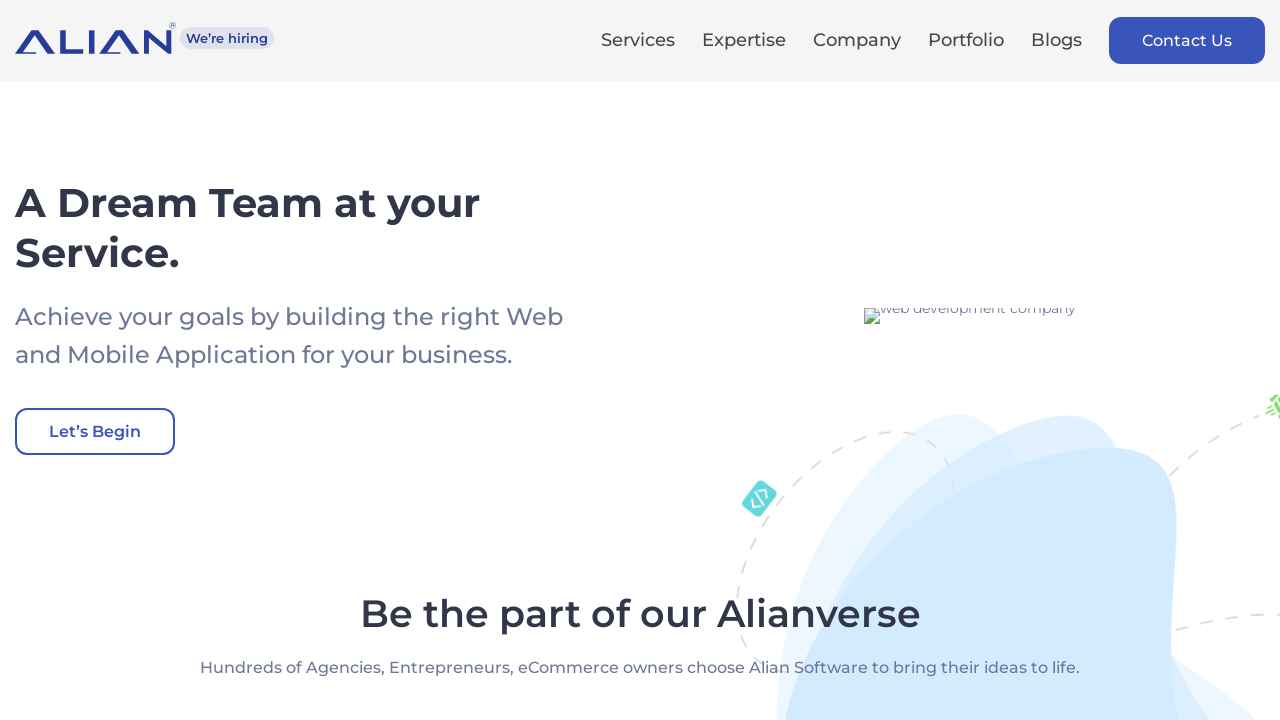

Processed link with text: Mobile App
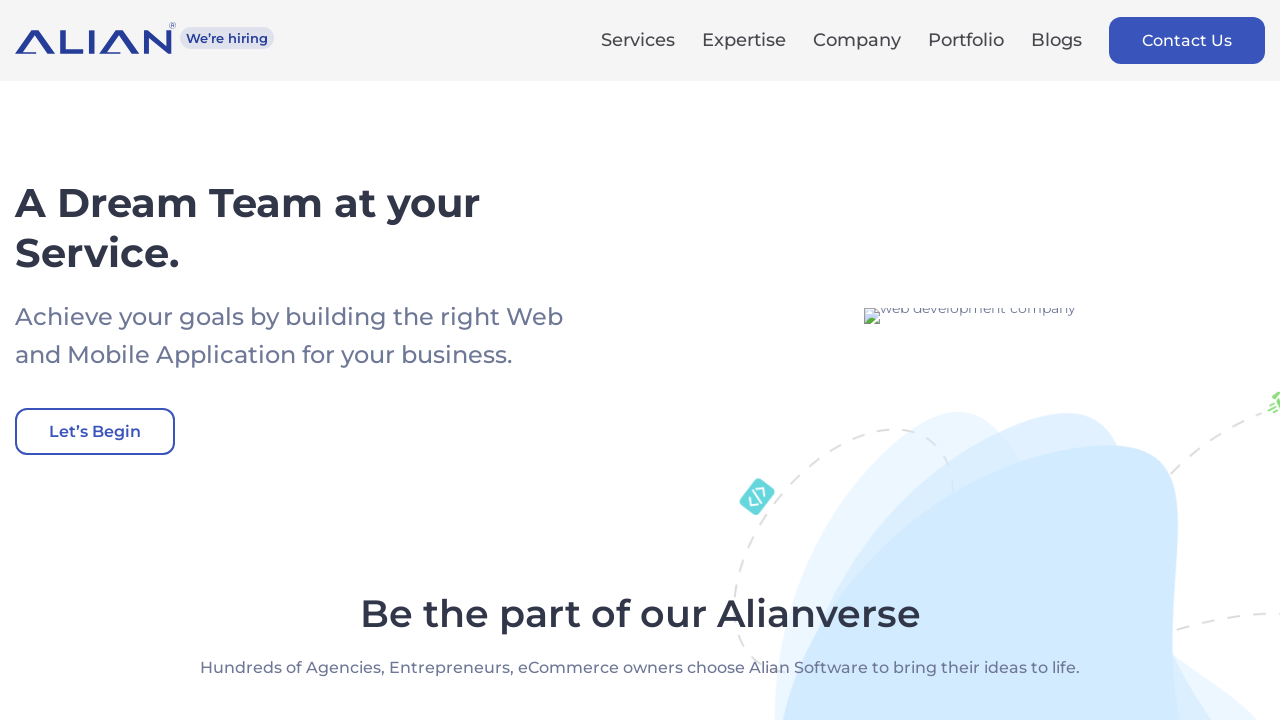

Processed link with text: Database
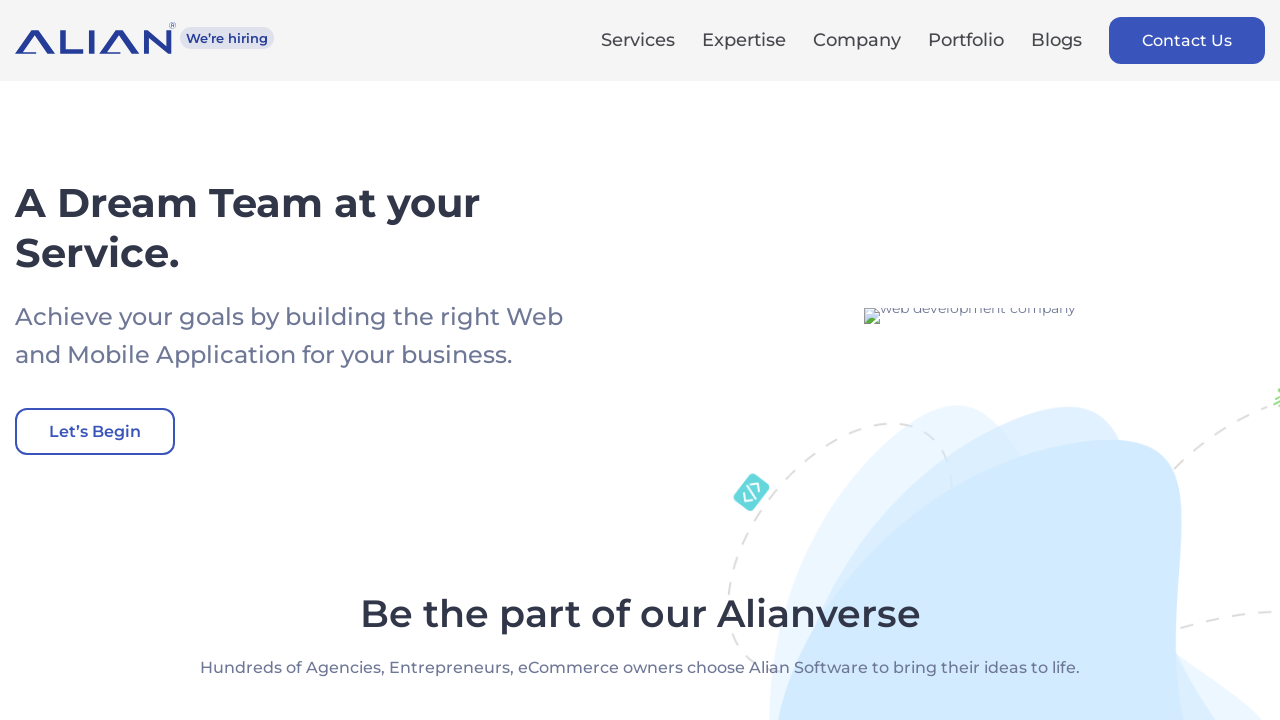

Processed link with text: CMS
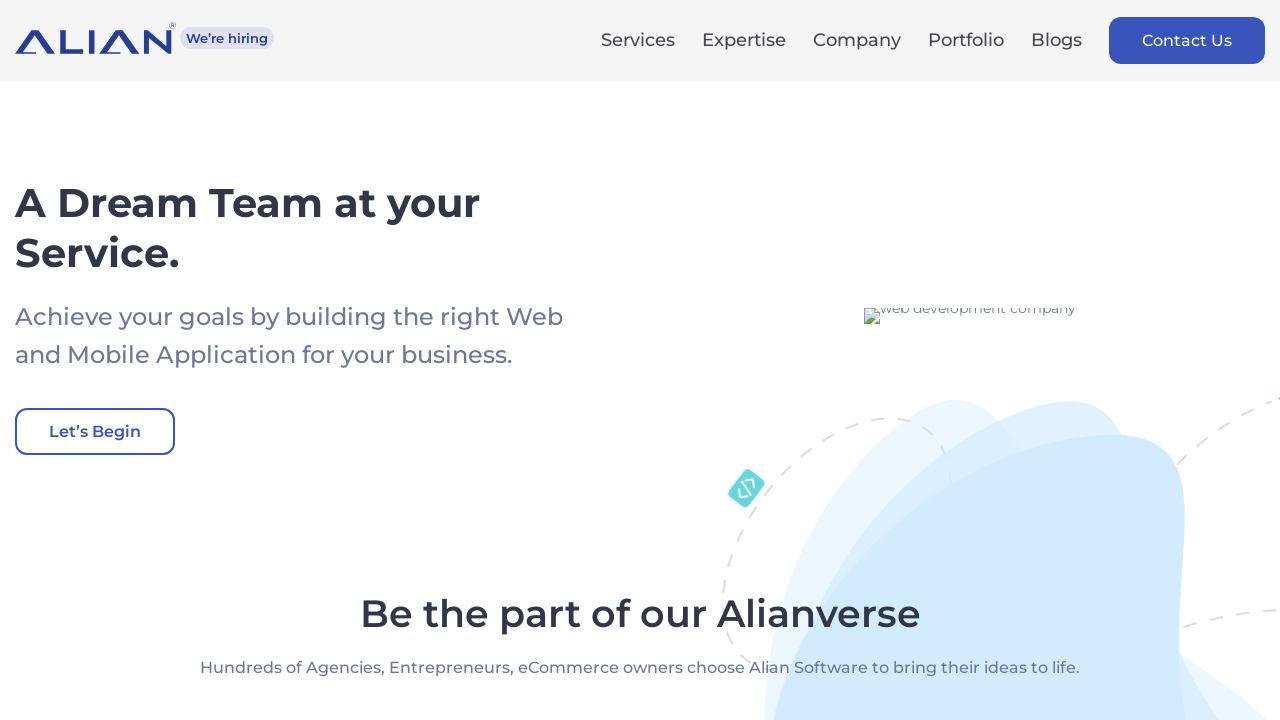

Processed link with text: Server
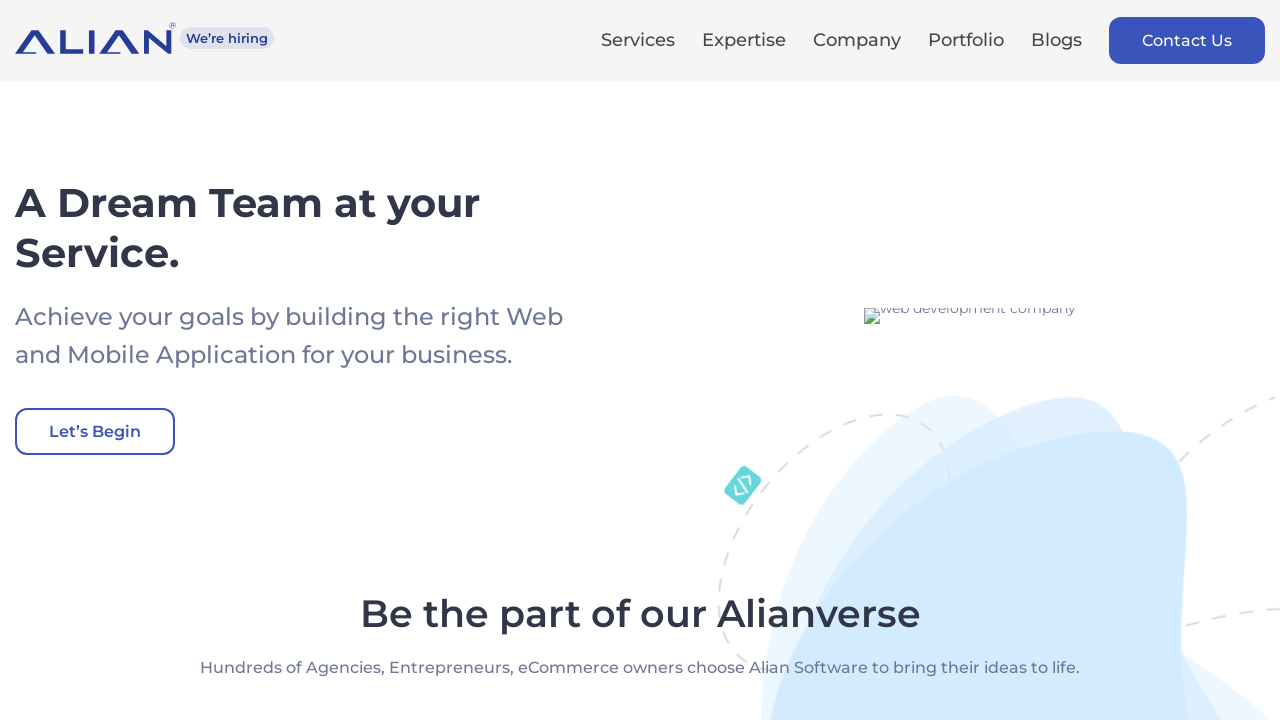

Processed link with text: Repositories
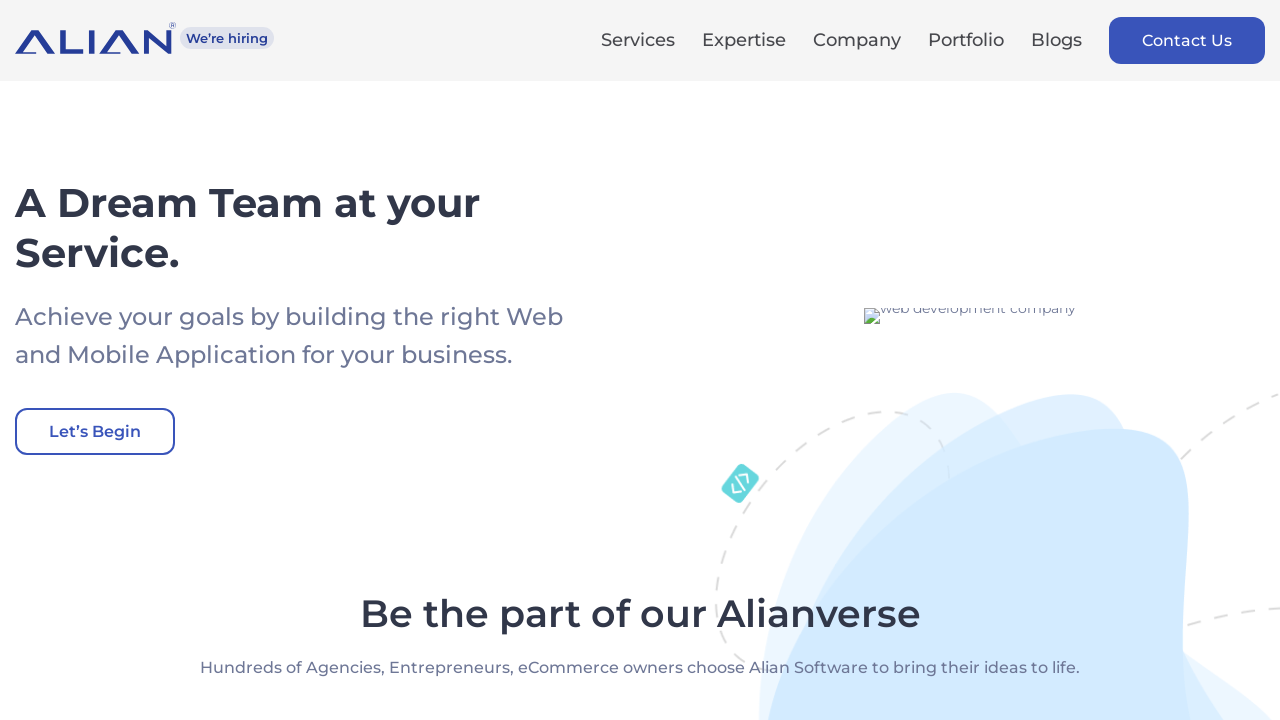

Processed link with text: (empty)
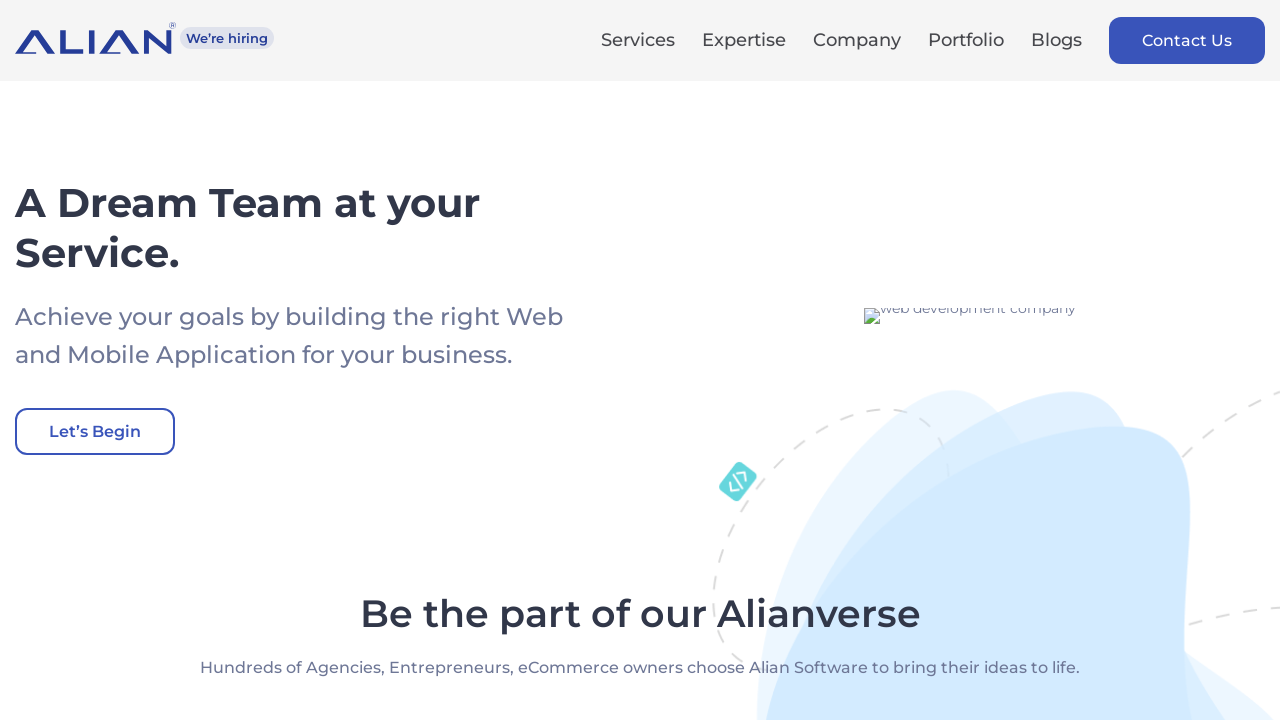

Processed link with text: (empty)
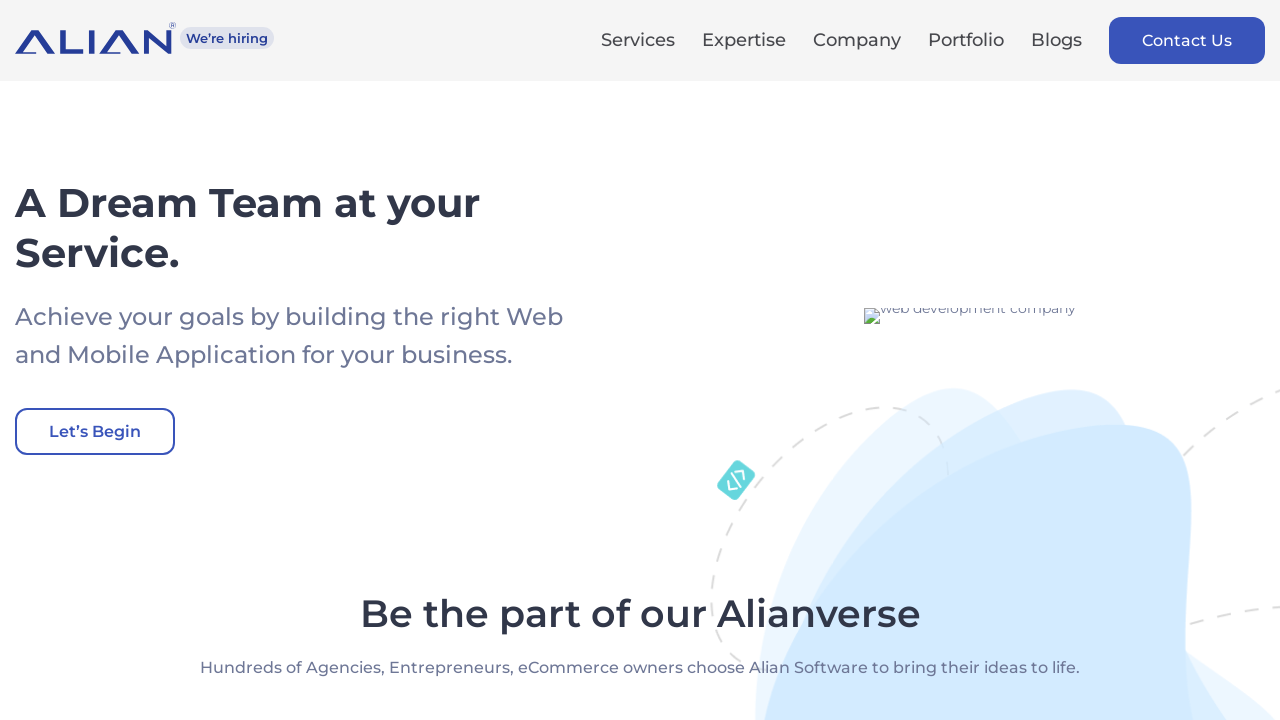

Processed link with text: (empty)
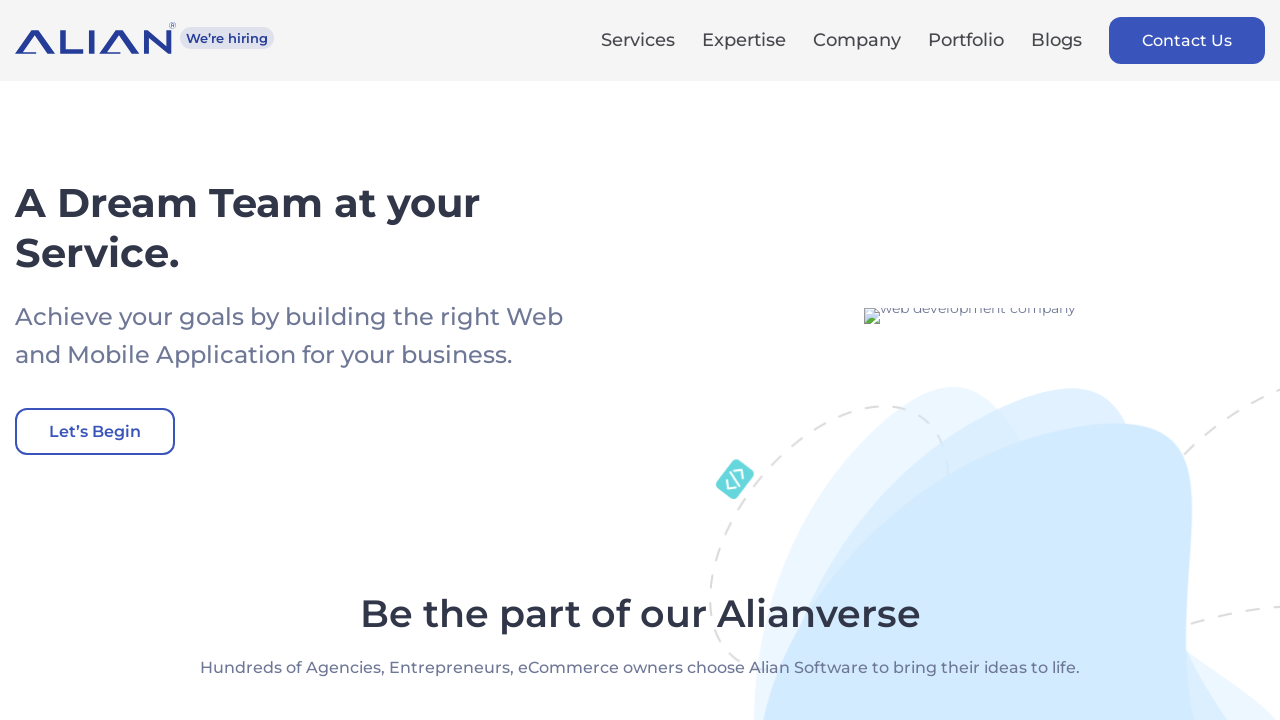

Processed link with text: (empty)
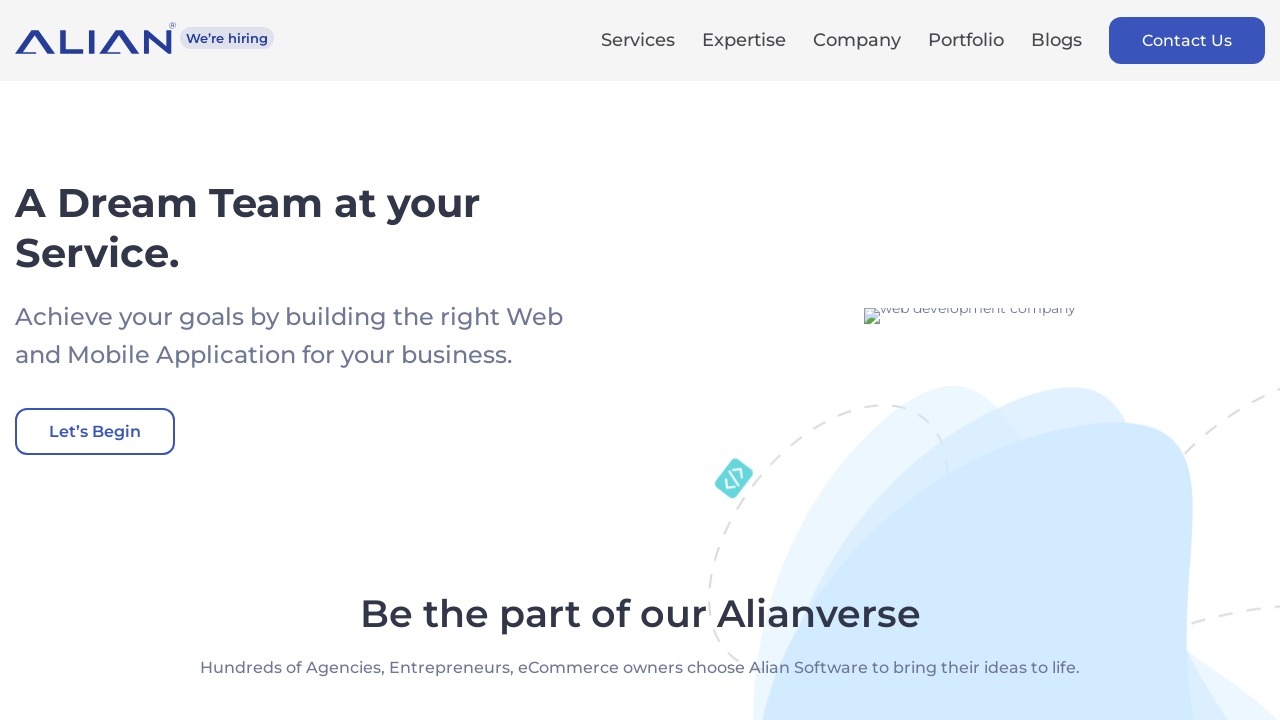

Processed link with text: (empty)
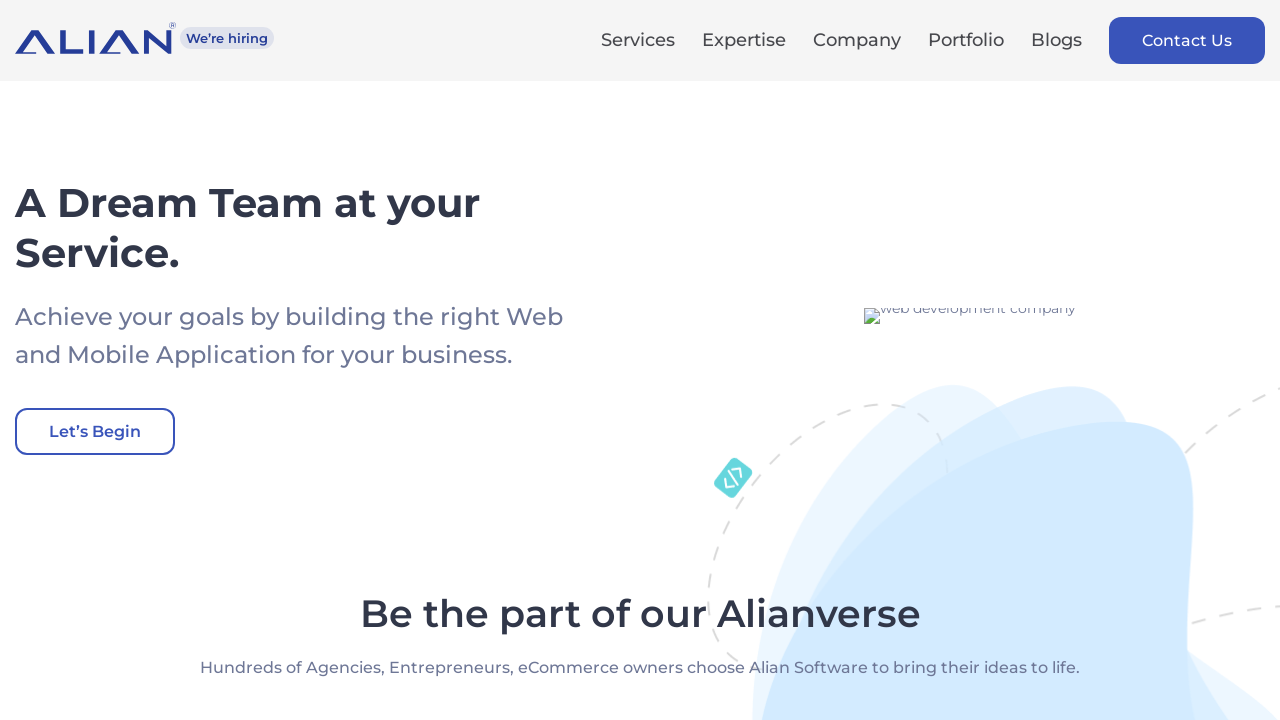

Processed link with text: (empty)
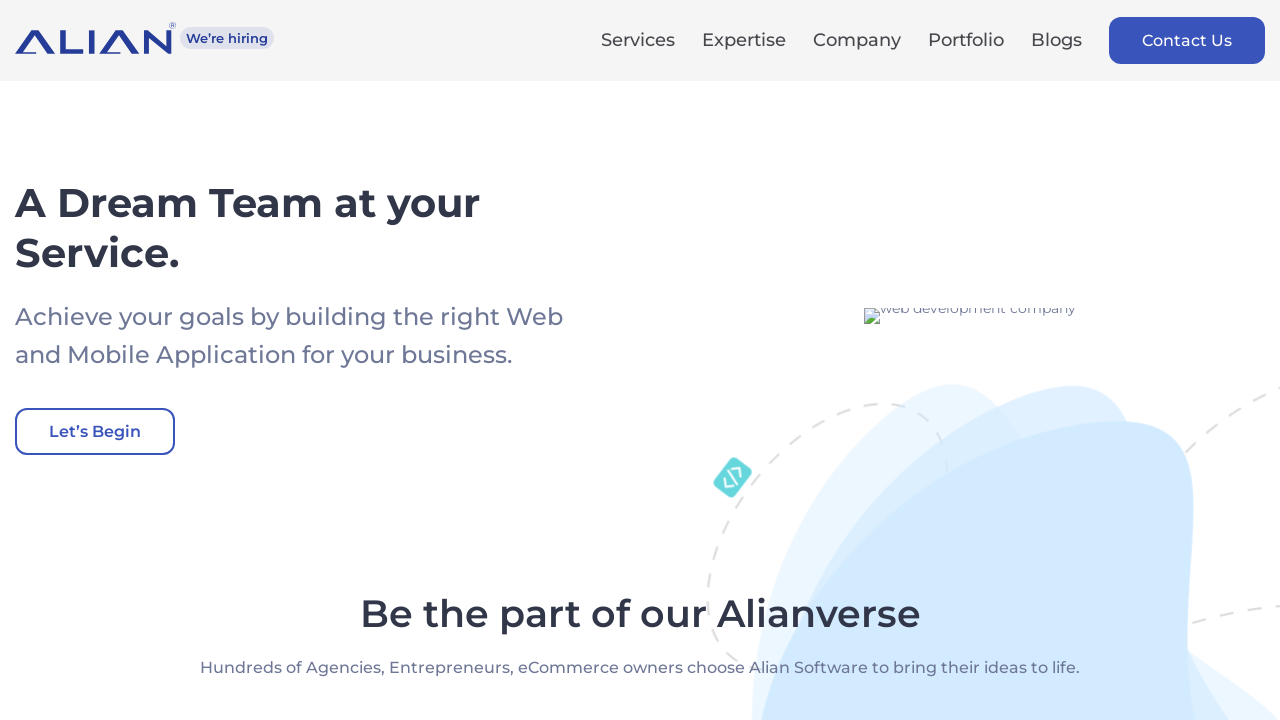

Processed link with text: (empty)
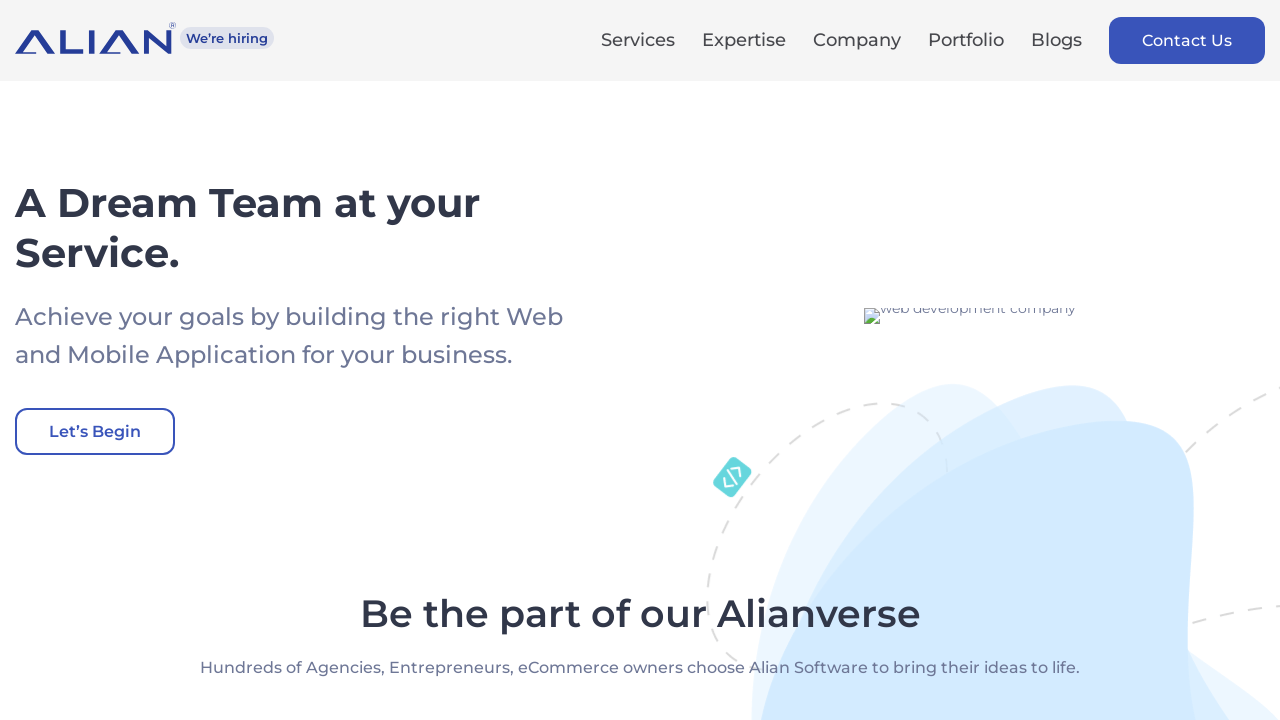

Processed link with text: (empty)
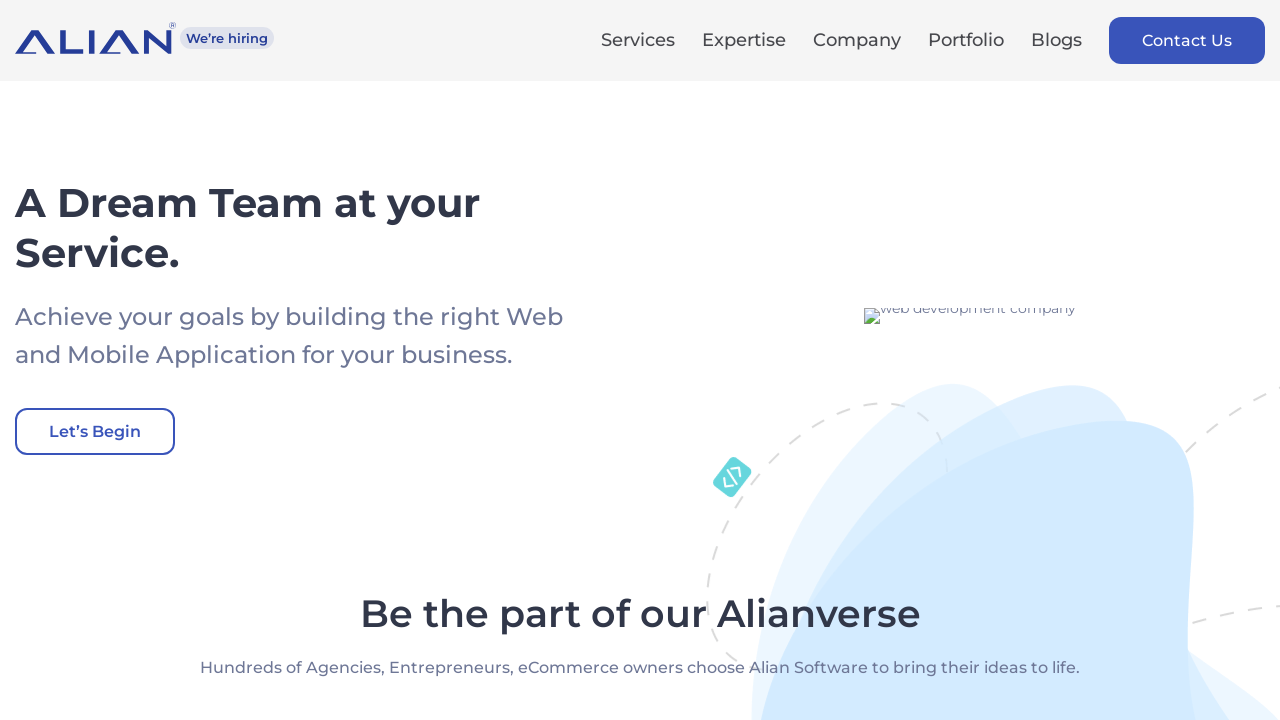

Processed link with text: (empty)
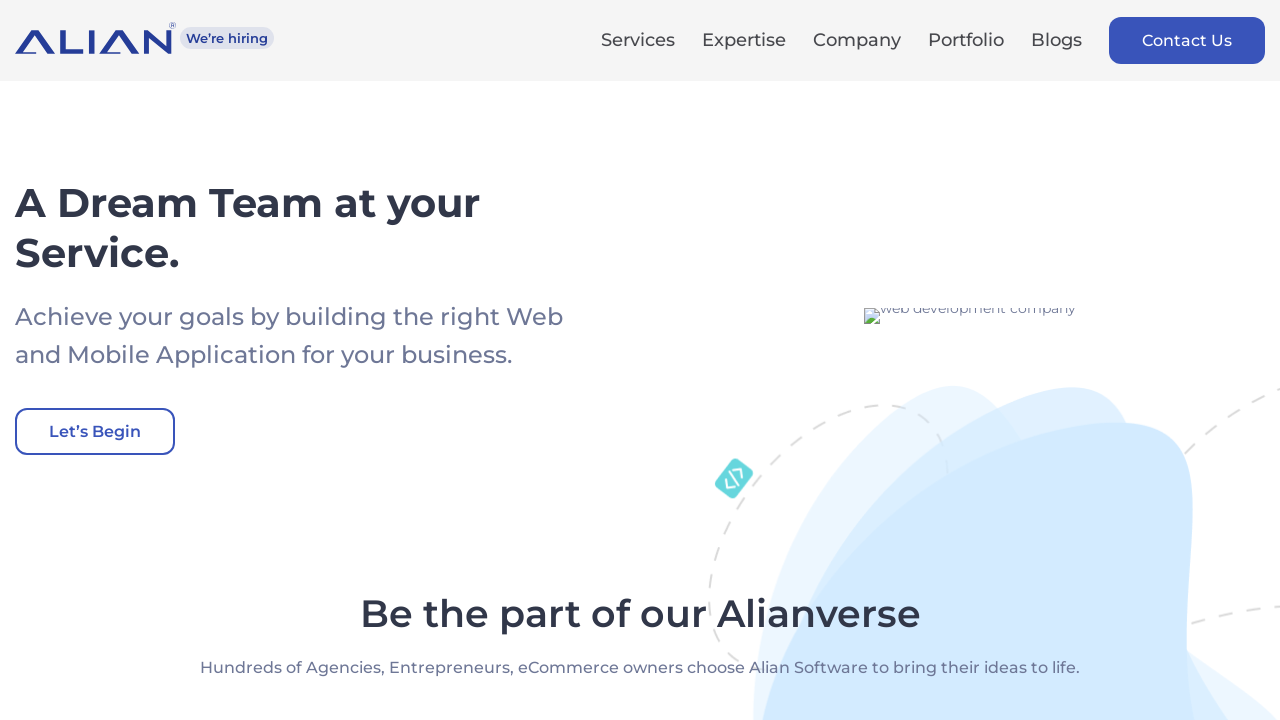

Processed link with text: (empty)
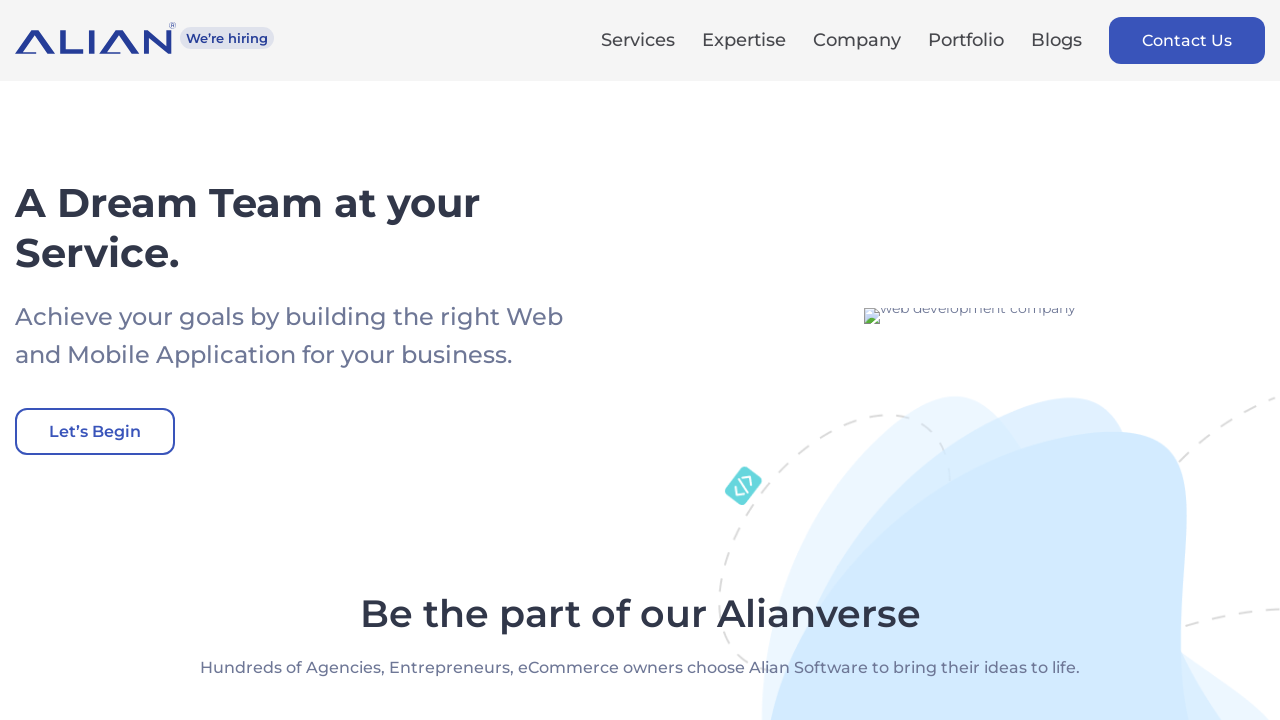

Processed link with text: (empty)
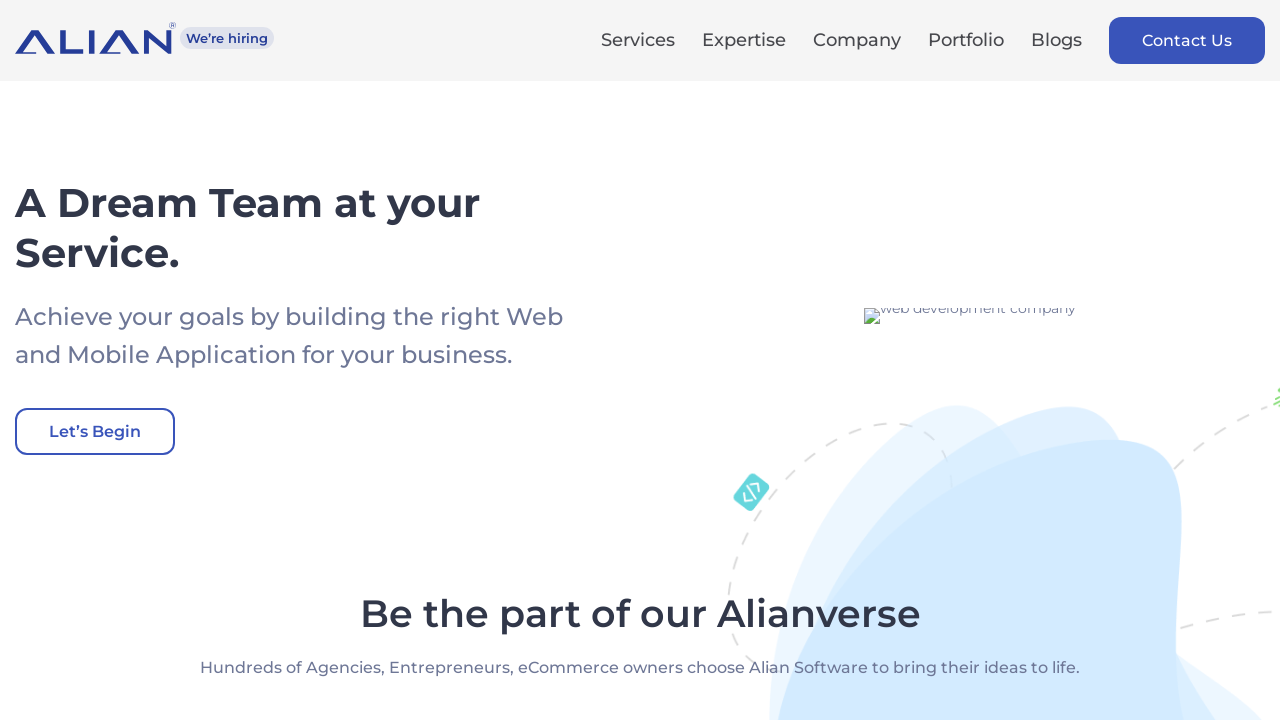

Processed link with text: (empty)
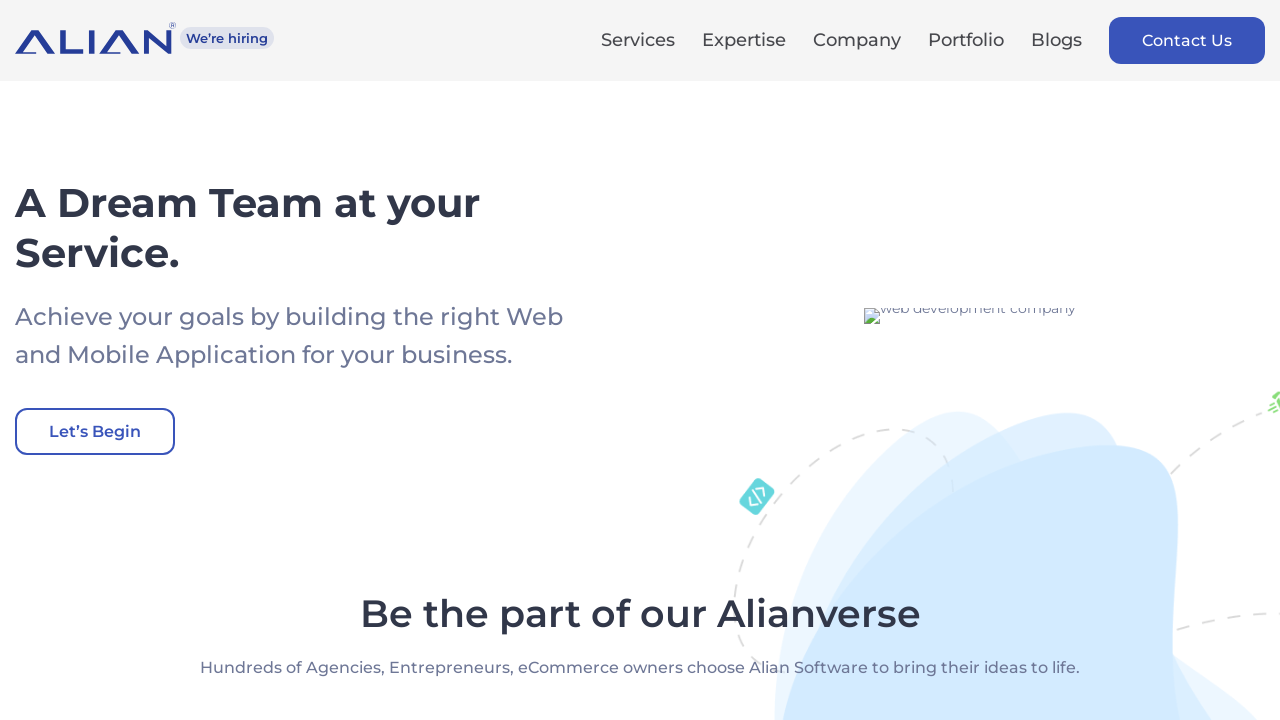

Processed link with text: (empty)
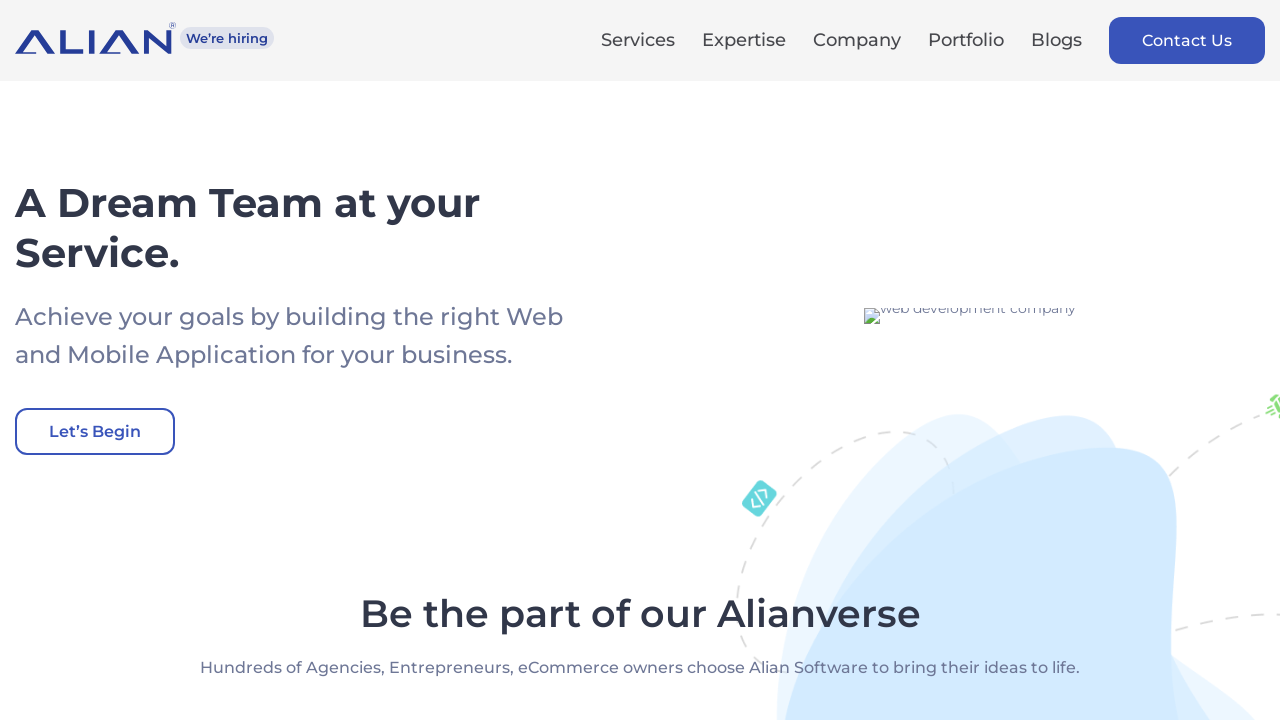

Processed link with text: View More
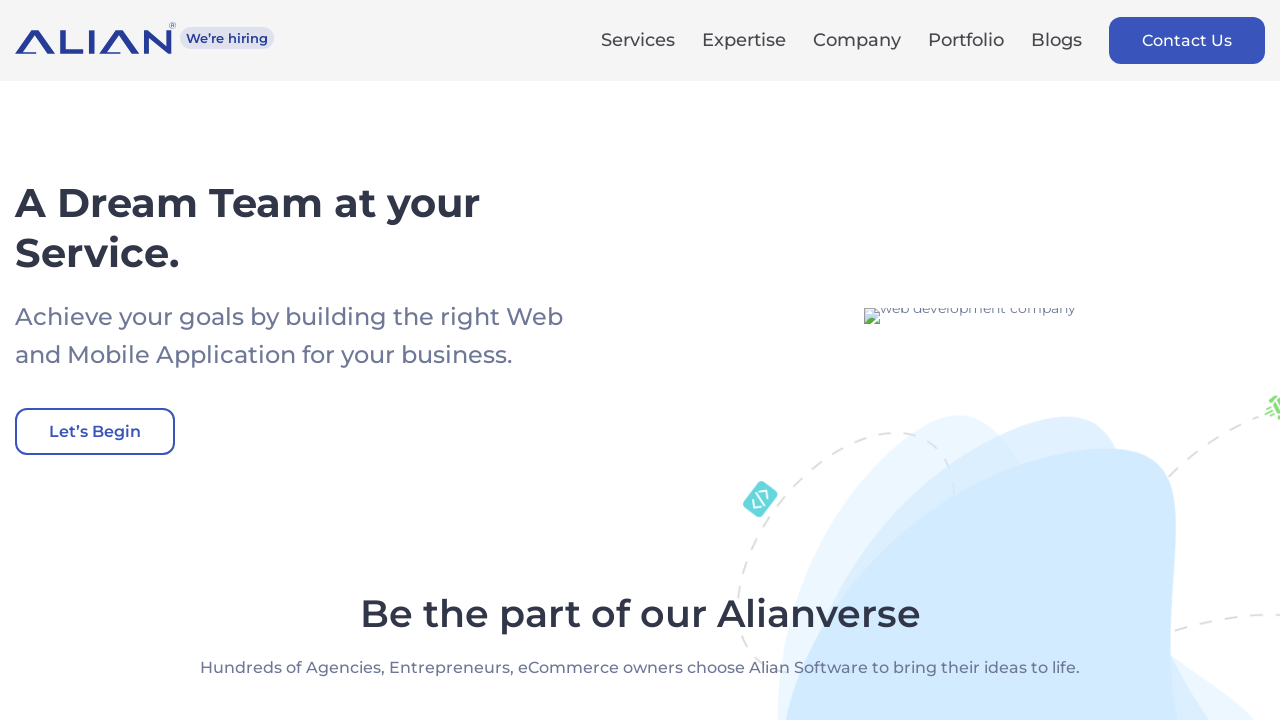

Processed link with text: More Case Studies
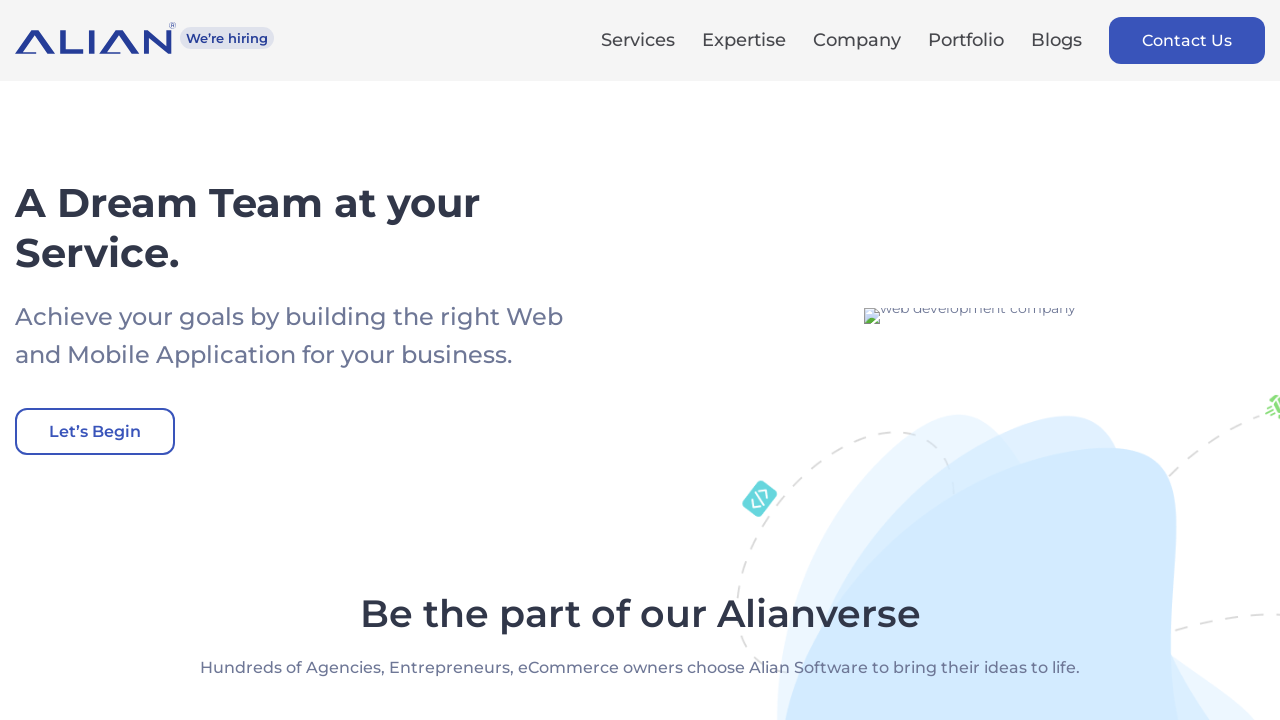

Processed link with text: Case Studies
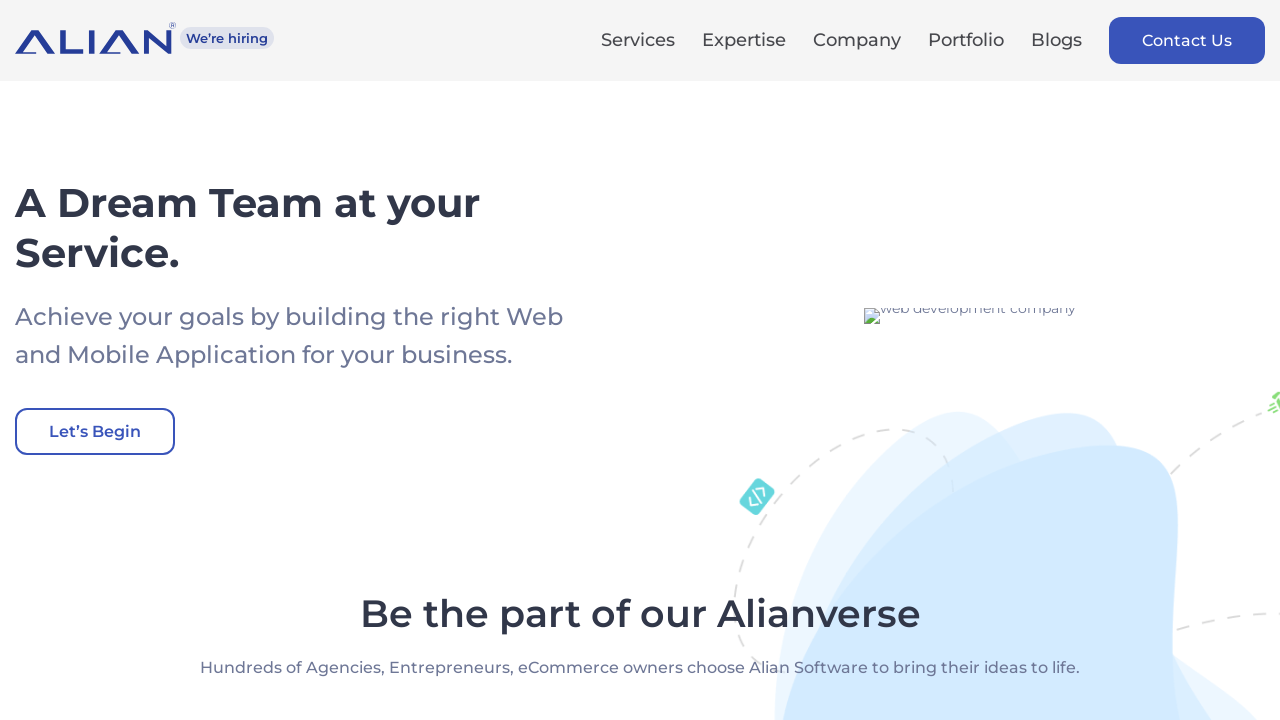

Processed link with text: (empty)
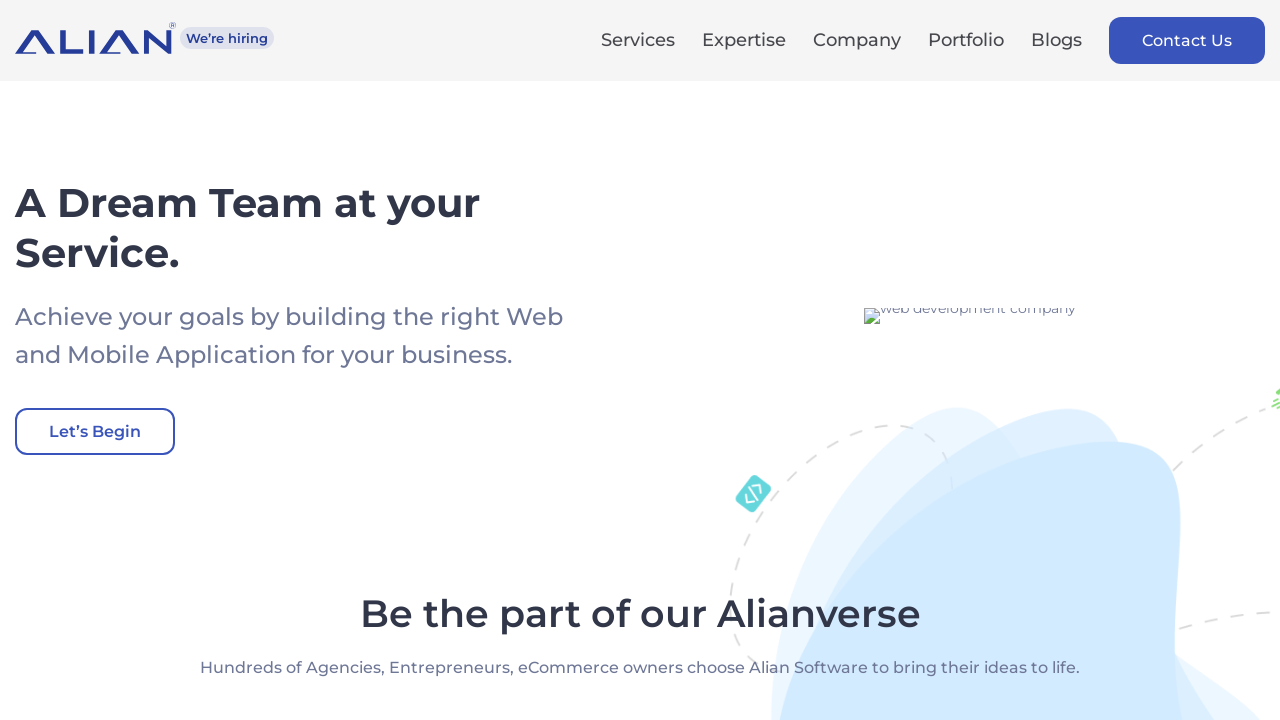

Processed link with text: Top 10 Custom Software Development Trends in 2025
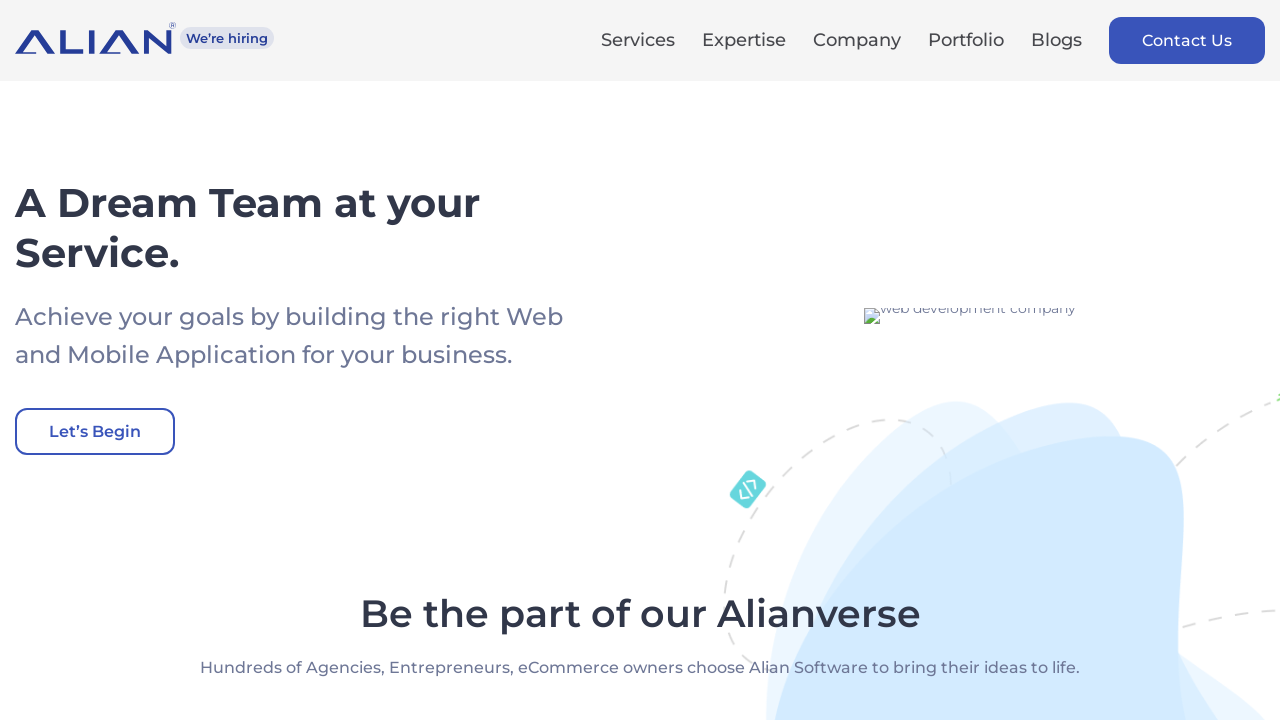

Processed link with text: read more
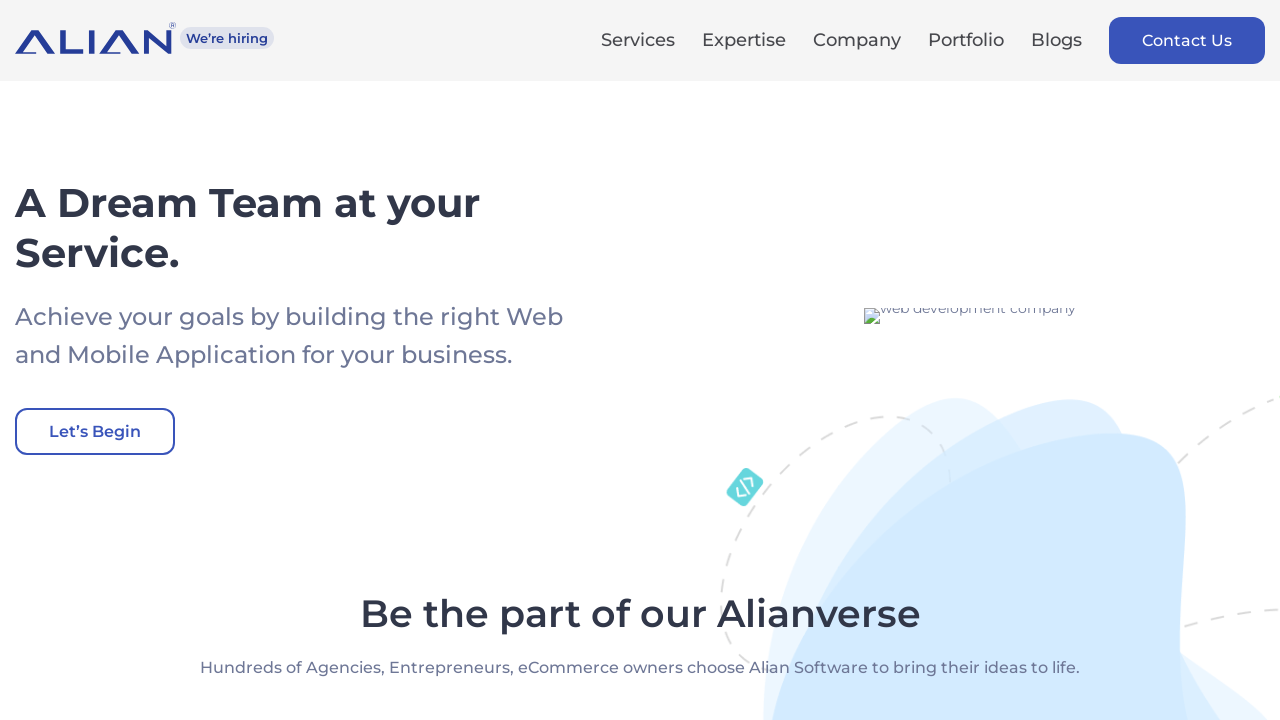

Processed link with text: (empty)
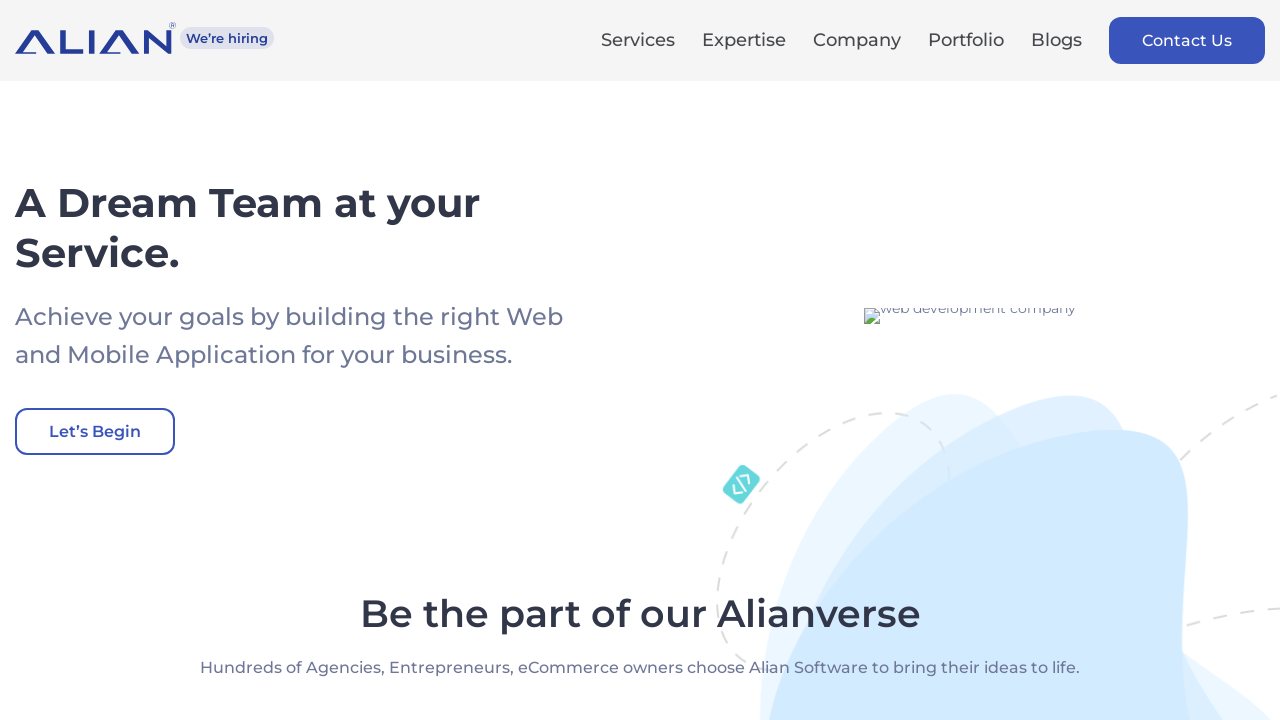

Processed link with text: Why Every Project Manager Needs to Know About Alian Hub
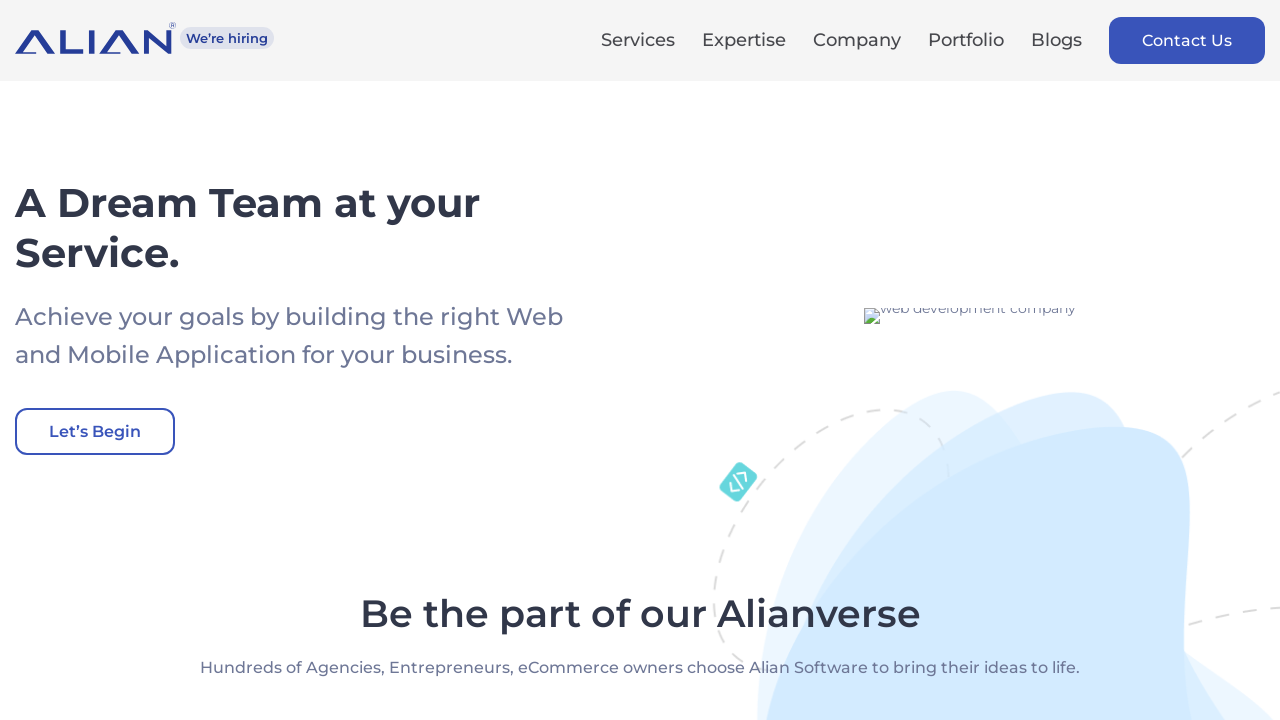

Processed link with text: read more
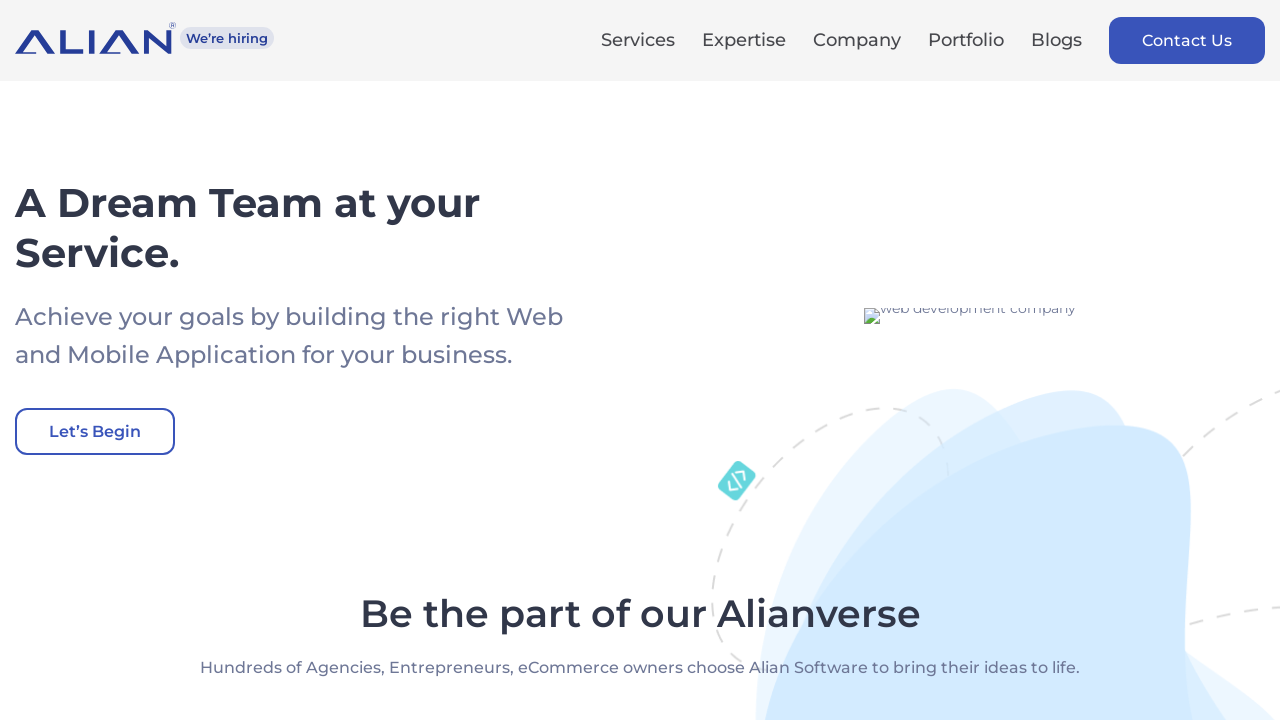

Processed link with text: (empty)
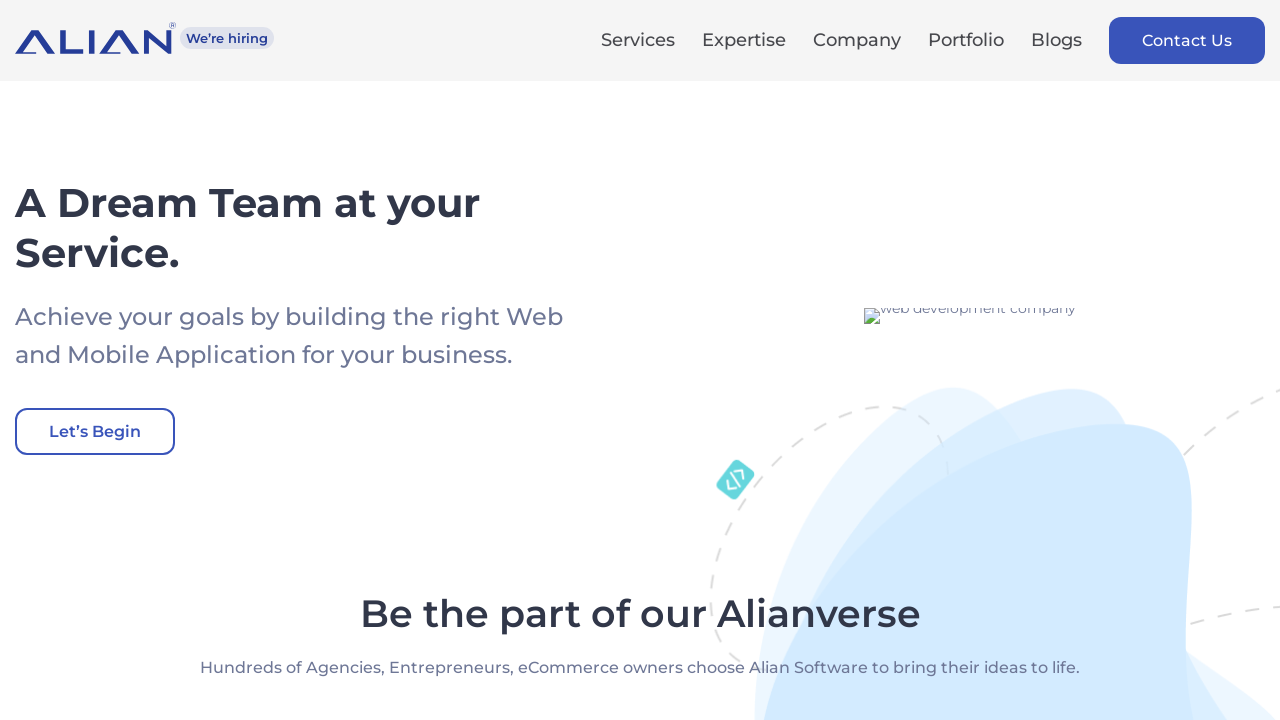

Processed link with text: Why Custom Web Apps Are Outperforming Off-the-Shelf Solutions
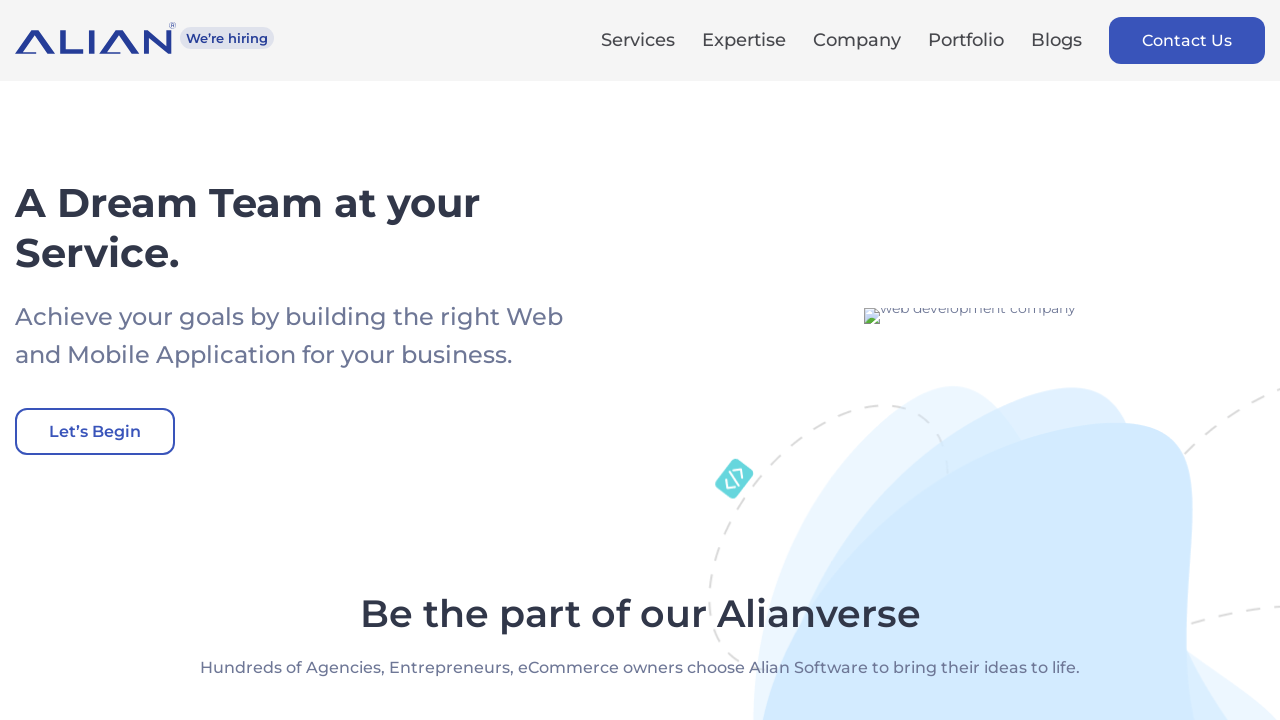

Processed link with text: read more
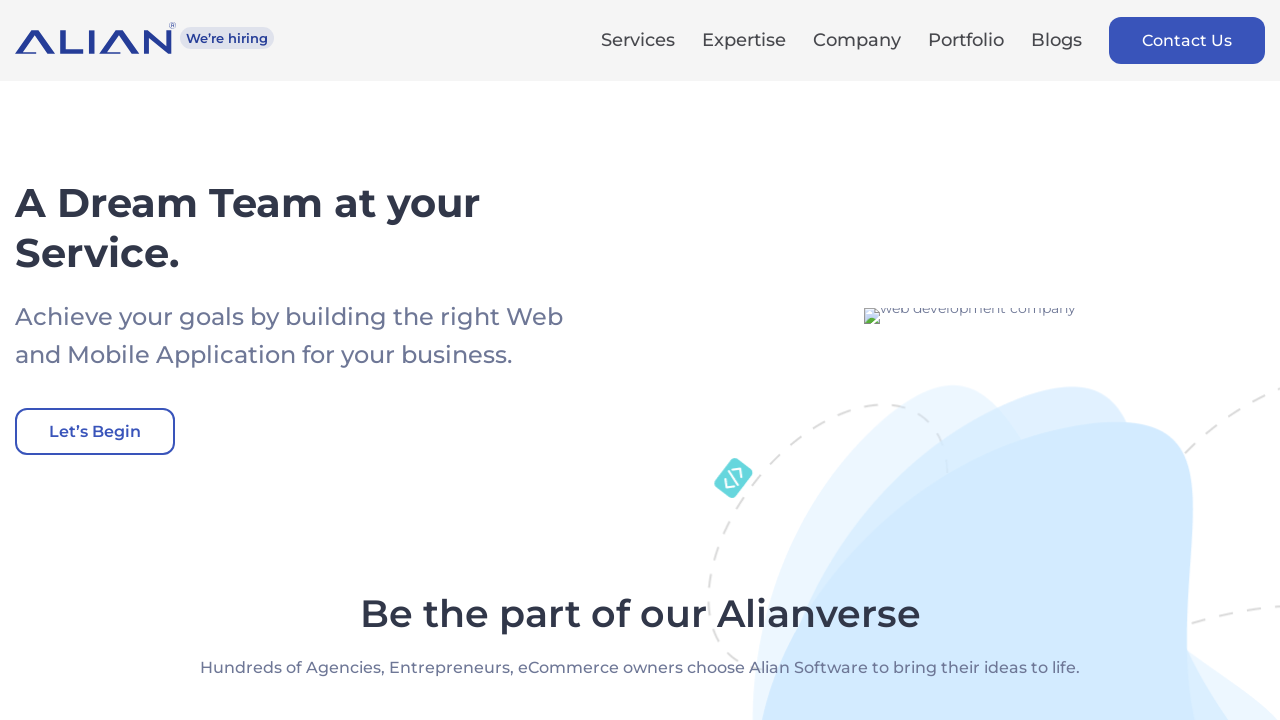

Processed link with text: View All
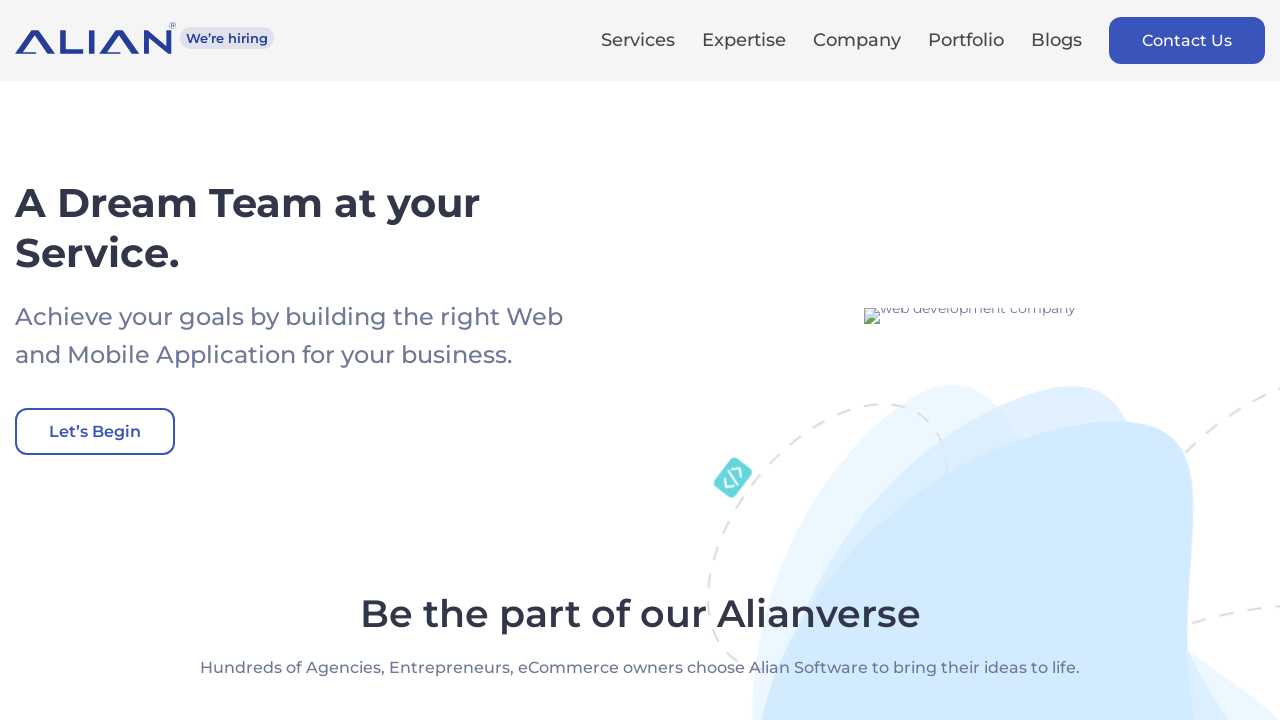

Processed link with text: Hire Top Developers
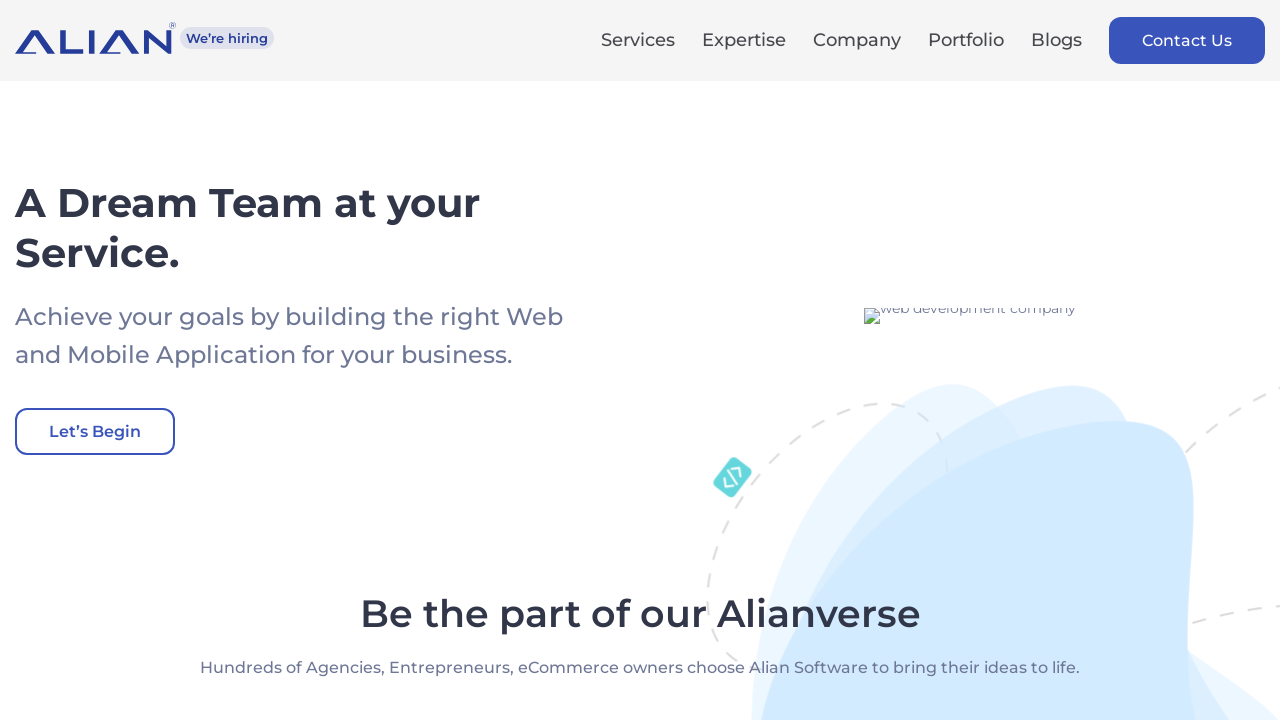

Processed link with text: sales@aliansoftware.net
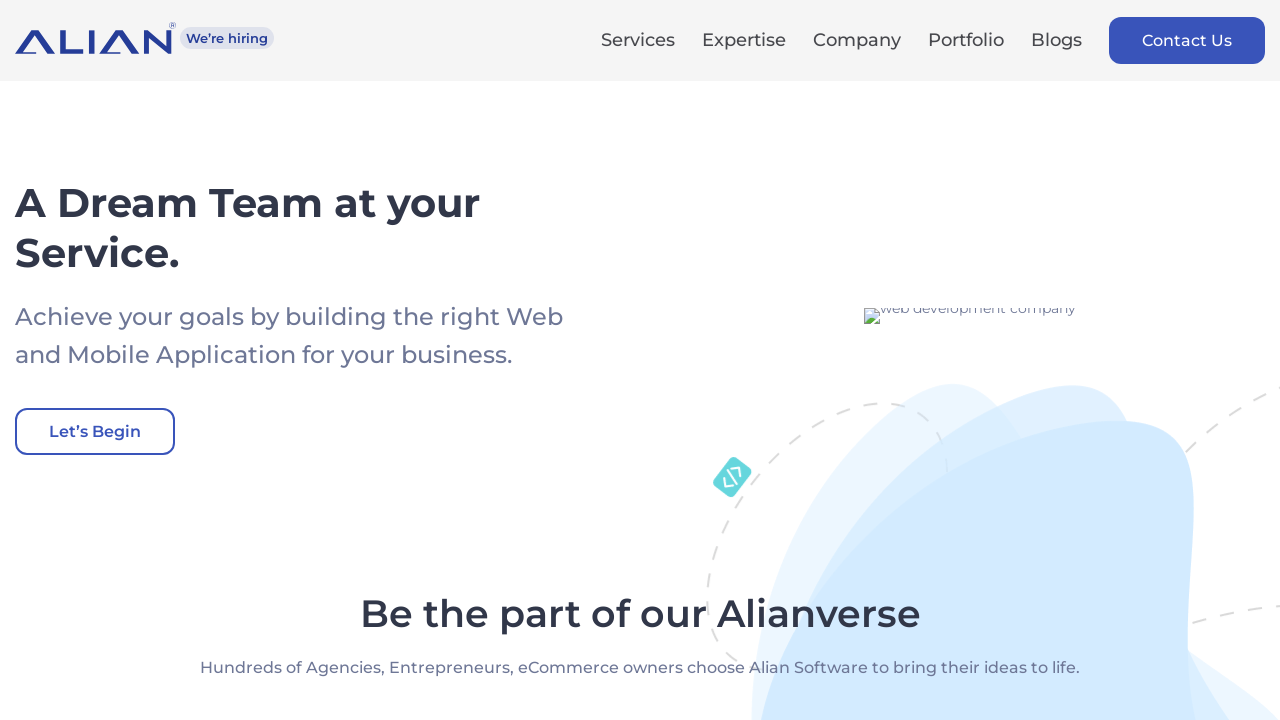

Processed link with text: 02692-297-820
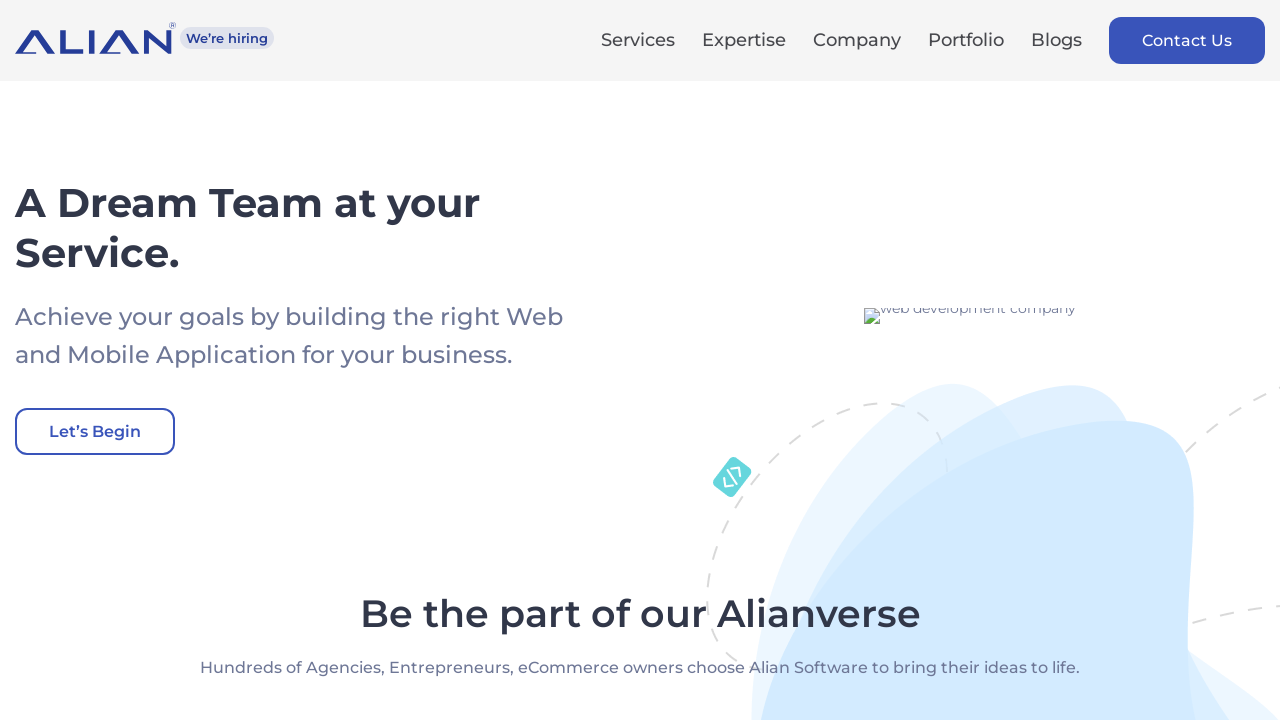

Processed link with text: Frontend Development
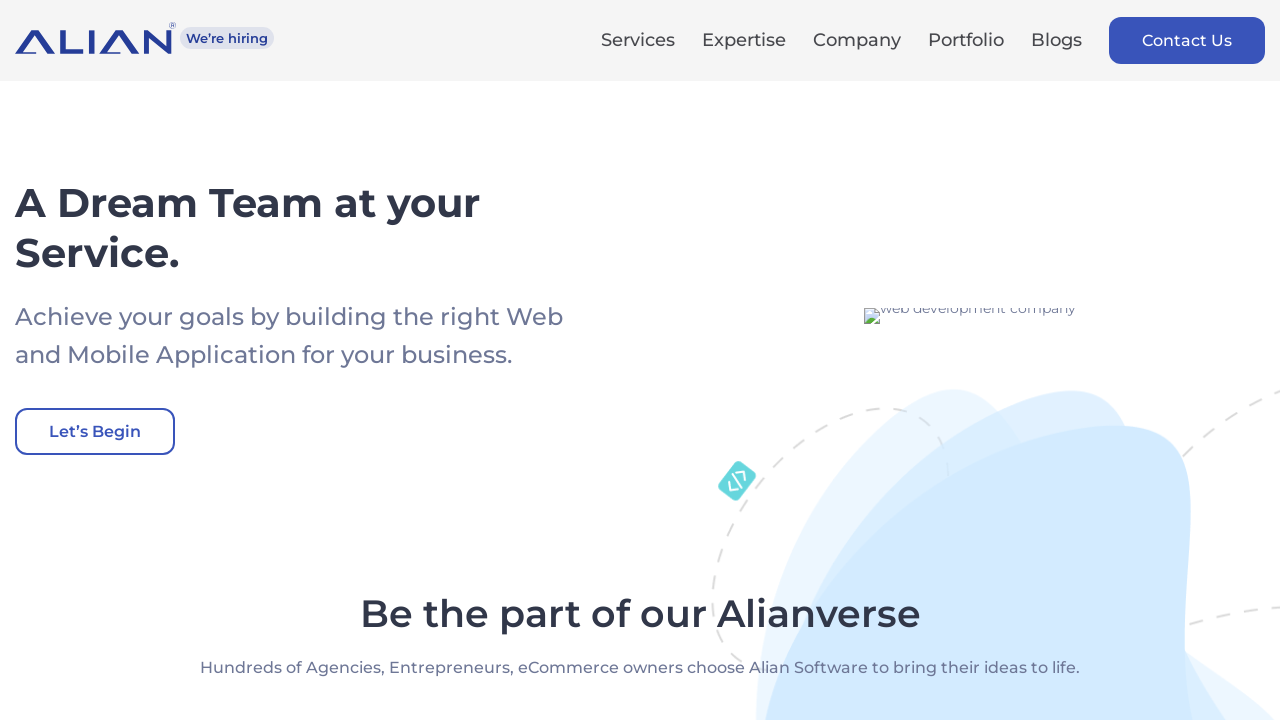

Processed link with text: eCommerce Development
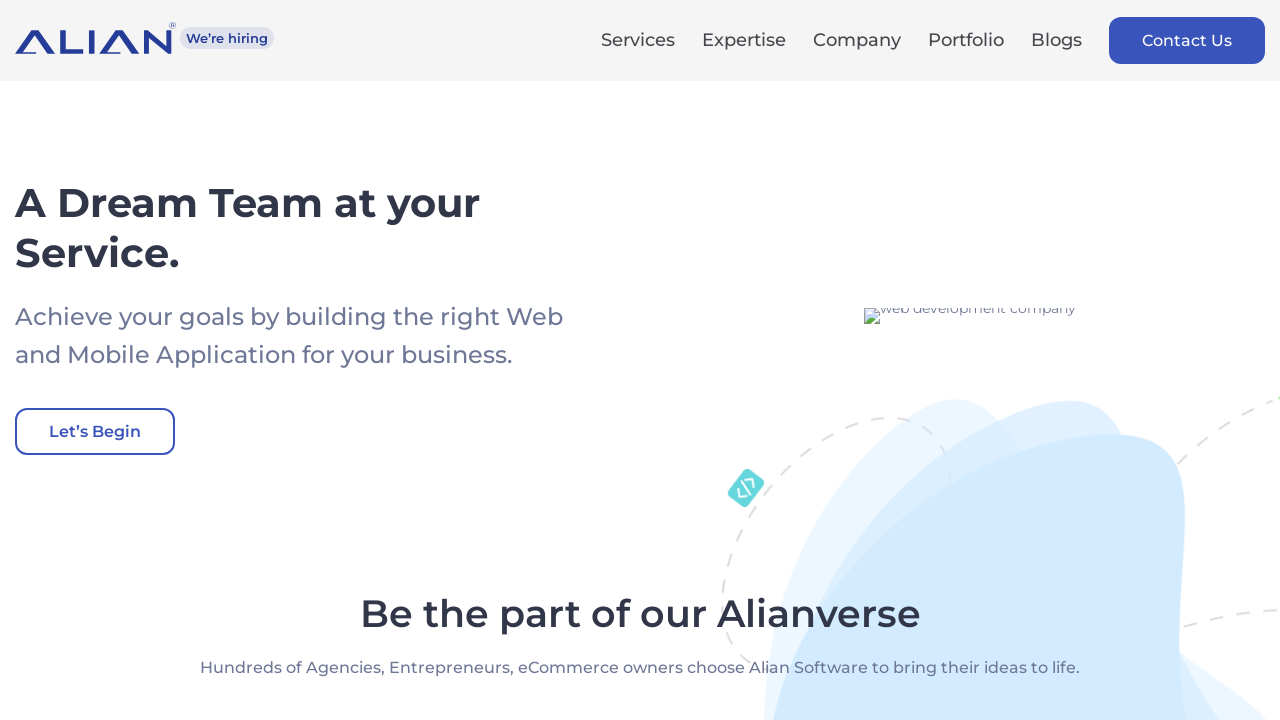

Processed link with text: Custom Web App Development
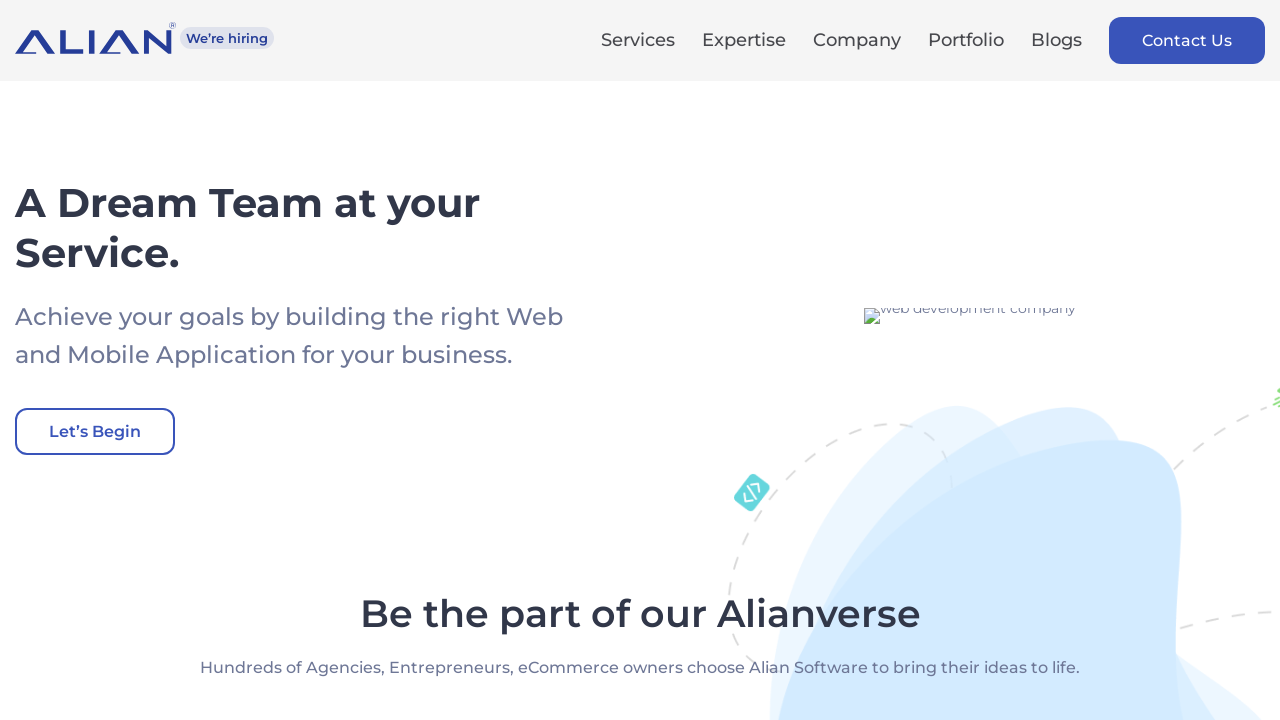

Processed link with text: SAAS Development
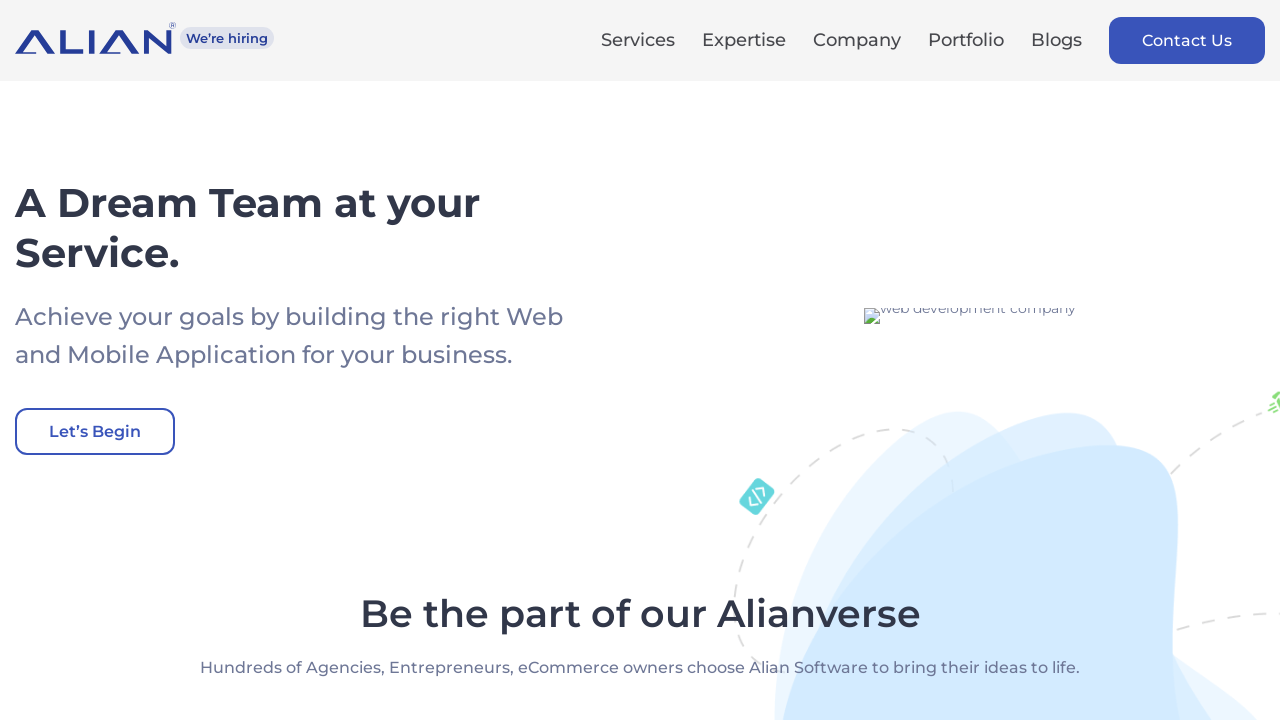

Processed link with text: Progressive Development
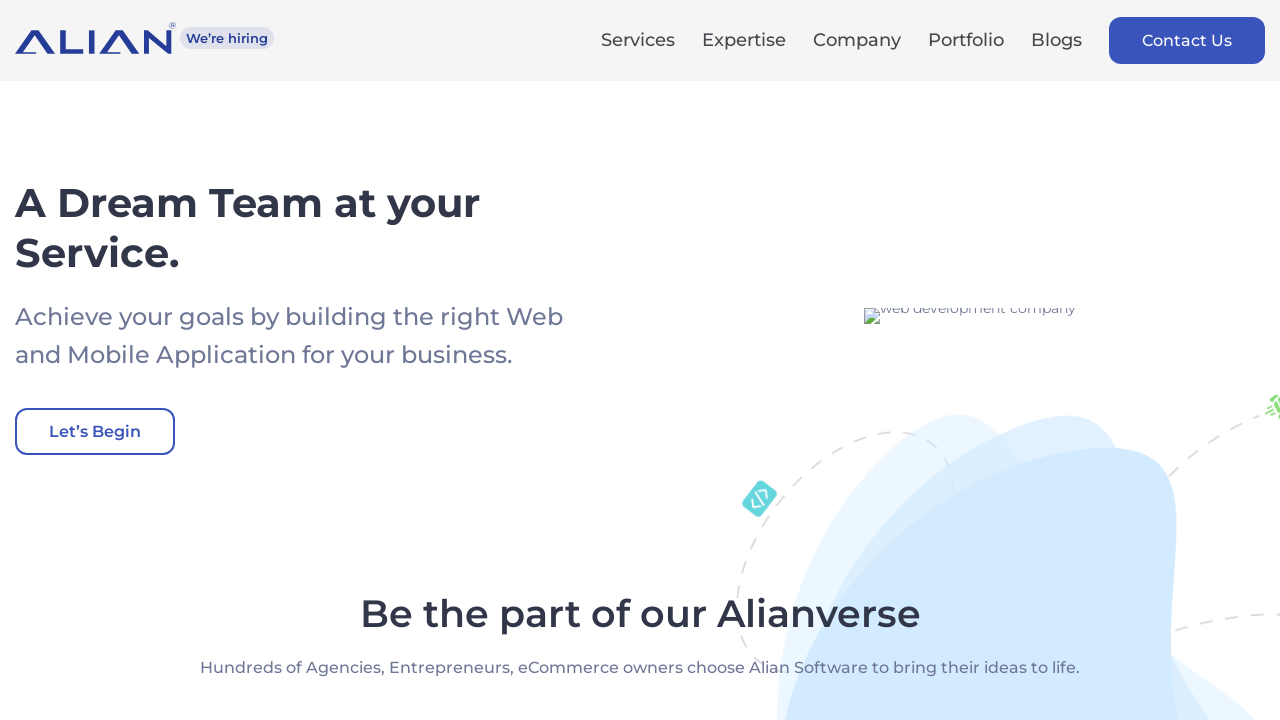

Processed link with text: Mobile App Development
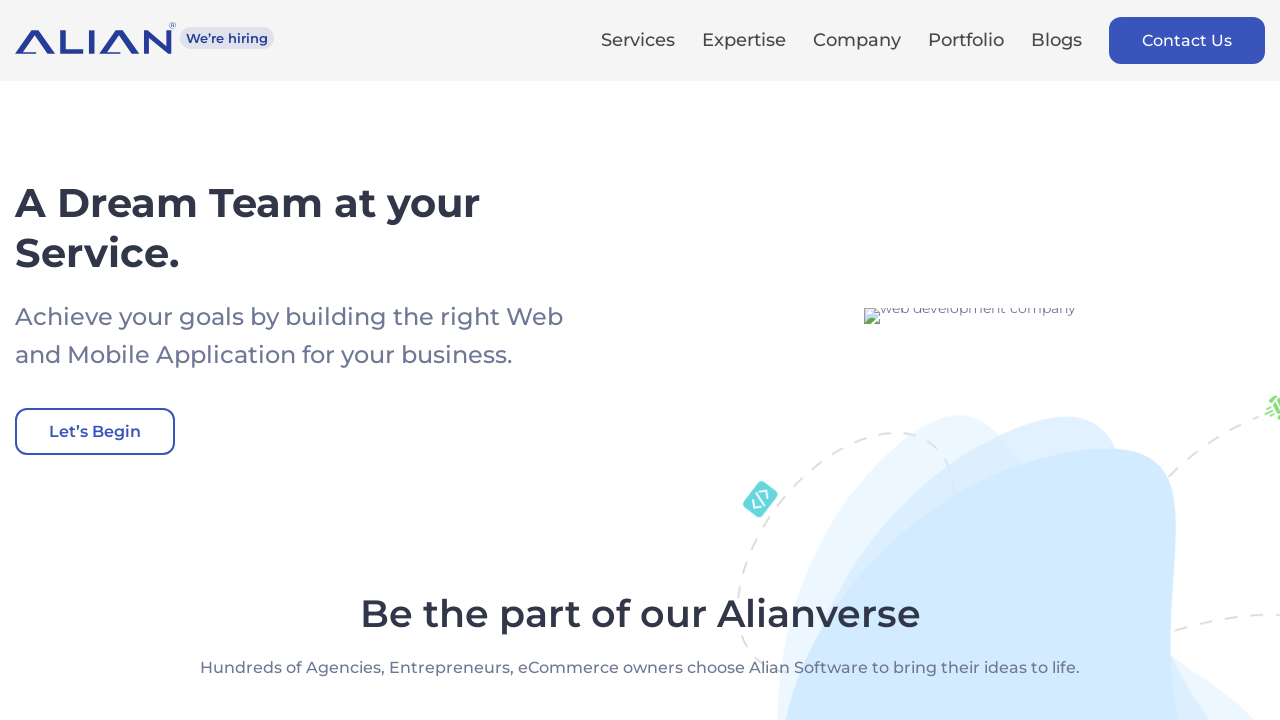

Processed link with text: UI/UX Design for App
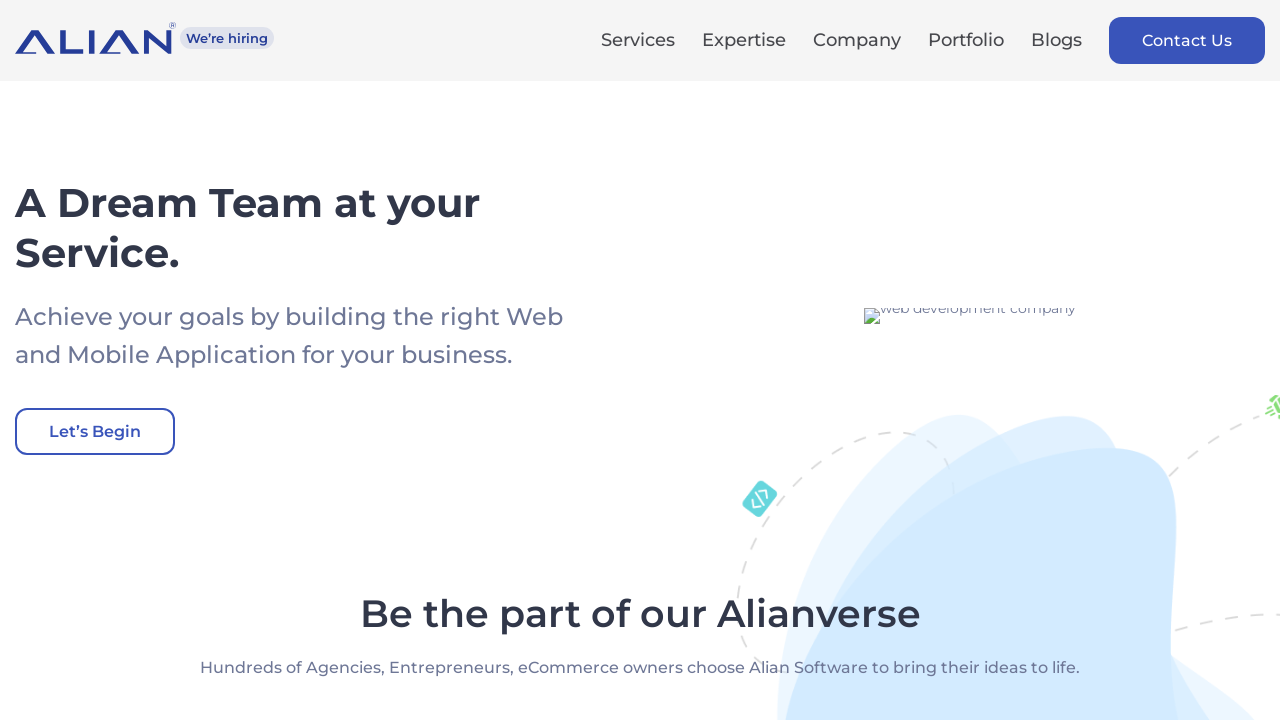

Processed link with text: Branding Design
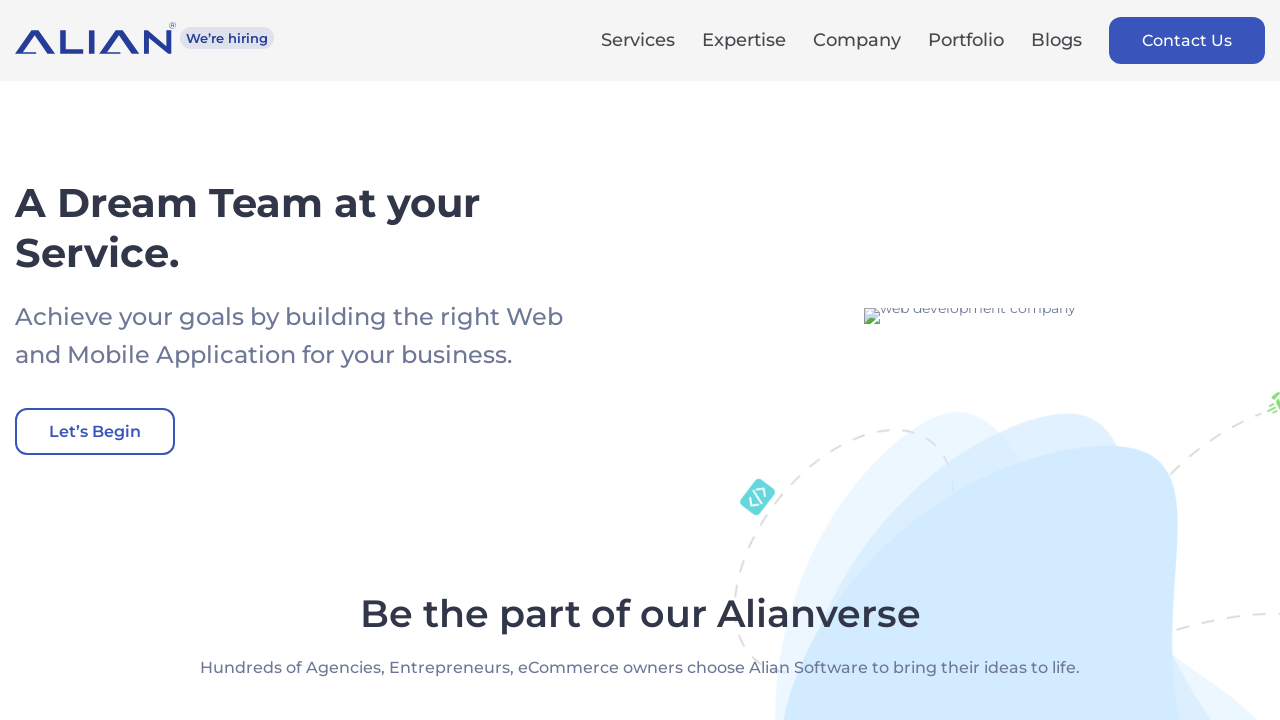

Processed link with text: Contact Us
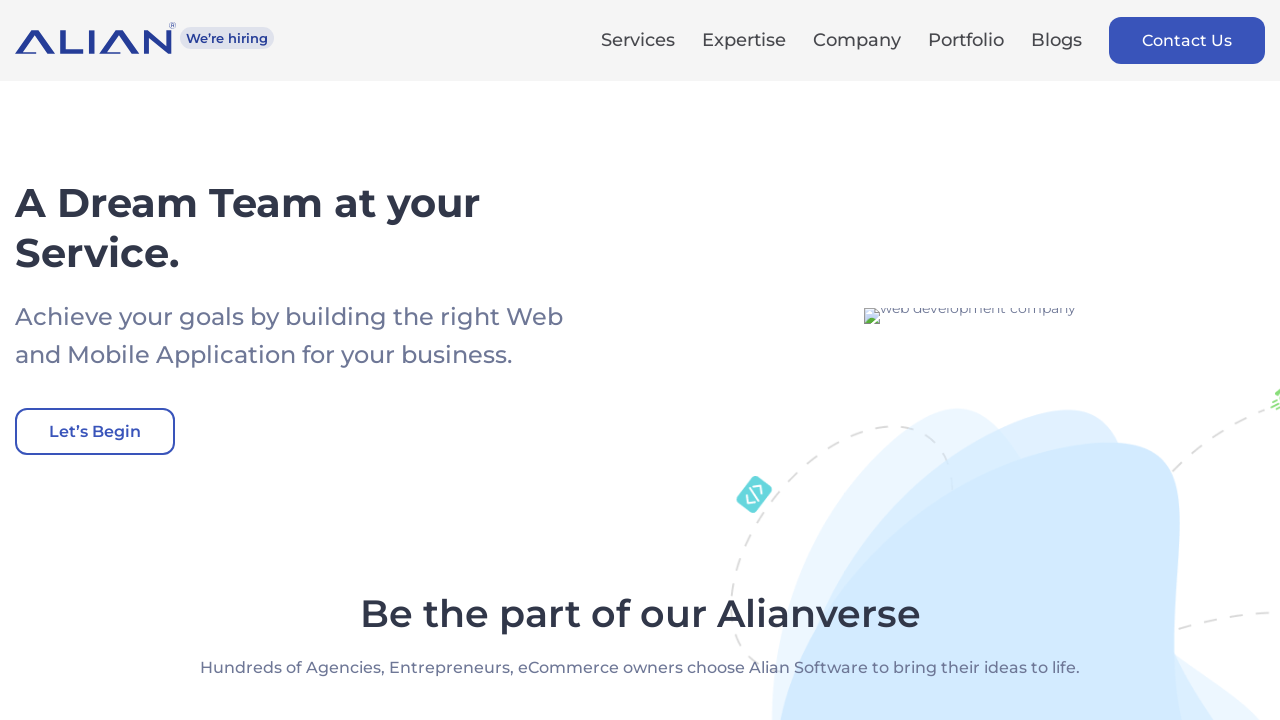

Processed link with text: Refund and Cancellation Policy
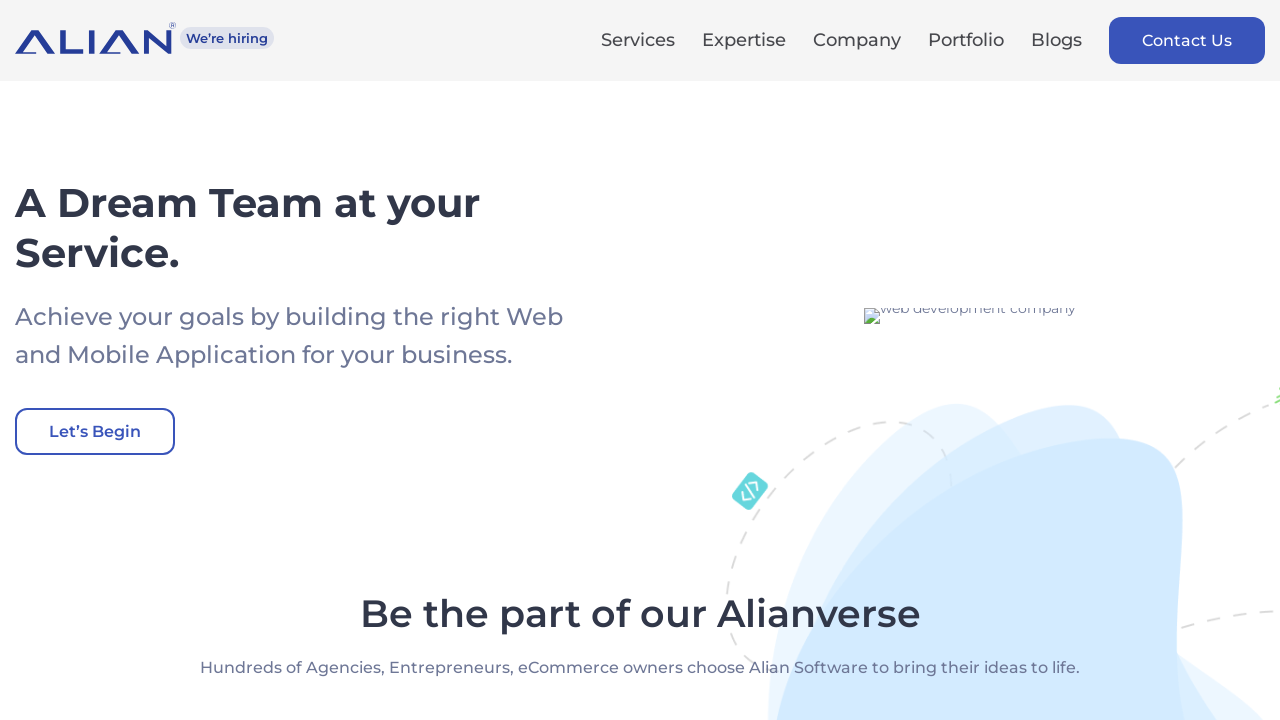

Processed link with text: Node Js
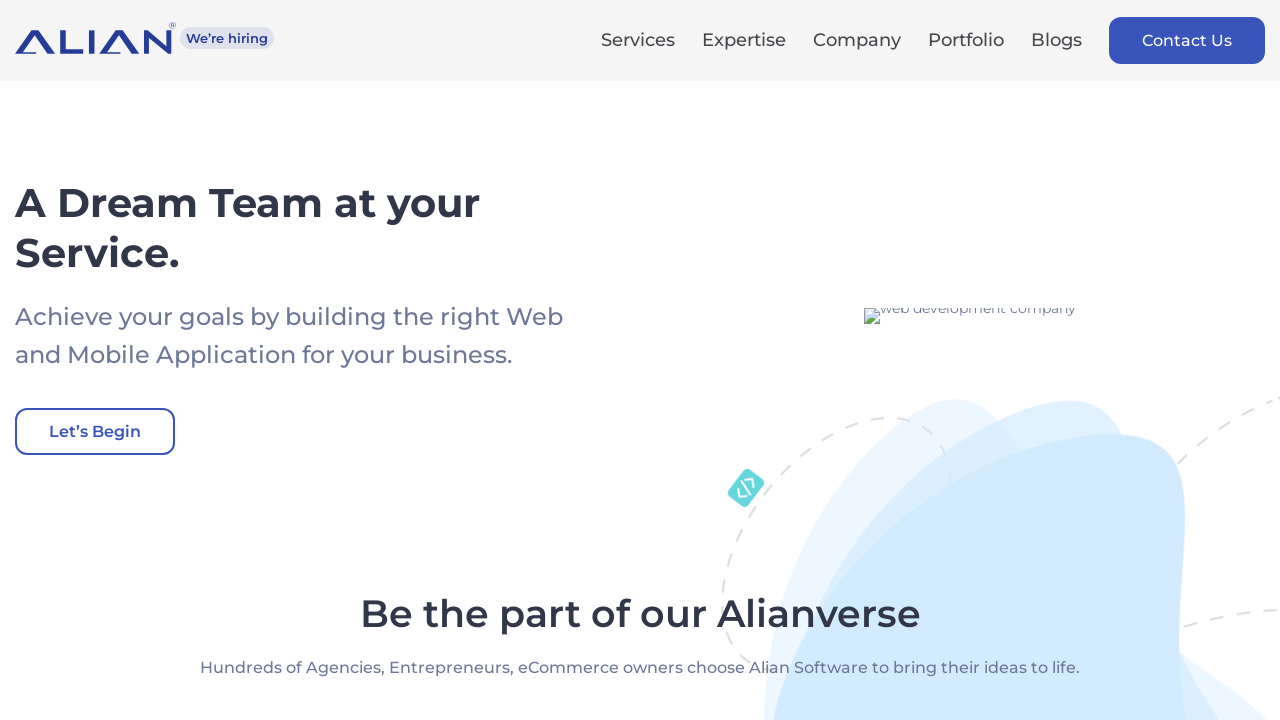

Processed link with text: Vue Js
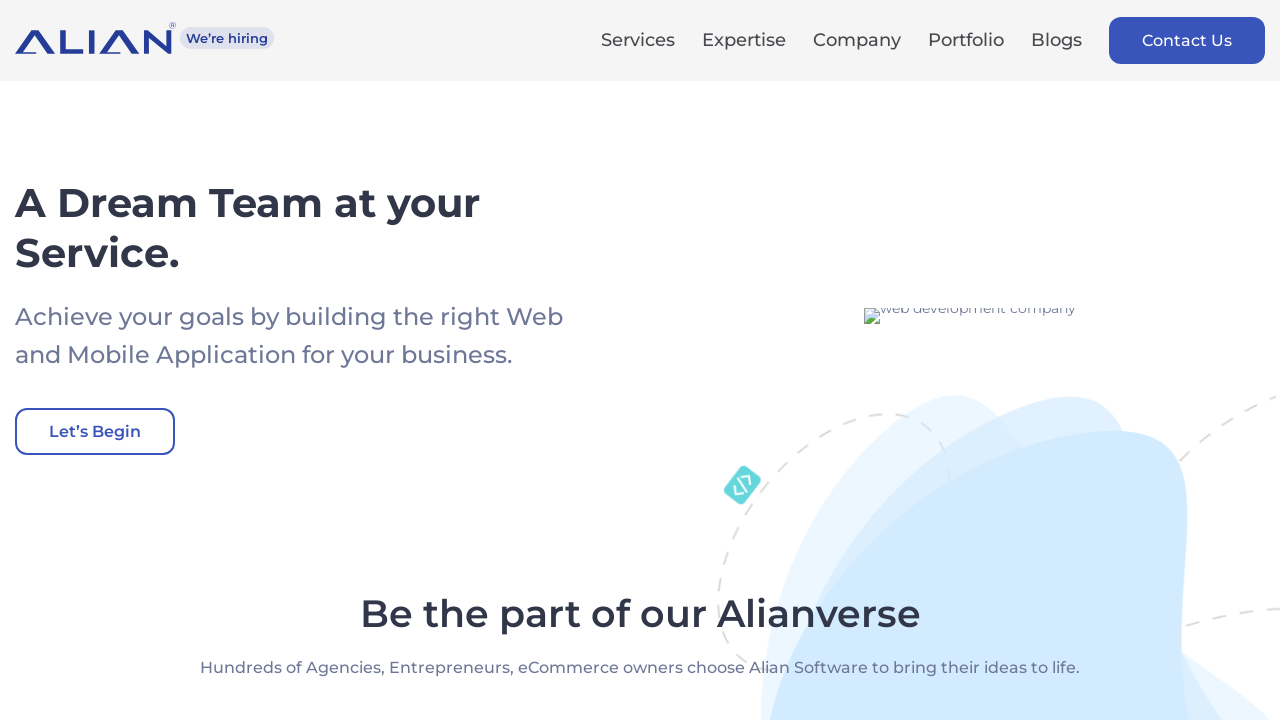

Processed link with text: React Js
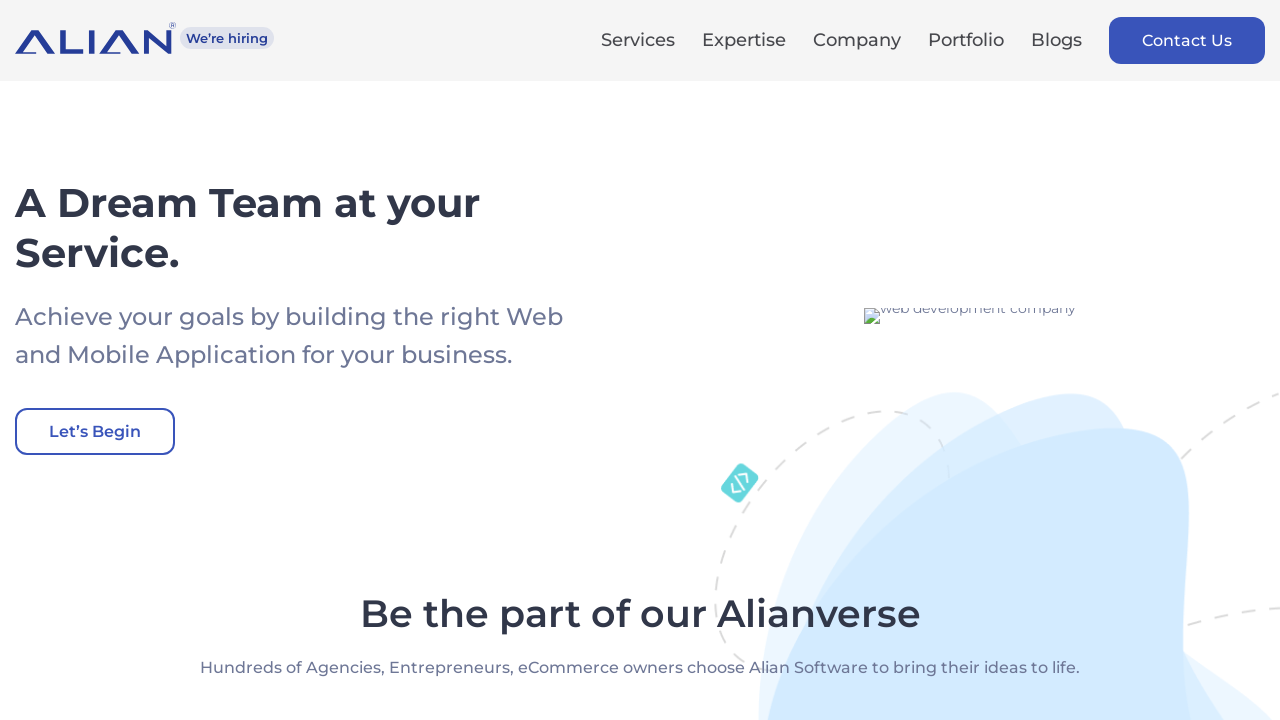

Processed link with text: React Native
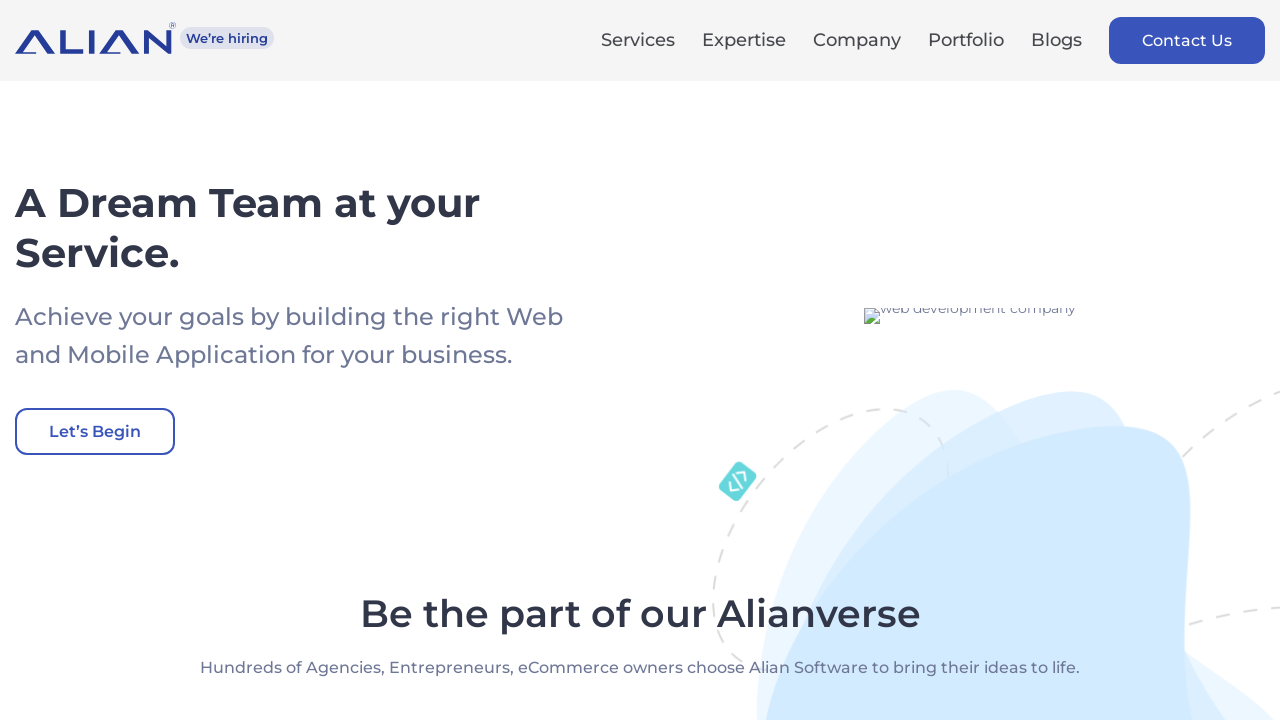

Processed link with text: Shopify
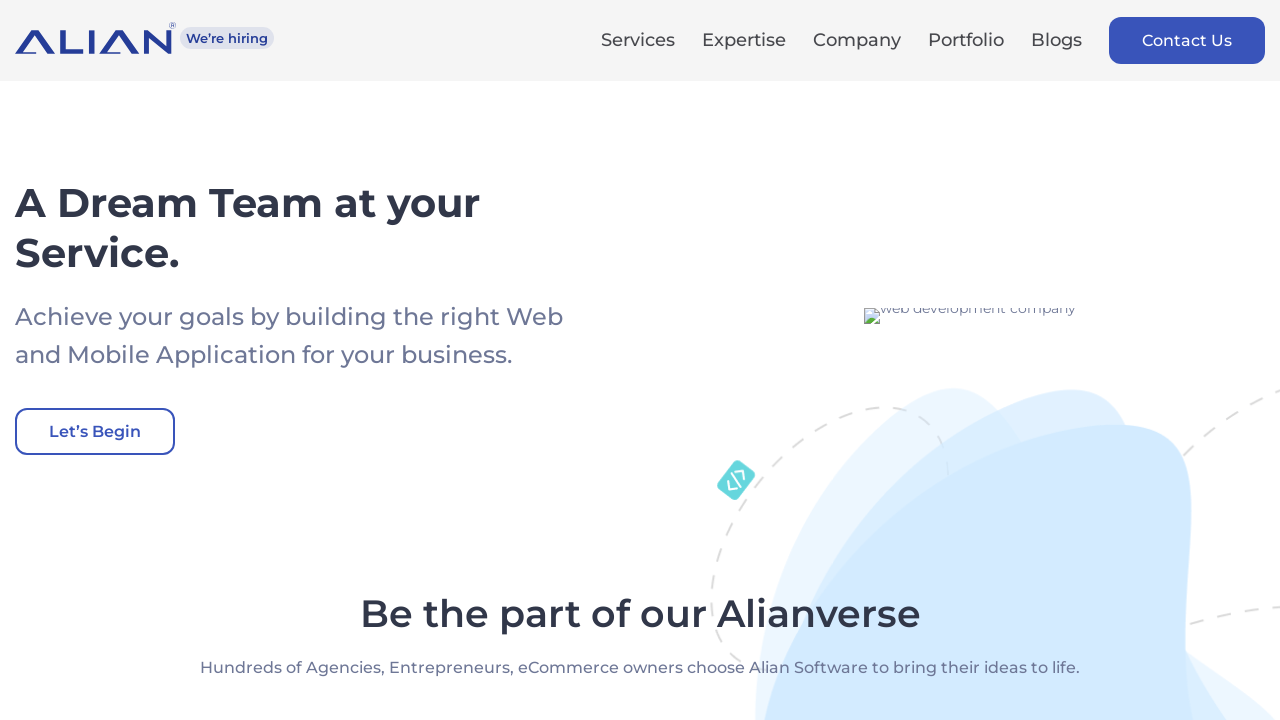

Processed link with text: WordPress
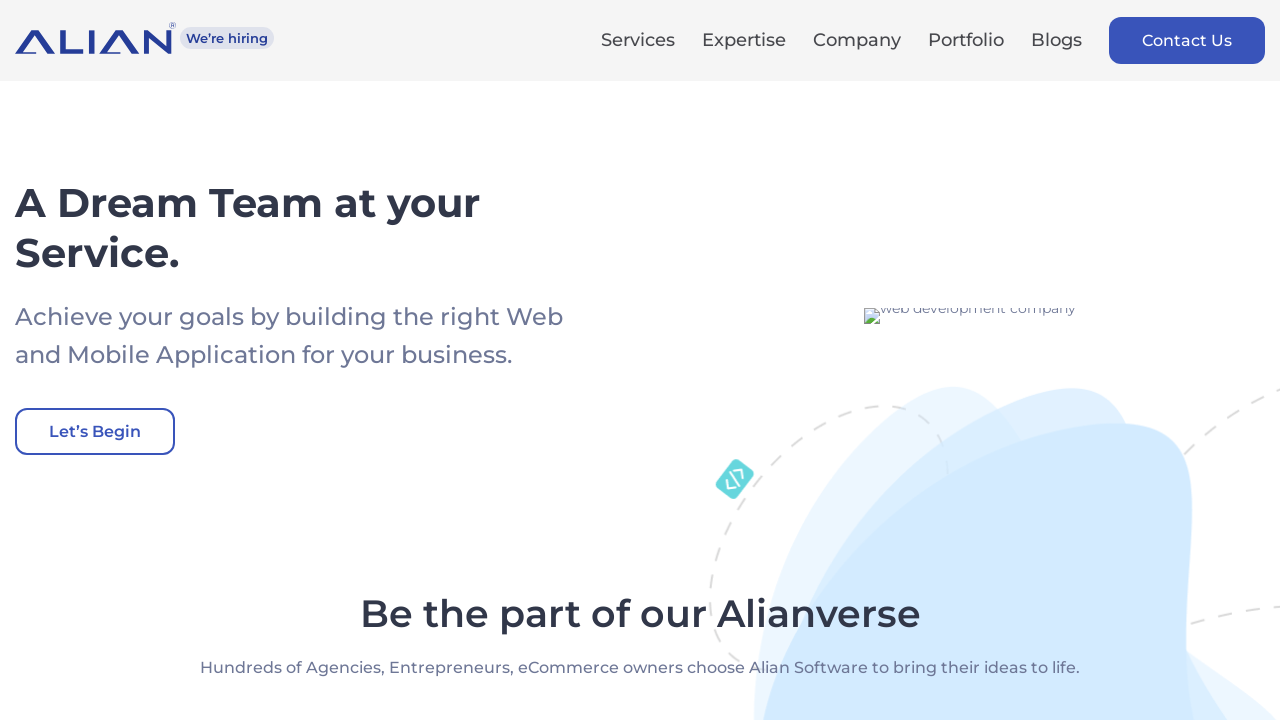

Processed link with text: PHP
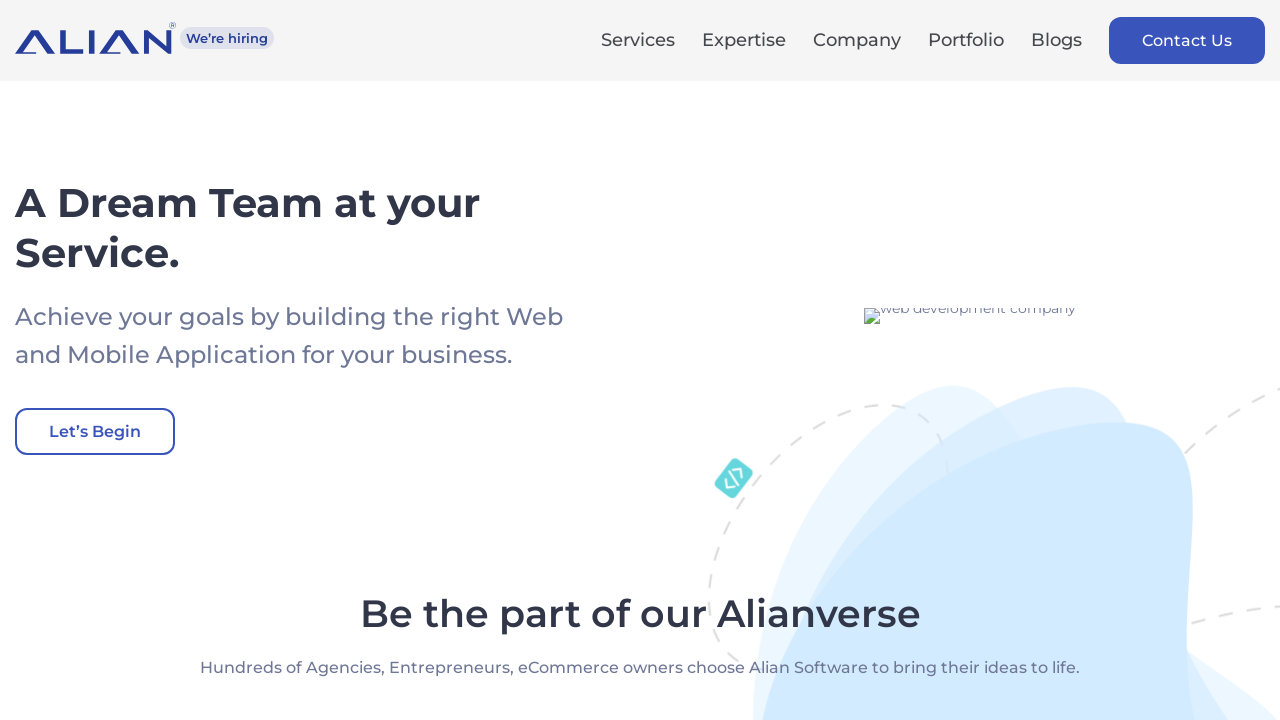

Processed link with text: Manual Testing
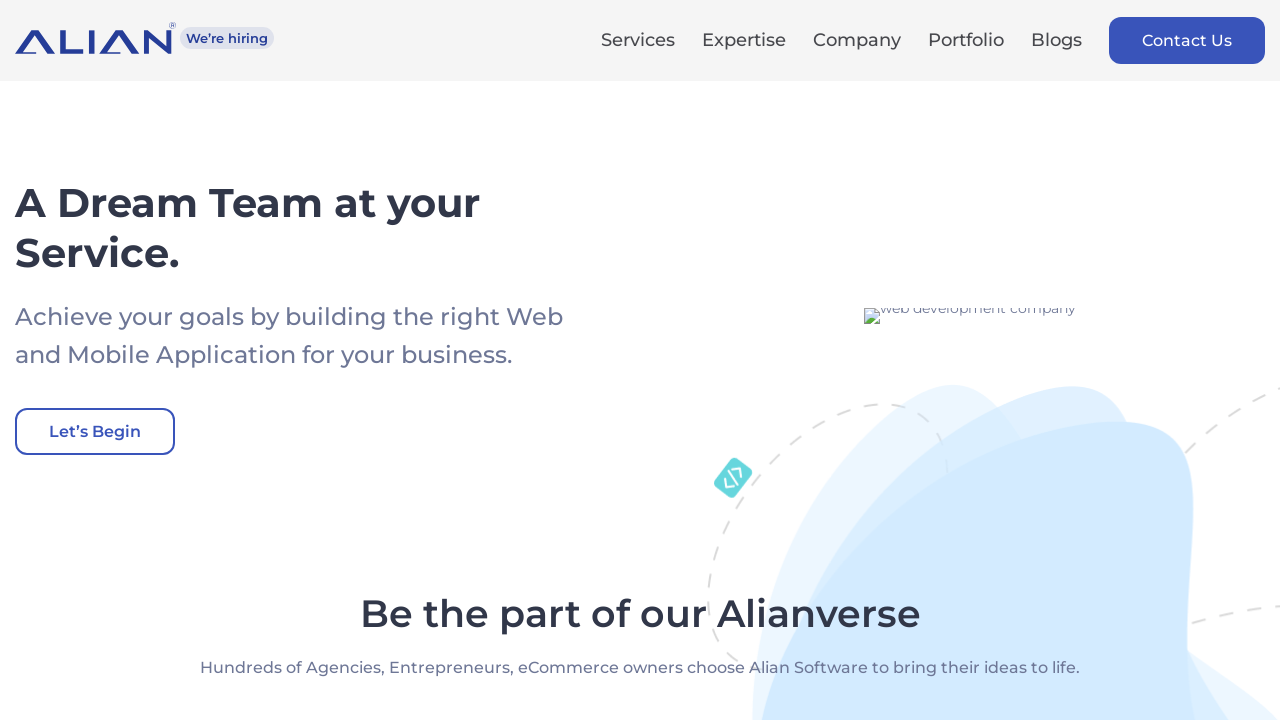

Processed link with text: Test Automation
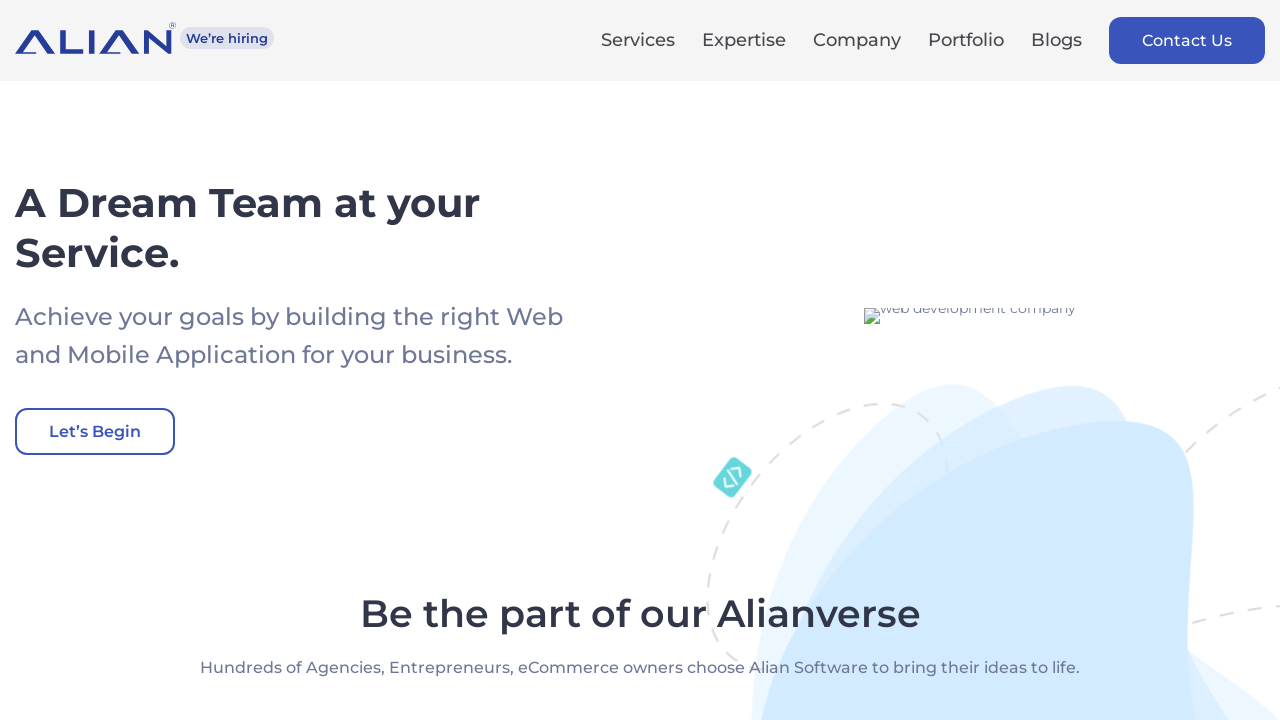

Processed link with text: API Testing
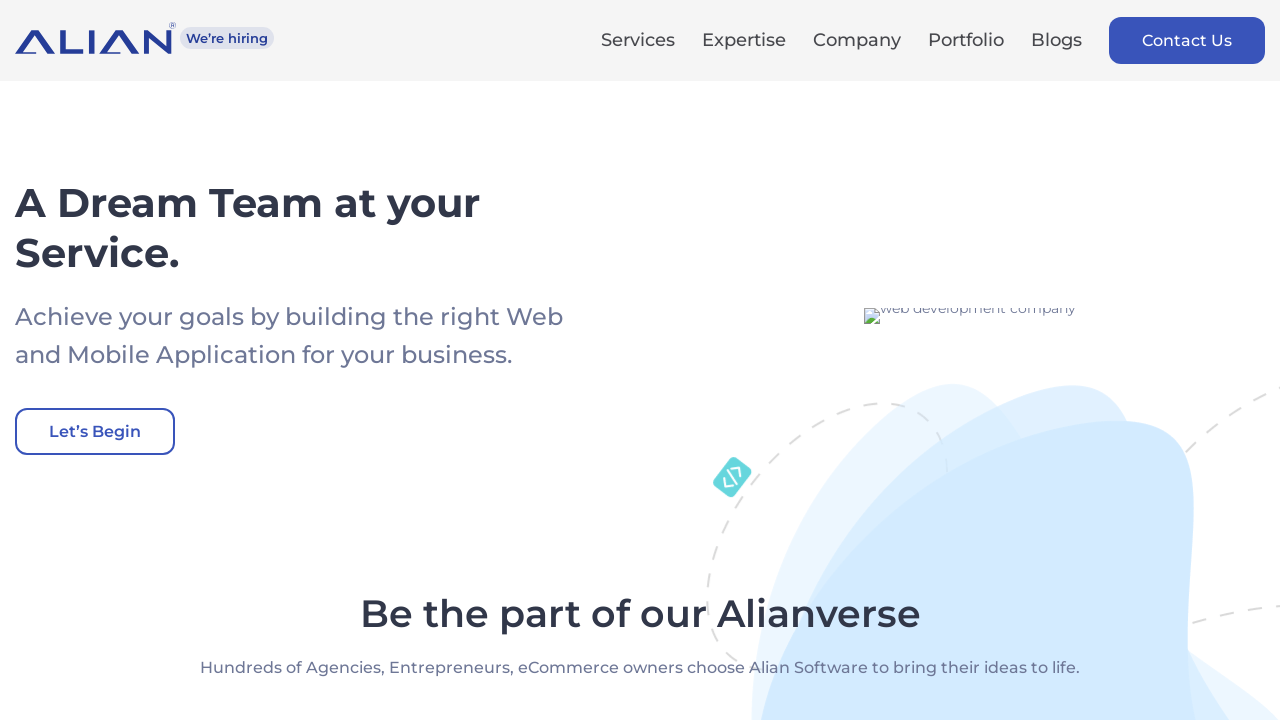

Processed link with text: Node.js Developer
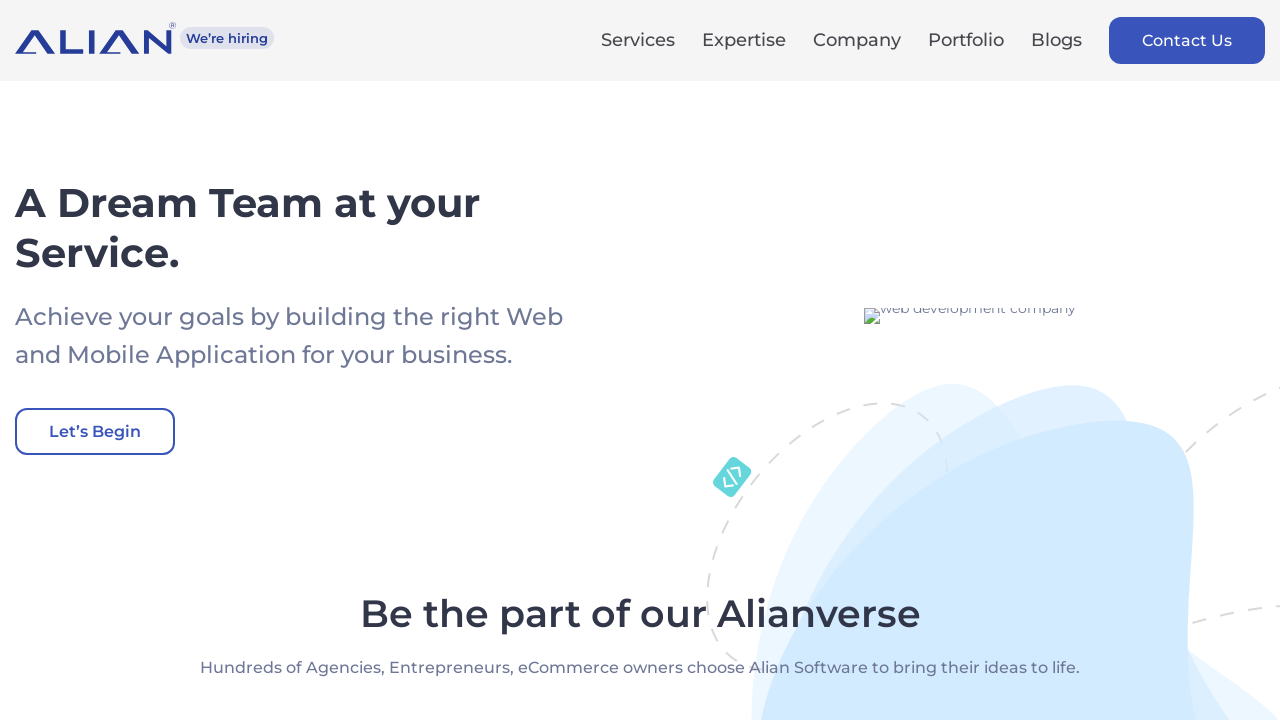

Processed link with text: Vue.js Developer
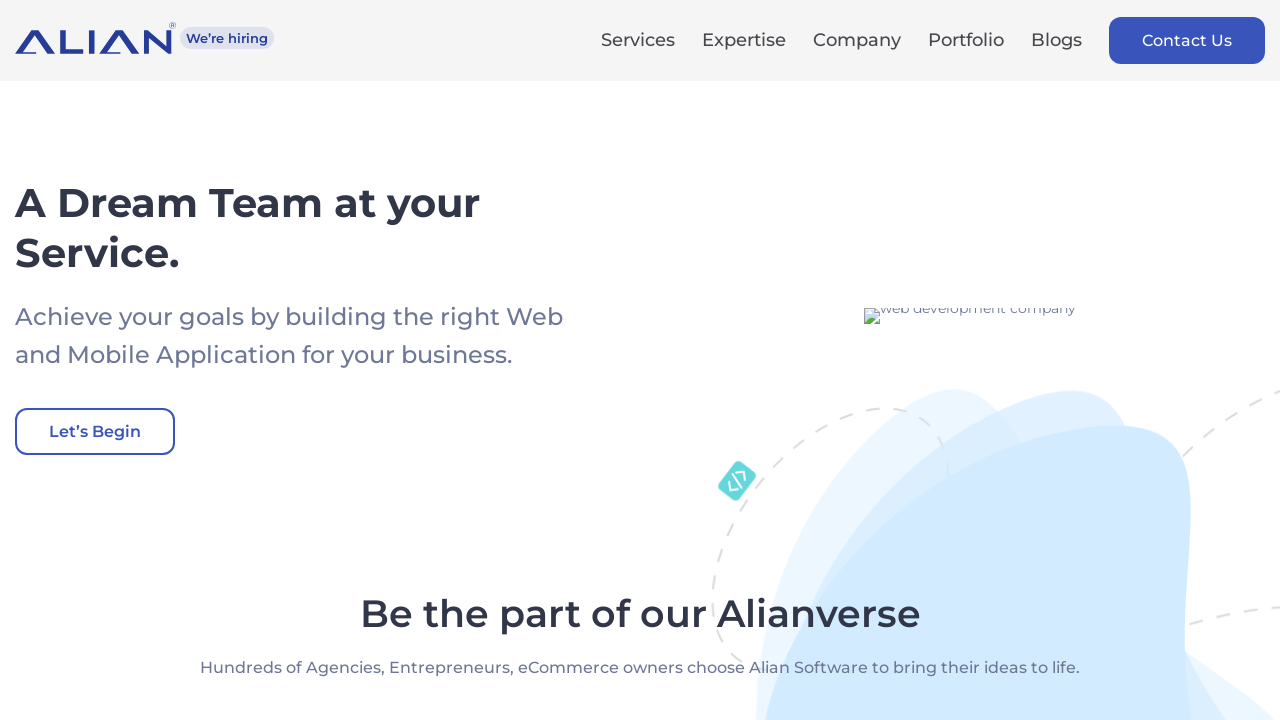

Processed link with text: React.js Developer
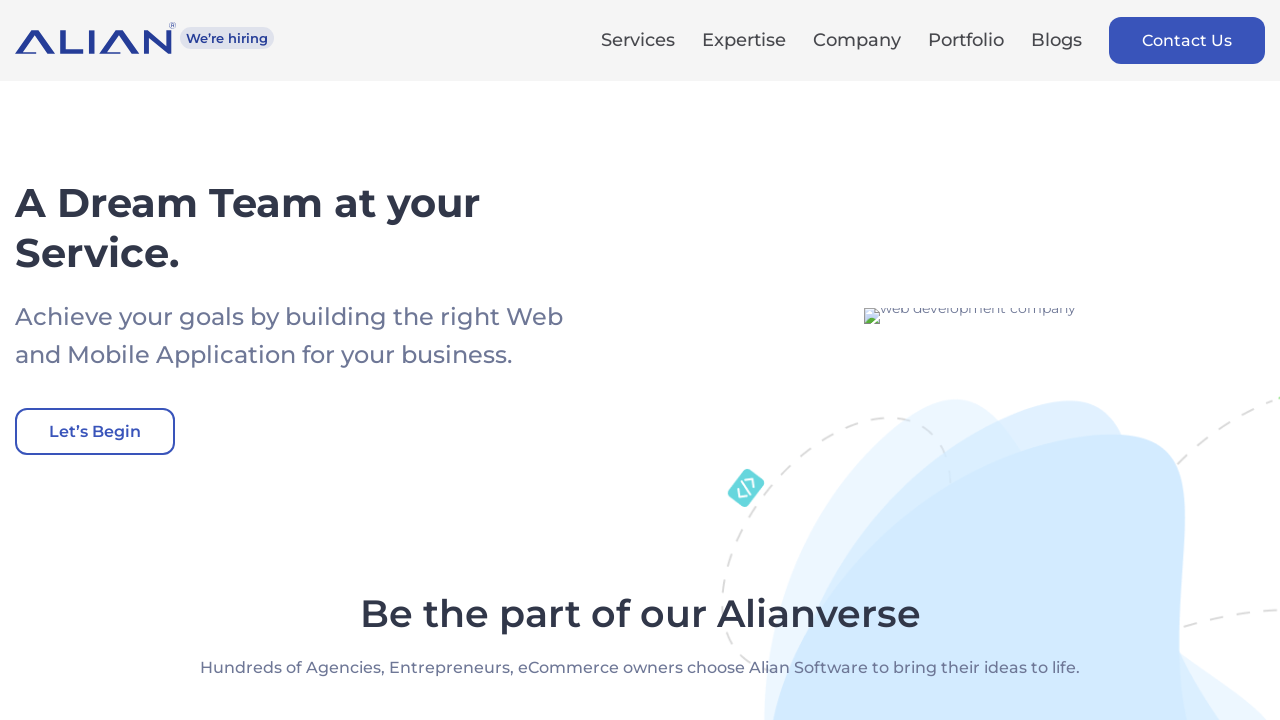

Processed link with text: React Native Developer
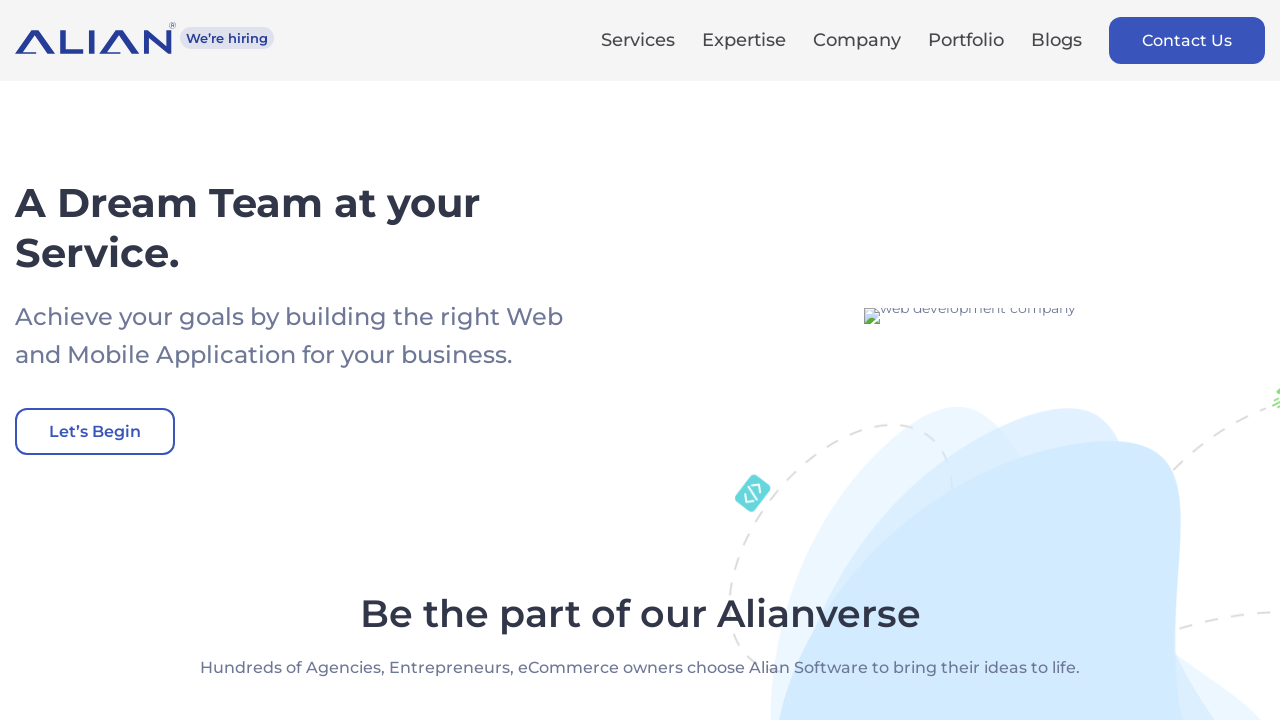

Processed link with text: Shopify Developer
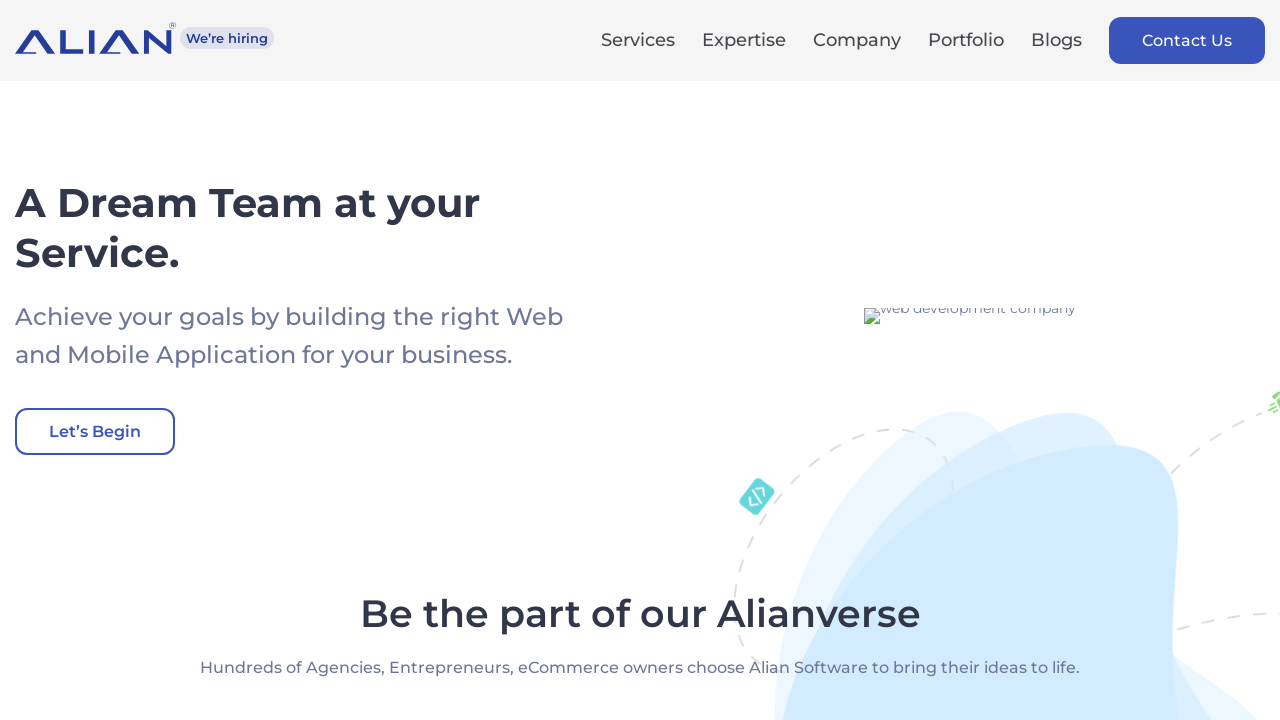

Processed link with text: WordPress Developer
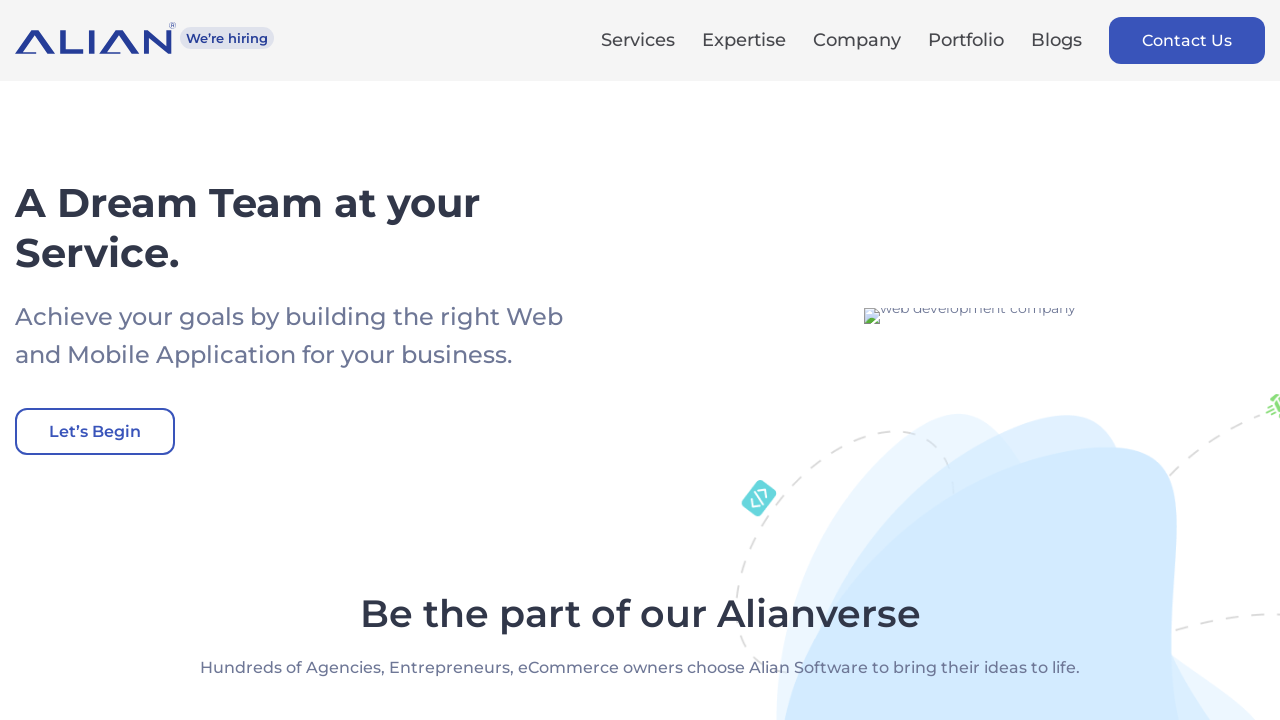

Processed link with text: PHP Developer
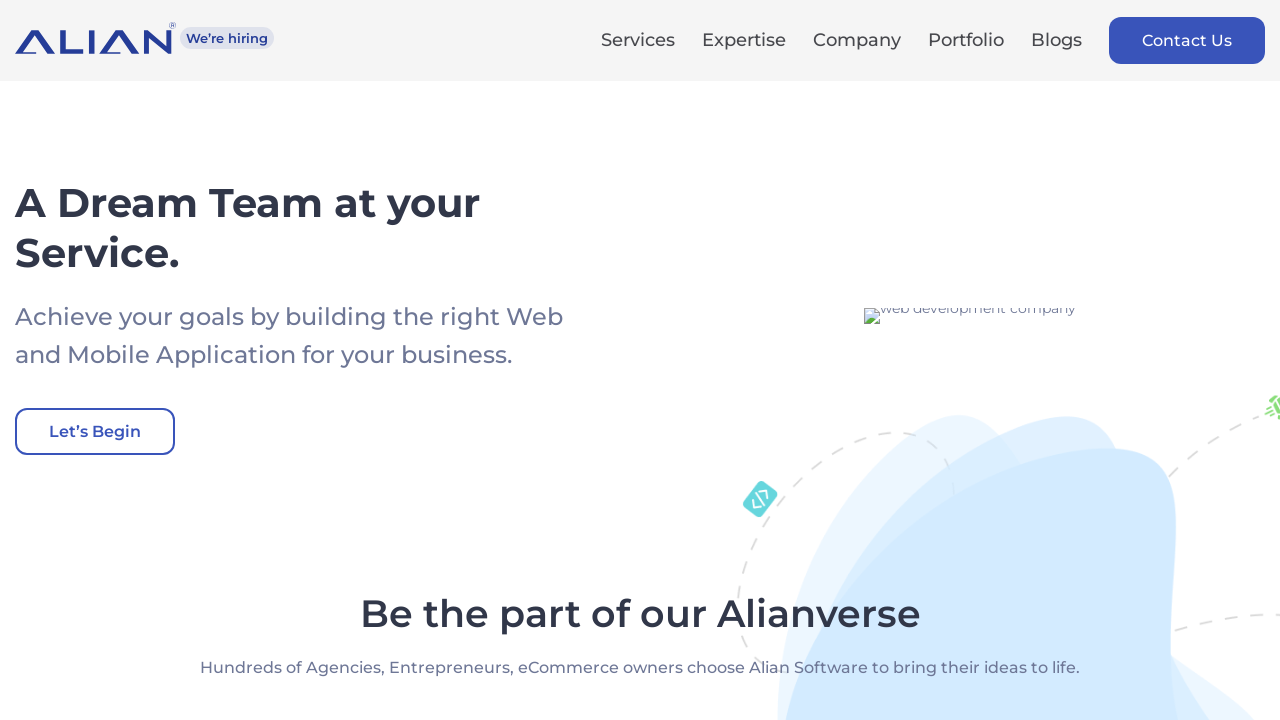

Processed link with text: UI/UX Designer
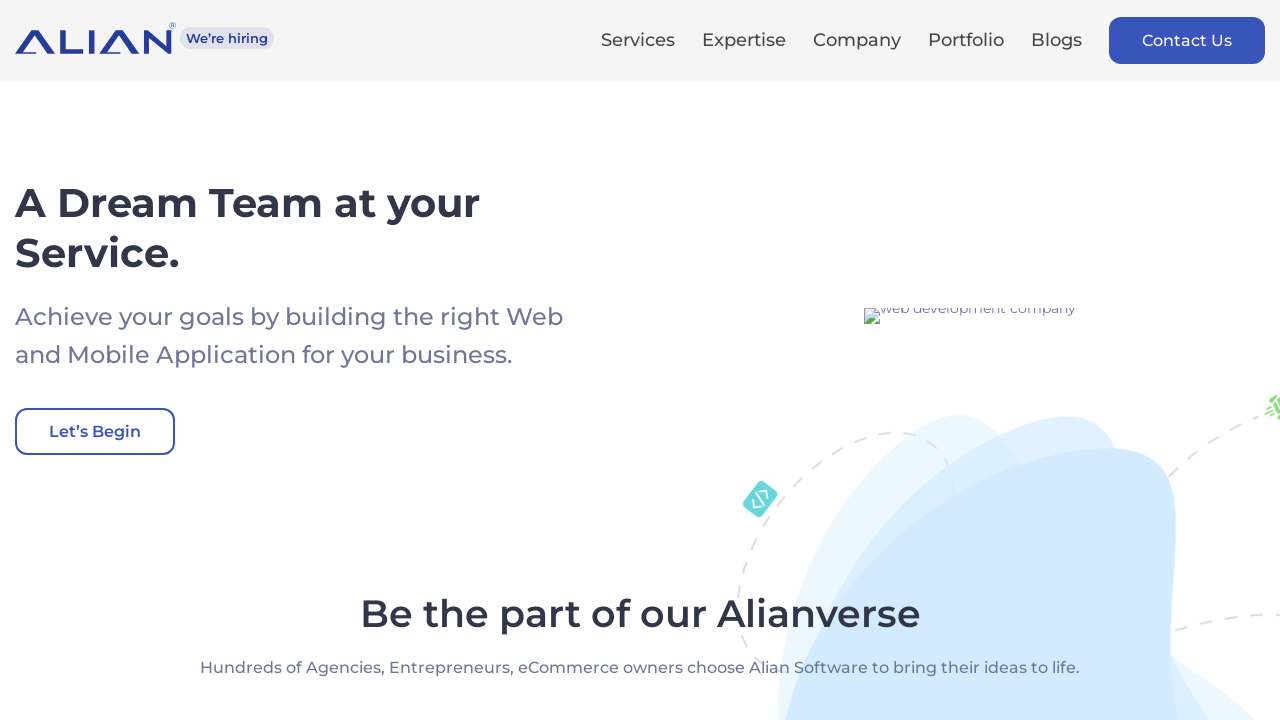

Processed link with text: Graphics Designer
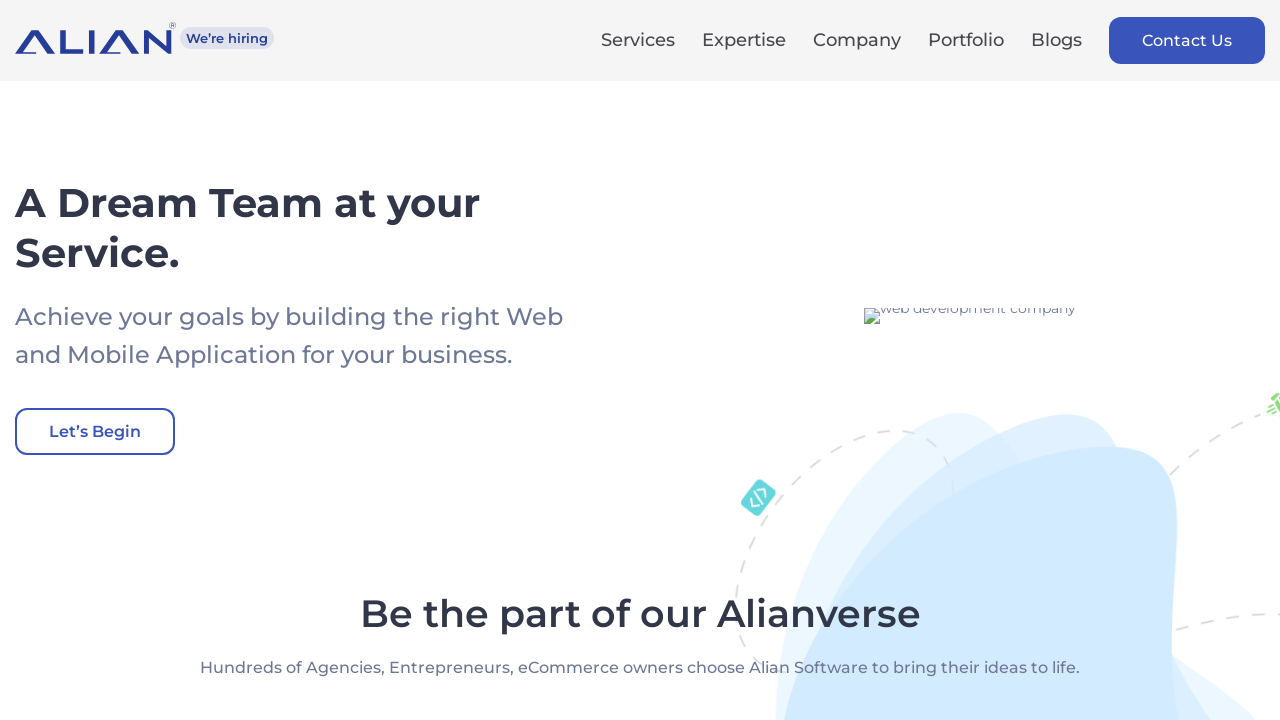

Processed link with text: (empty)
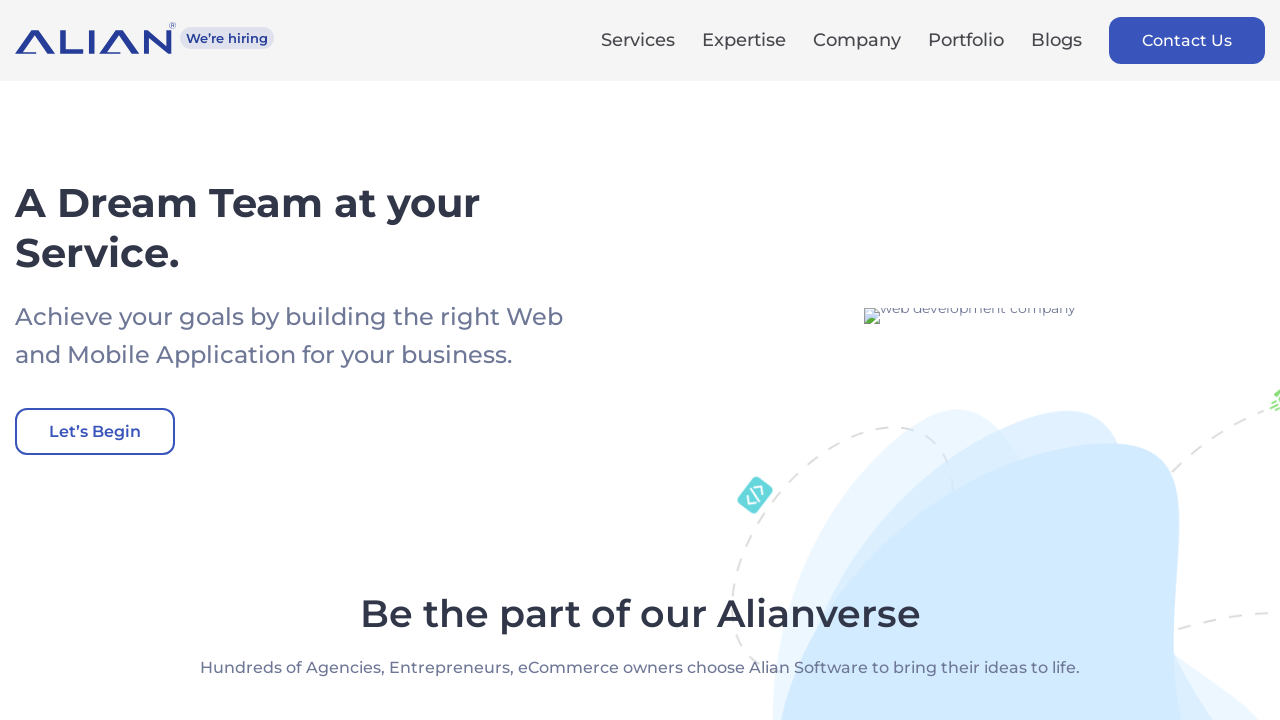

Processed link with text: (empty)
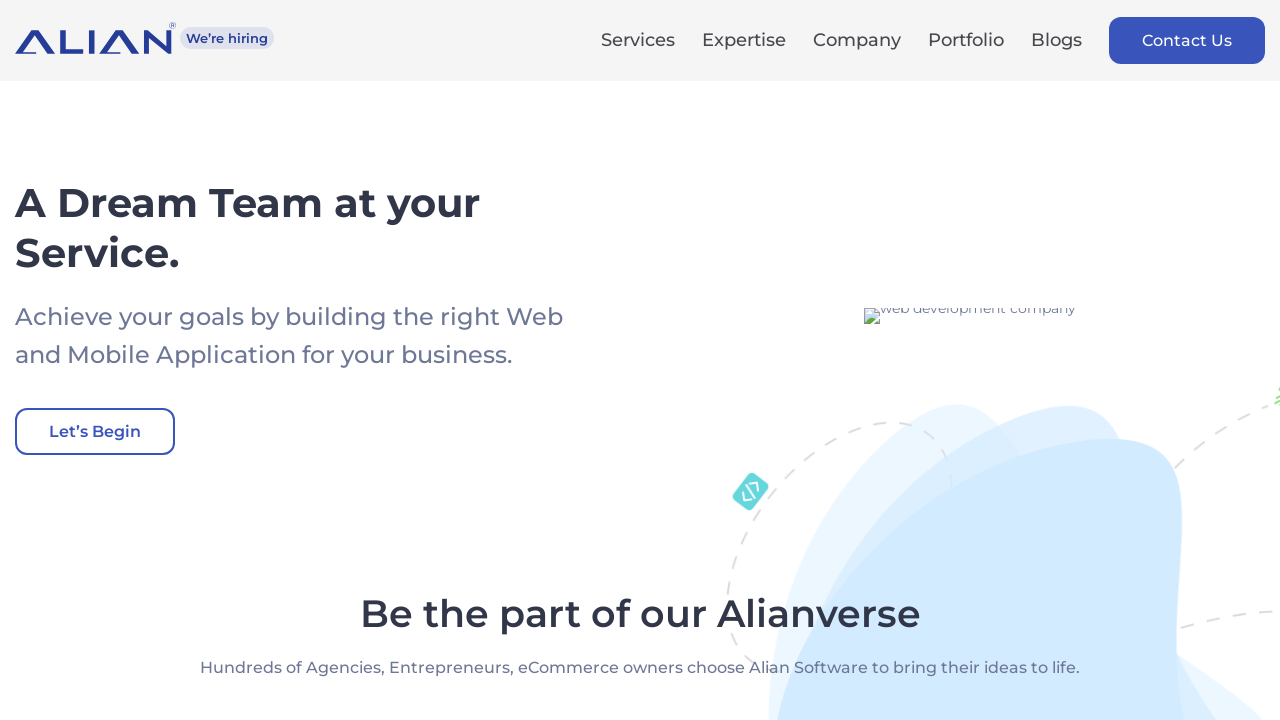

Processed link with text: 
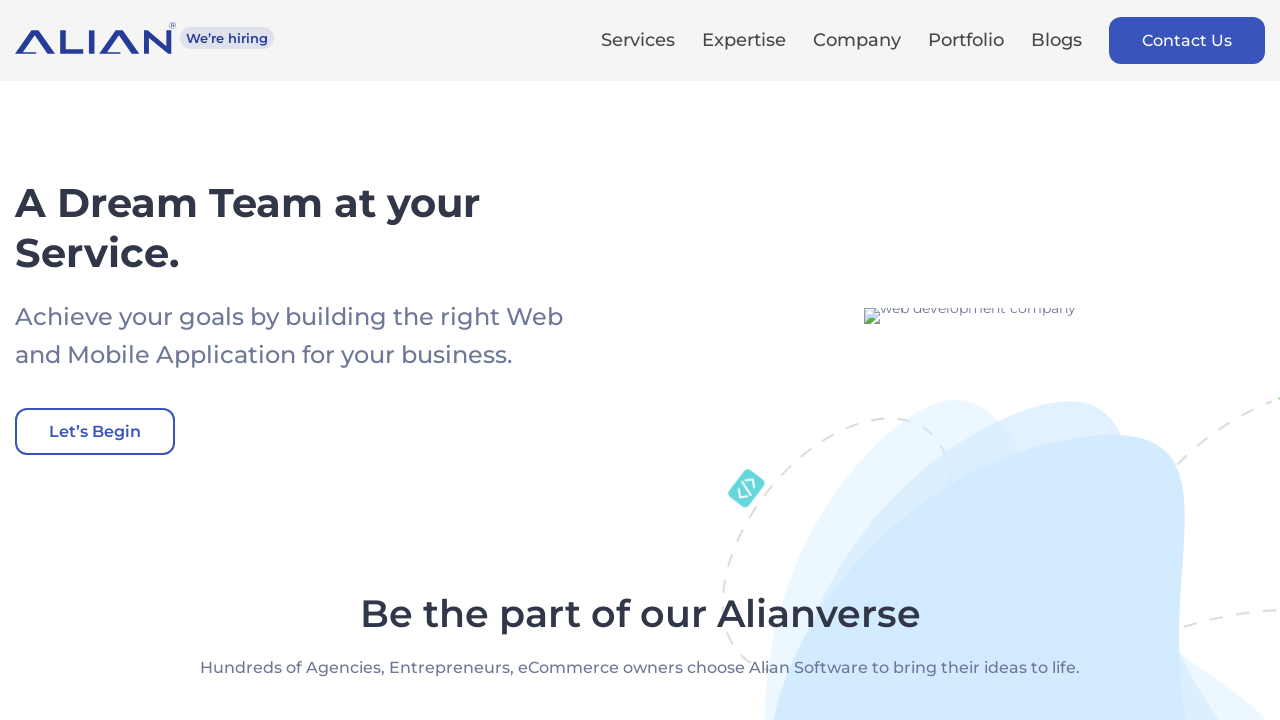

Processed link with text: Frontend Development
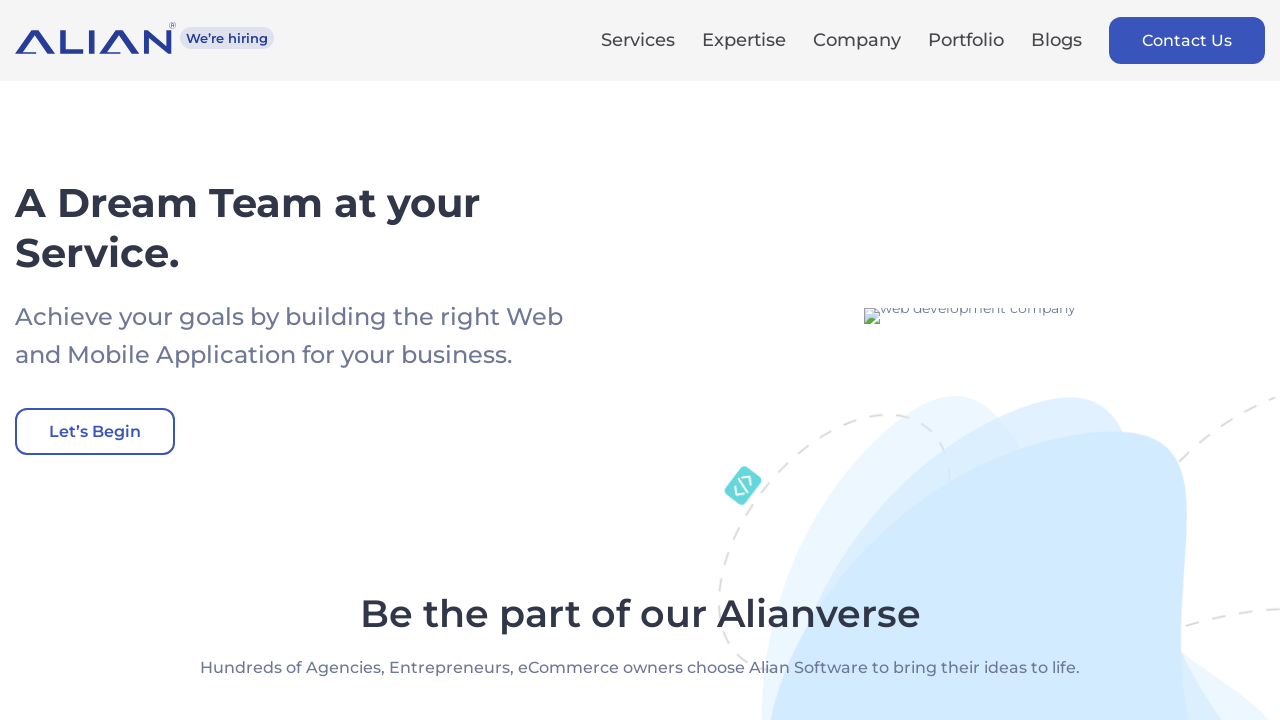

Processed link with text: eCommerce Development
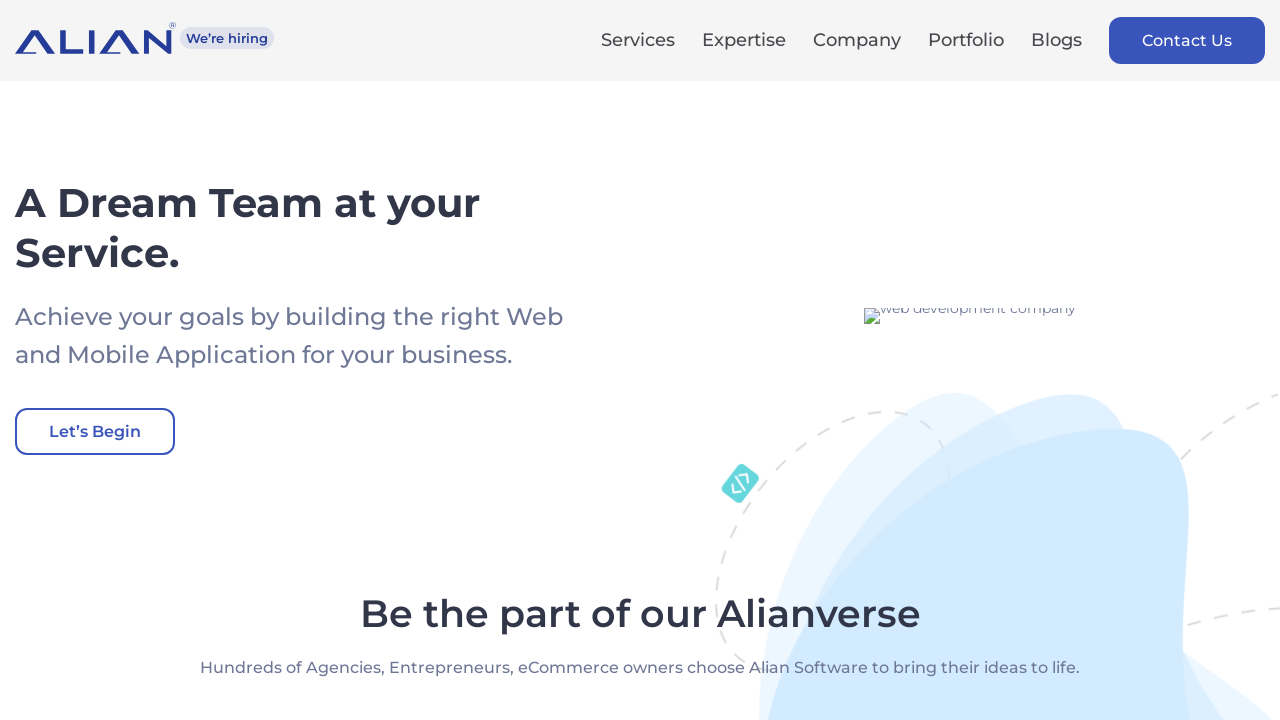

Processed link with text: Custom Web App Development
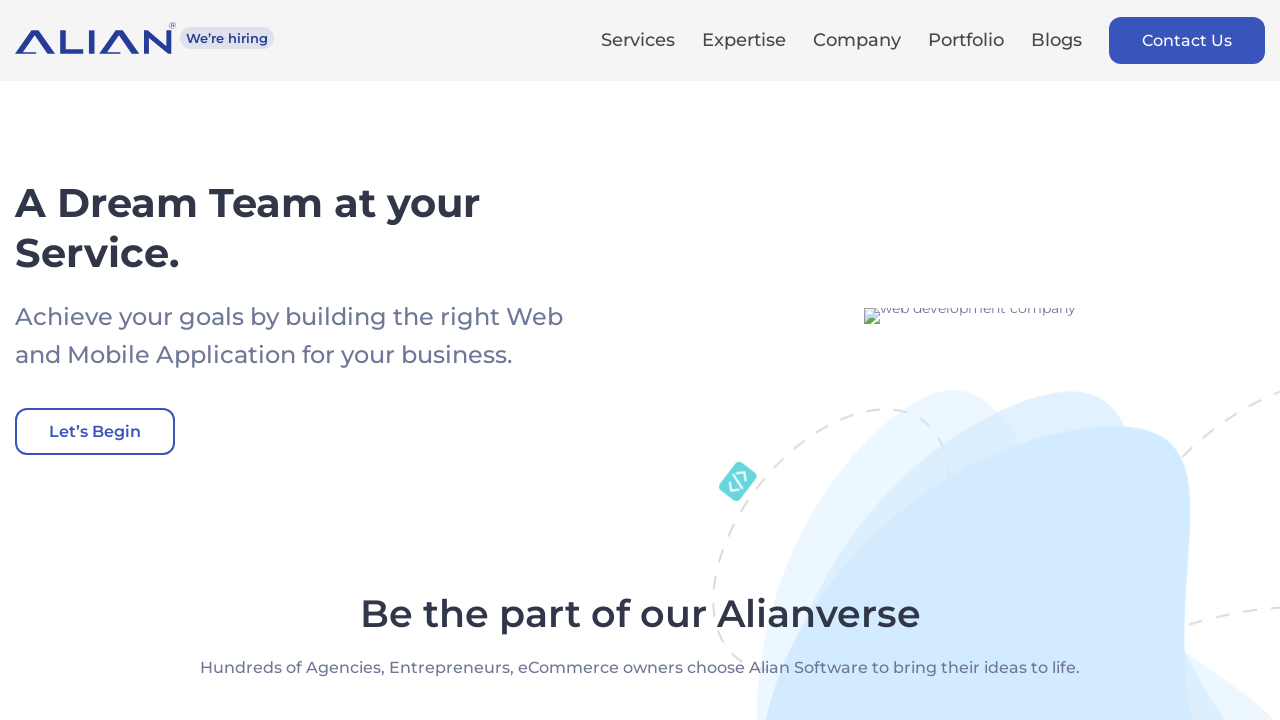

Processed link with text: SAAS Development
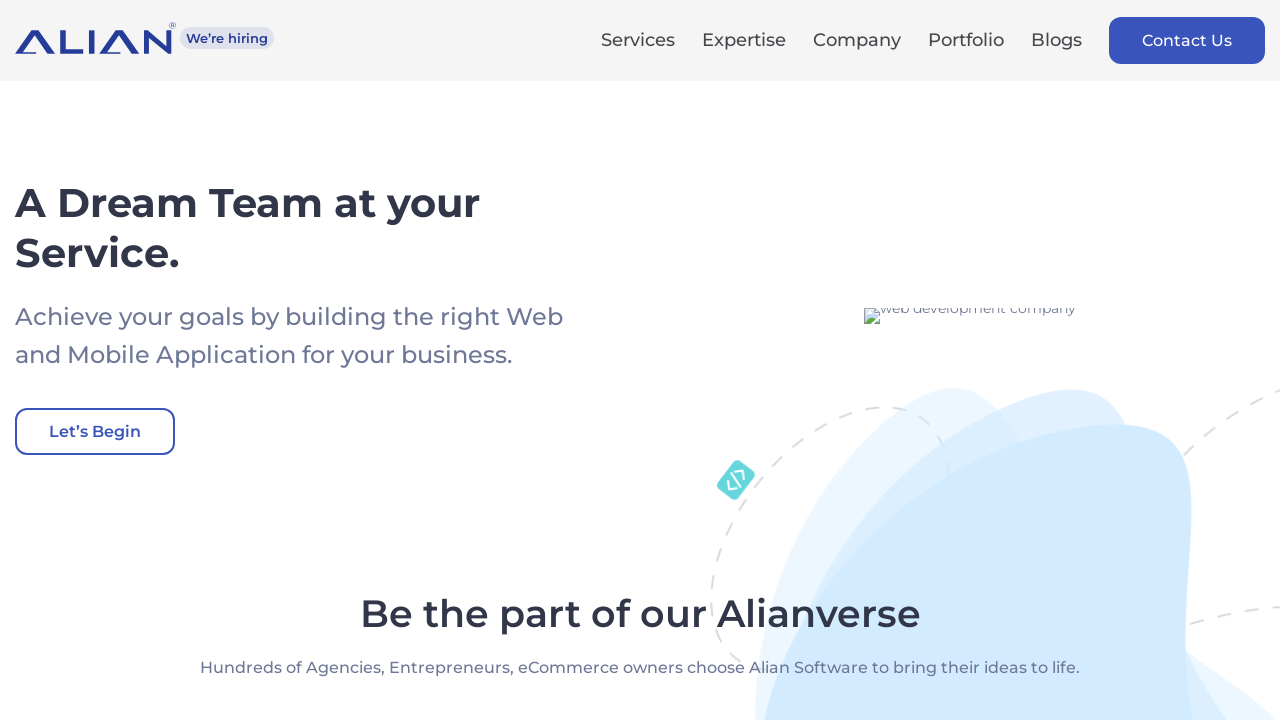

Processed link with text: Progressive Development
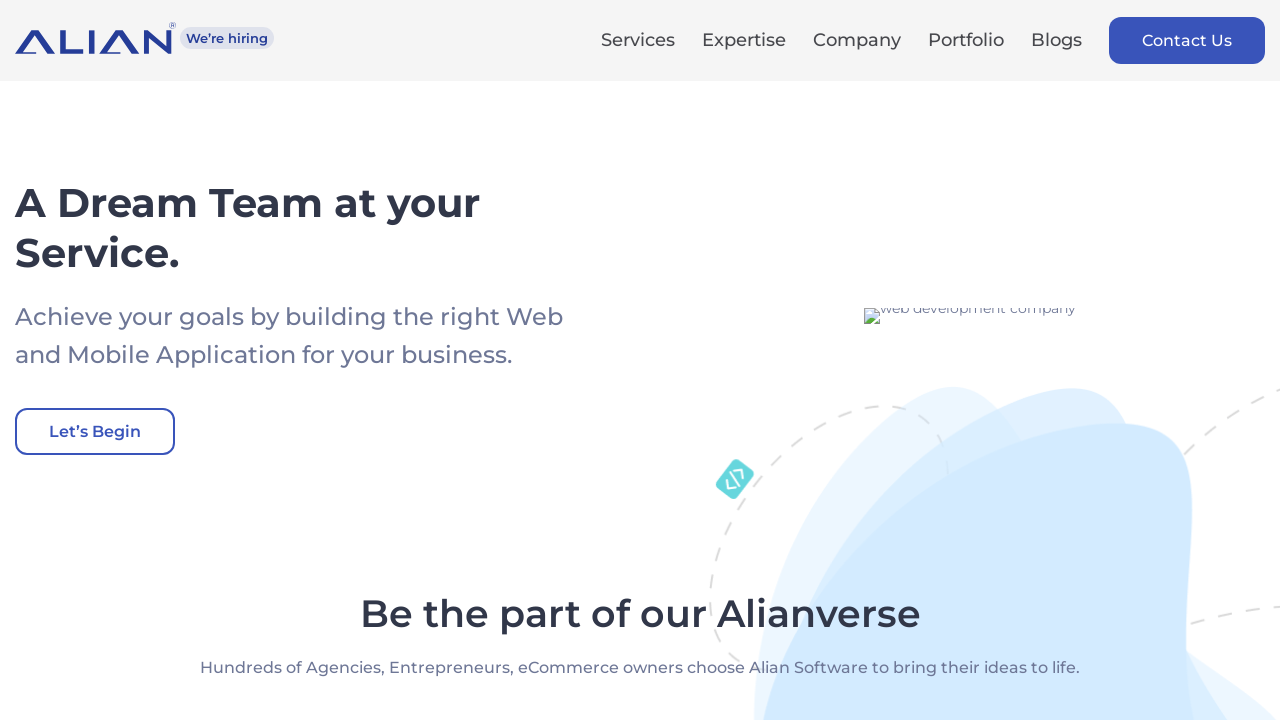

Processed link with text: Mobile App Development
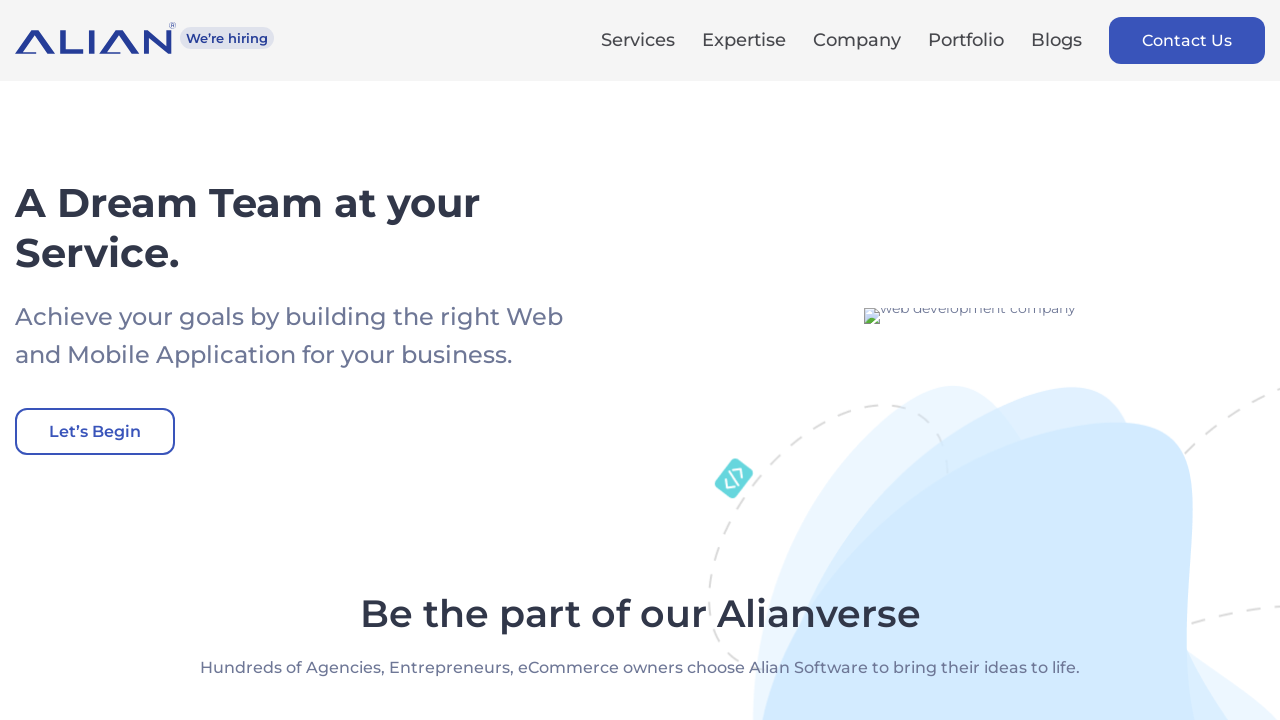

Processed link with text: UI/UX Design for App
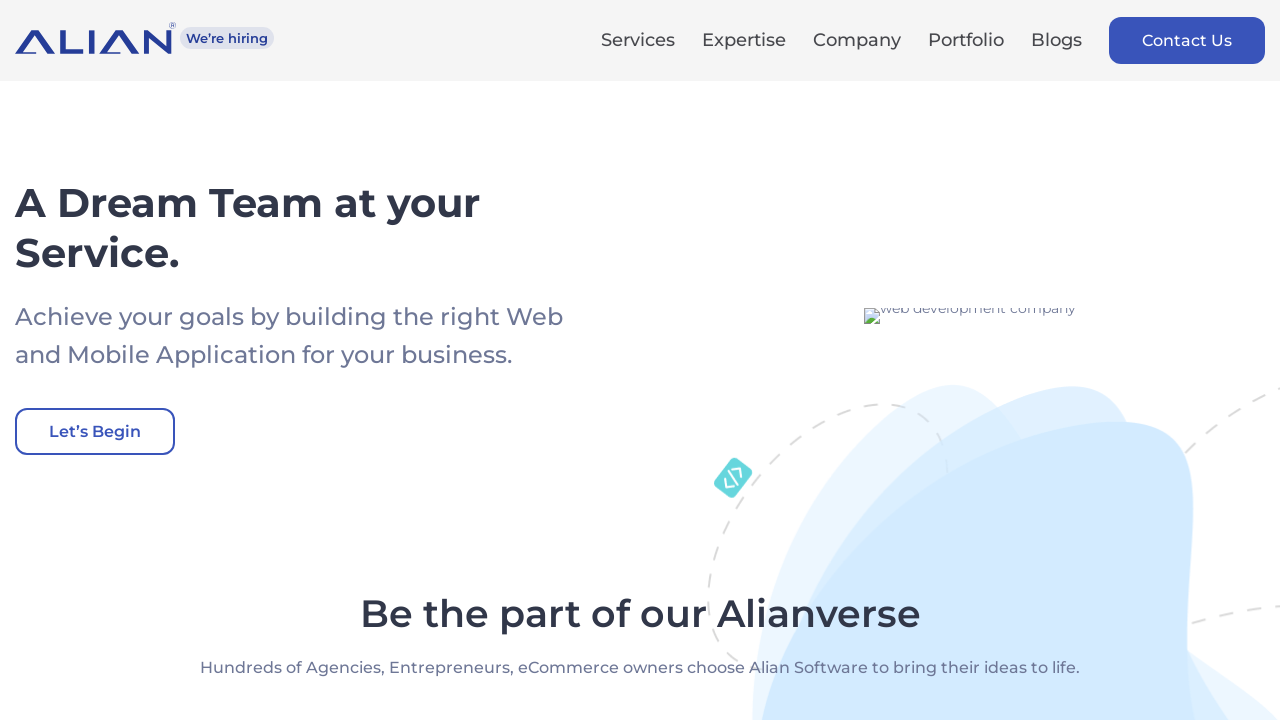

Processed link with text: Branding Design
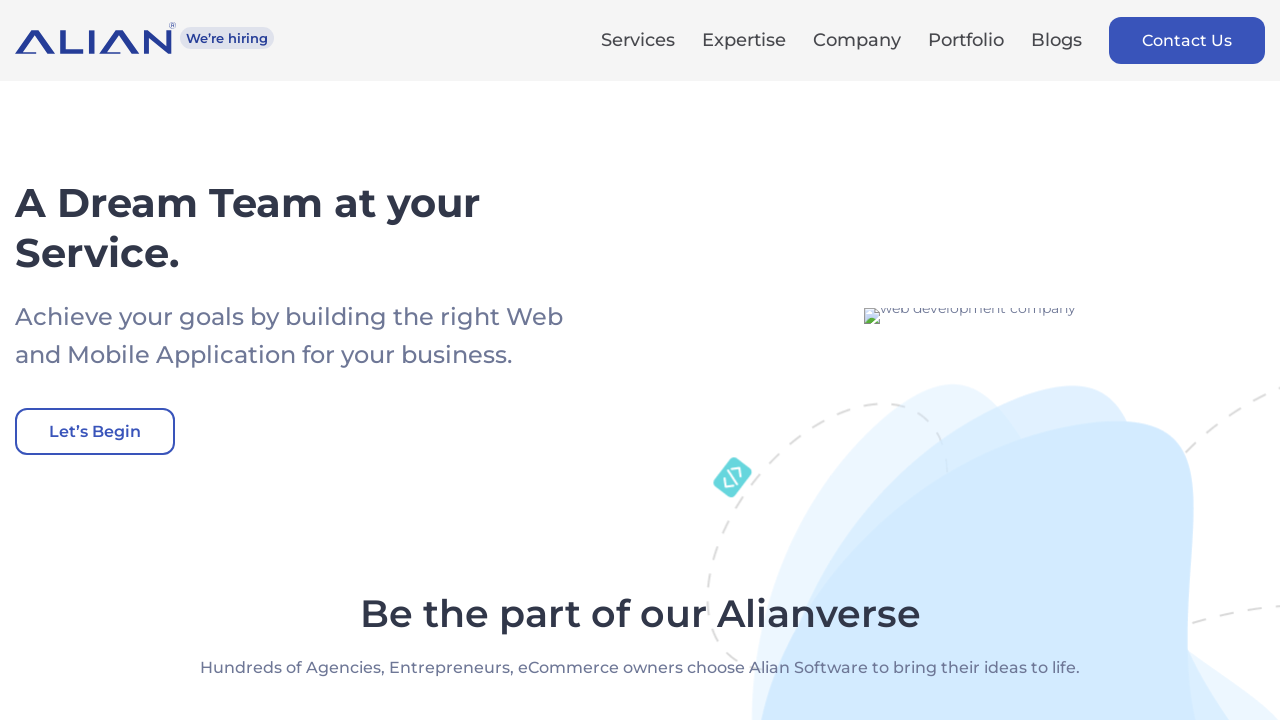

Processed link with text: React Native Material Design UI Components
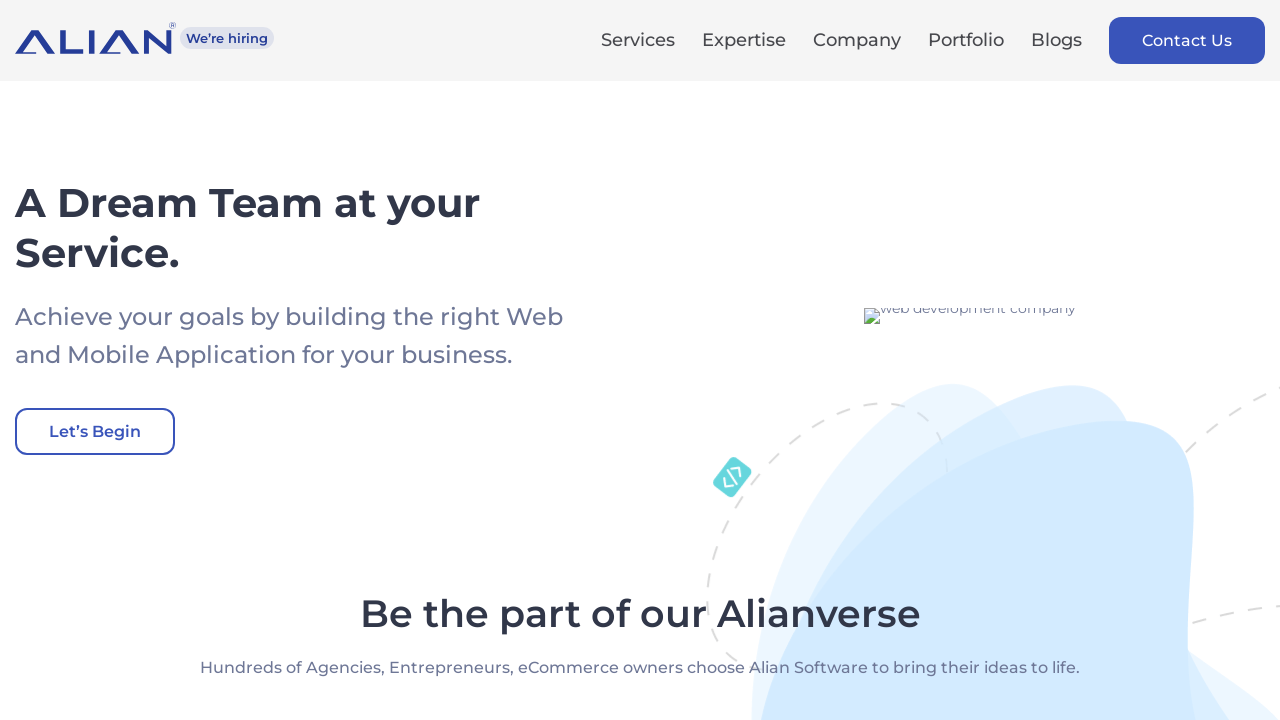

Processed link with text: AlianHub – A Project Management System
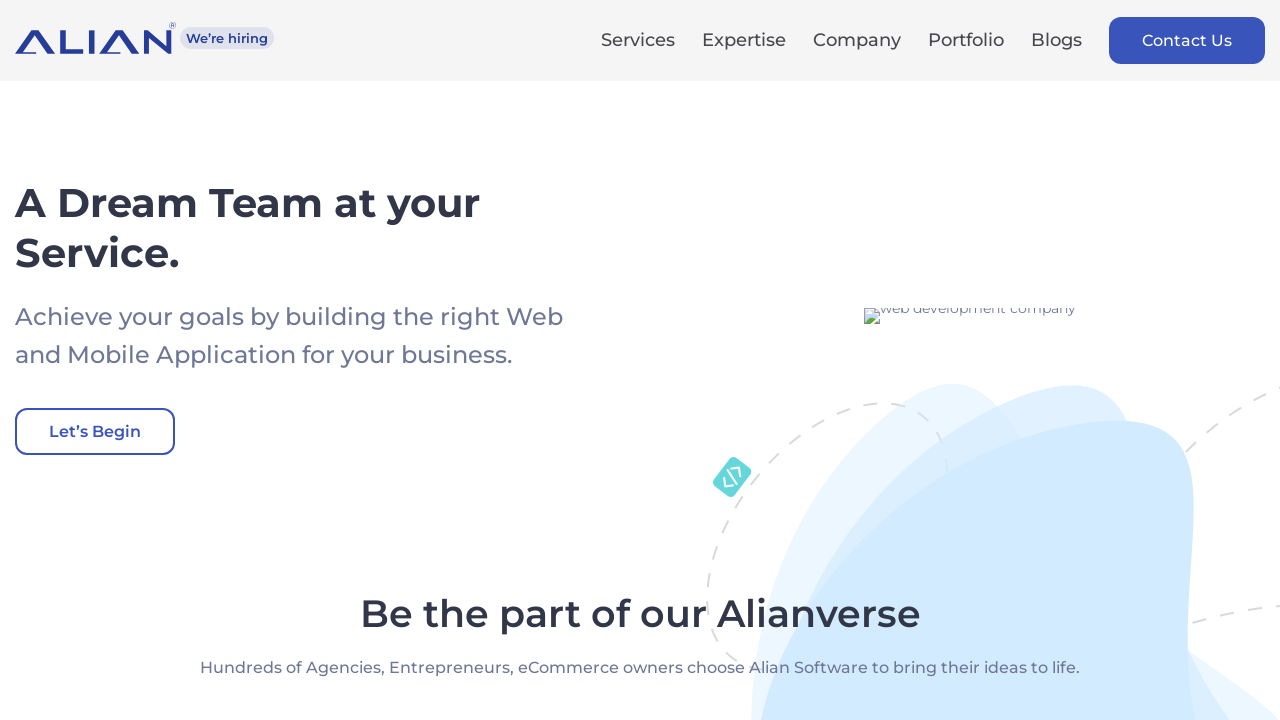

Processed link with text: Earthyellow – Responsive Ecommerce HTML5 Template
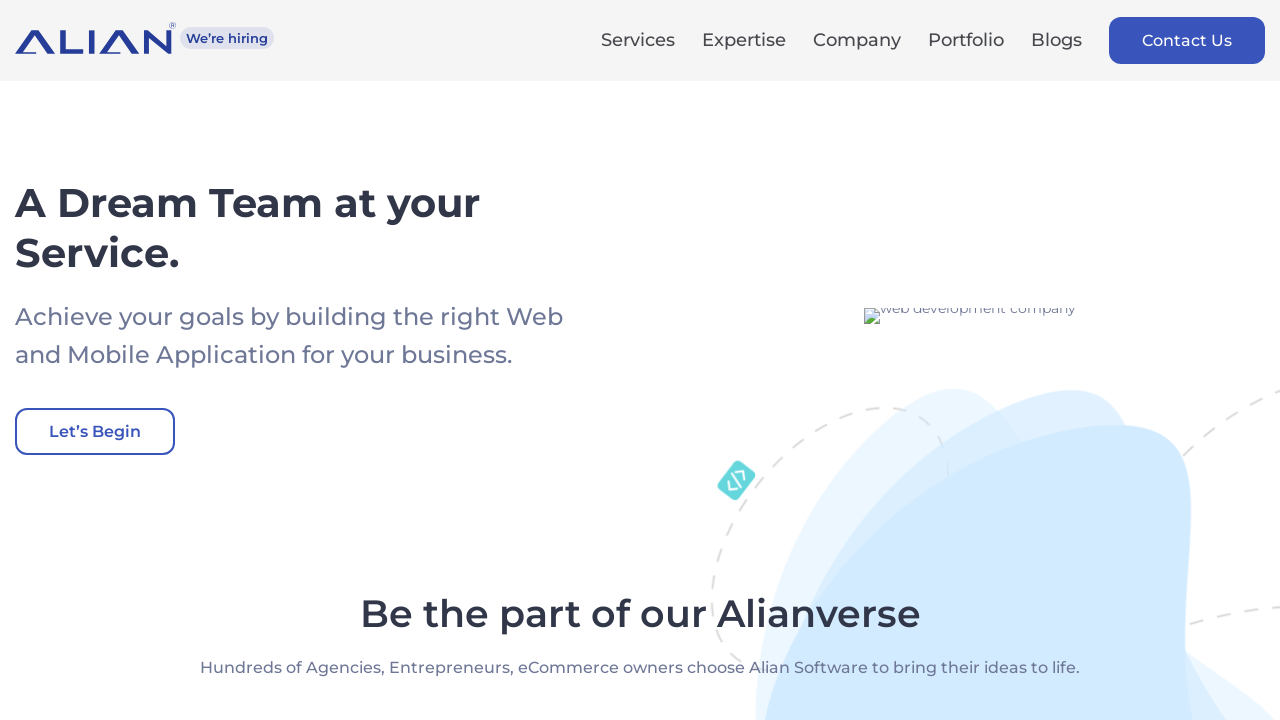

Processed link with text: Contact Us
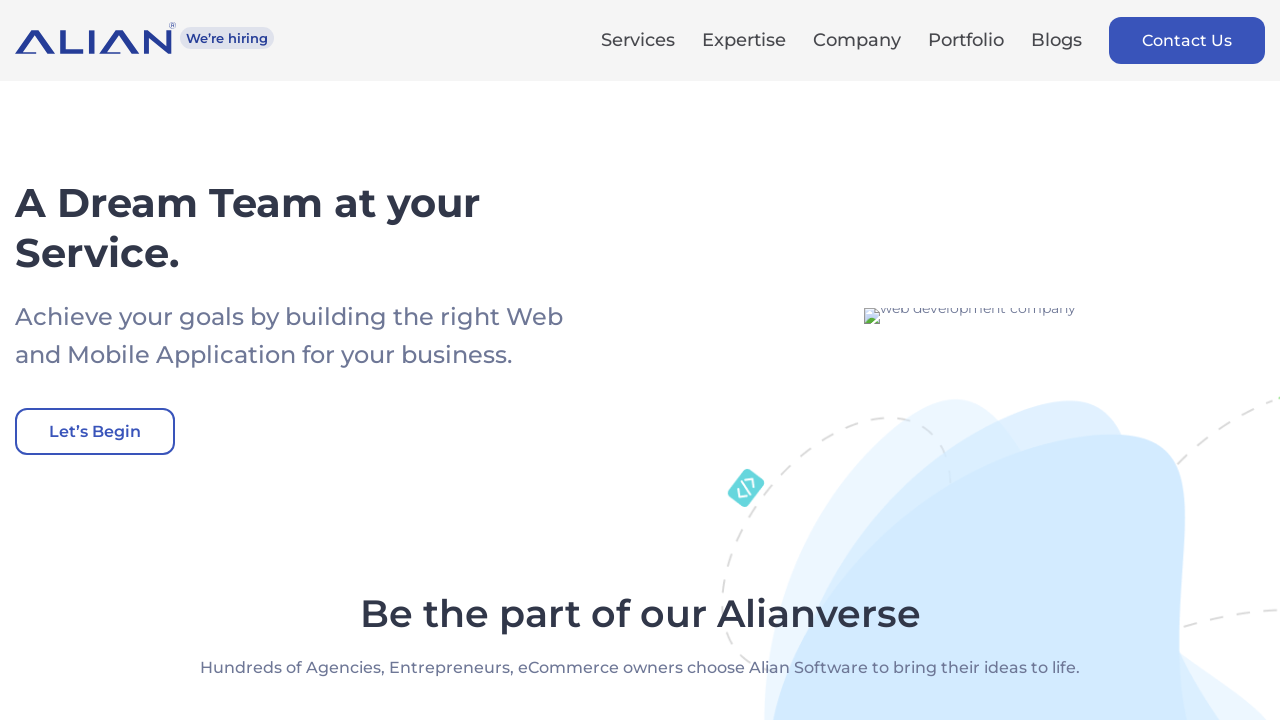

Processed link with text: Refund and Cancellation Policy
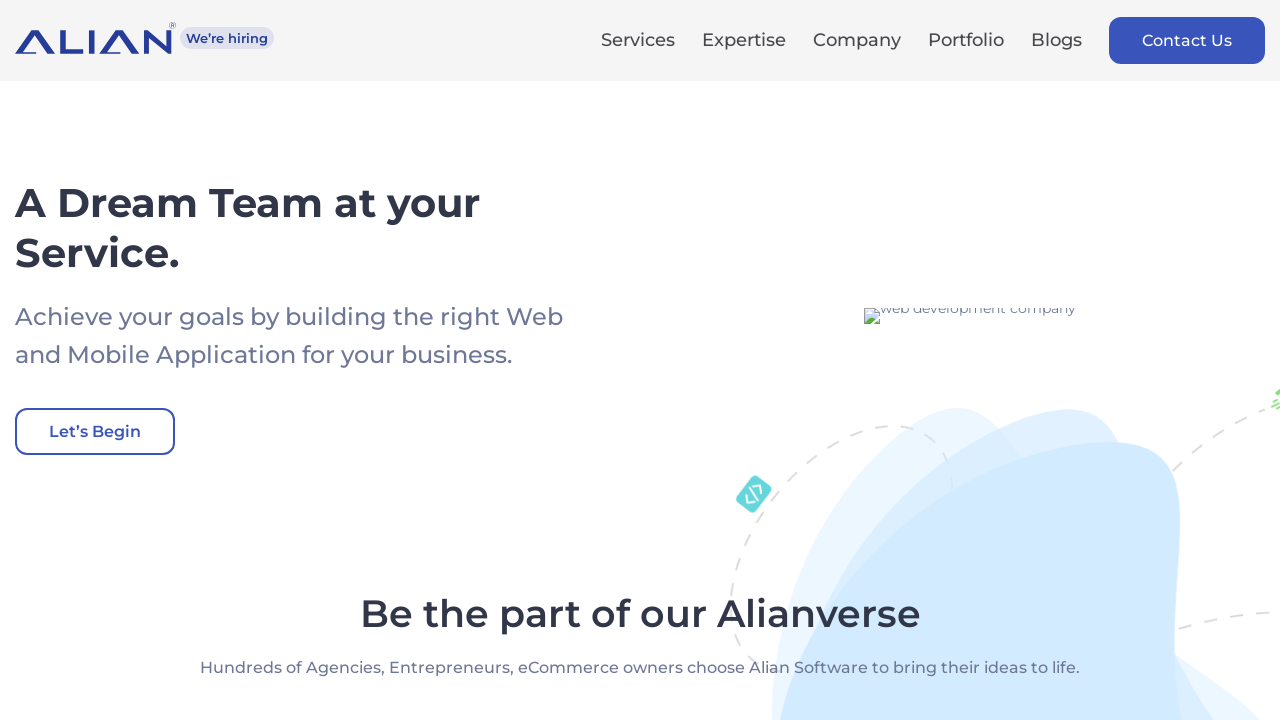

Processed link with text: 
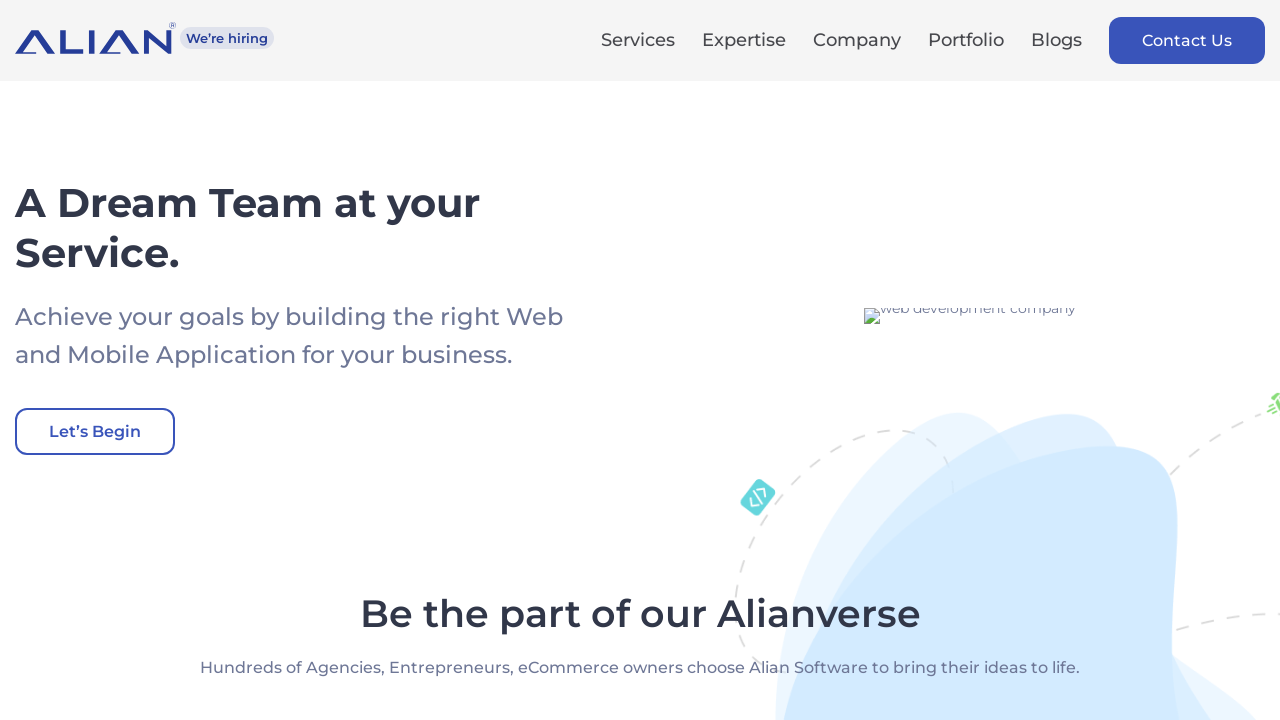

Processed link with text: Twitter
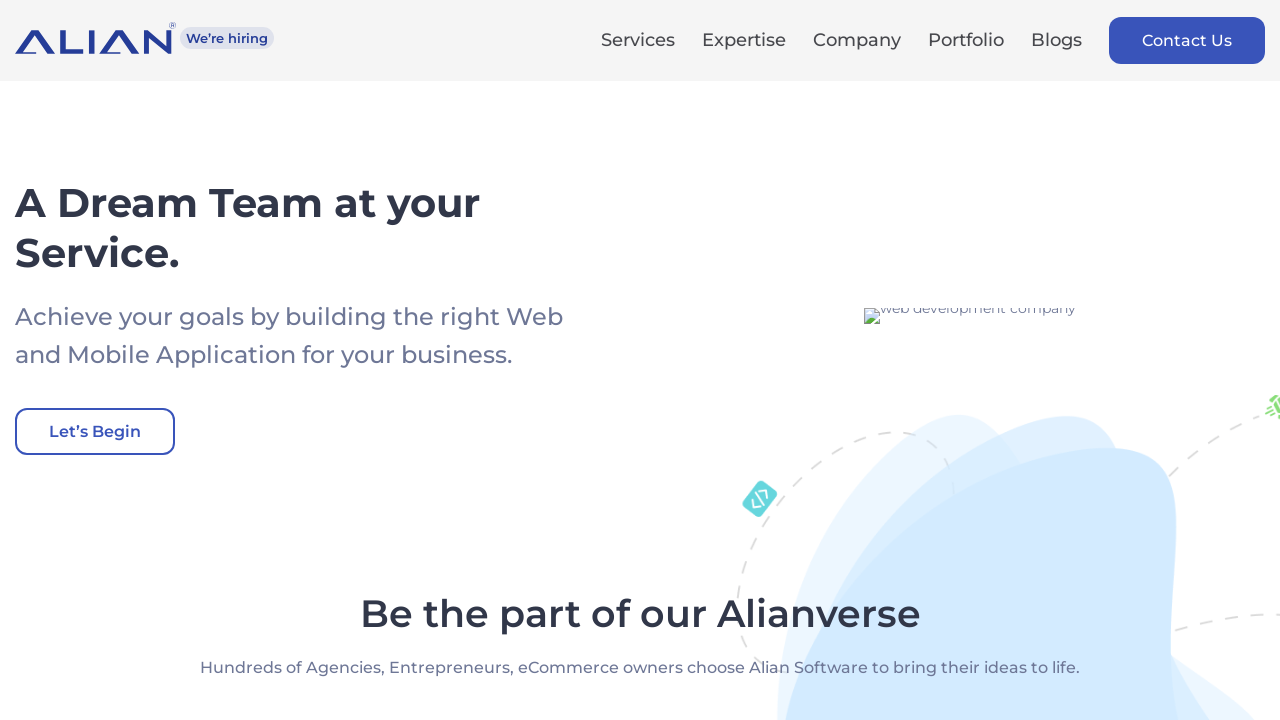

Processed link with text: 
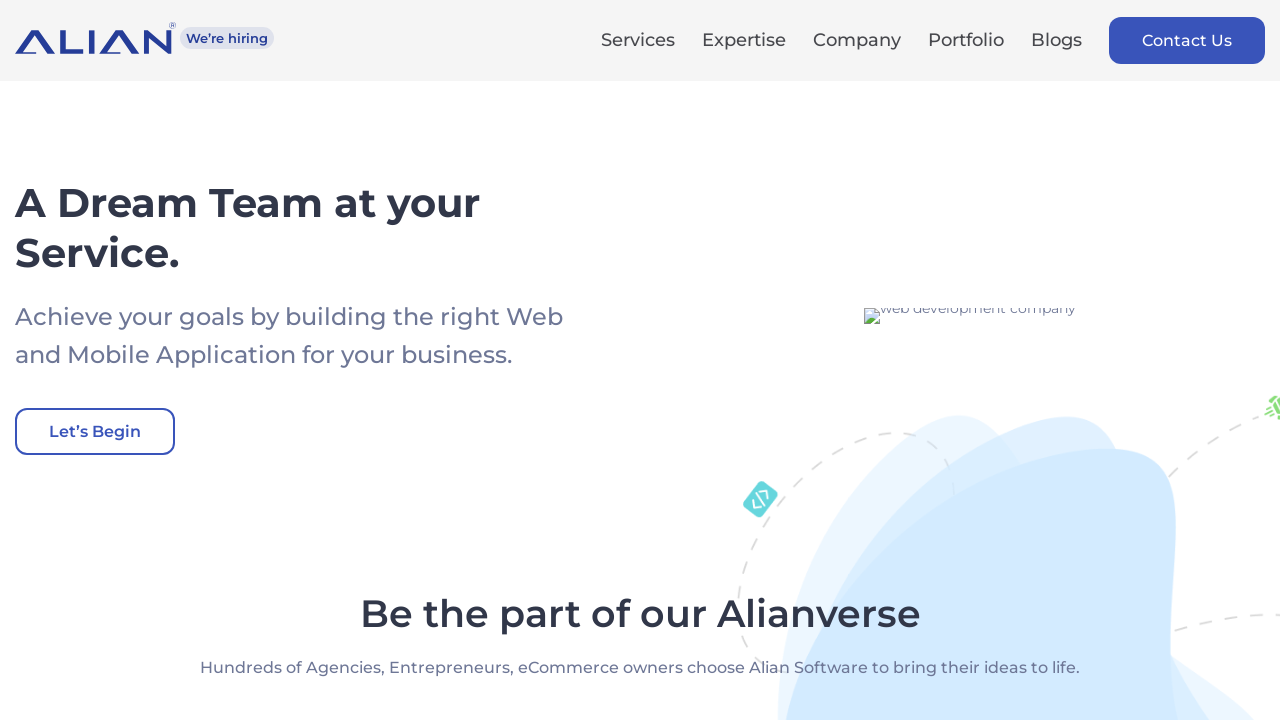

Processed link with text: (empty)
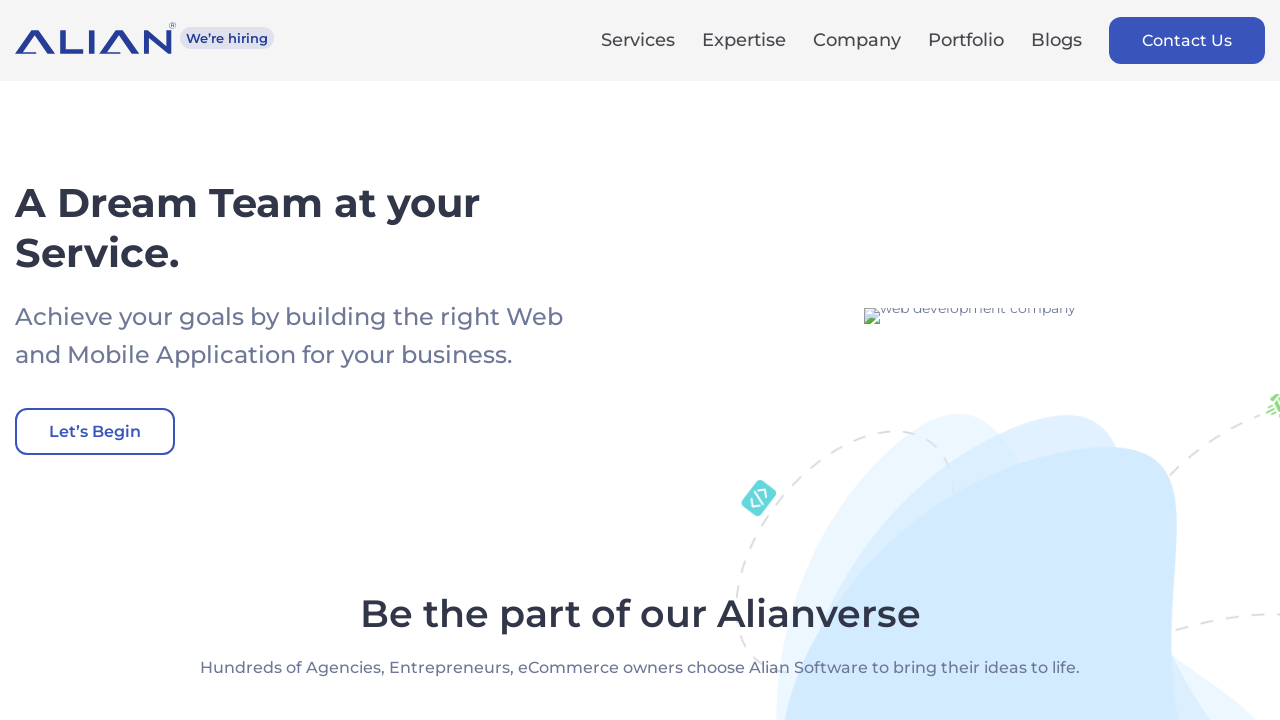

Processed link with text: (empty)
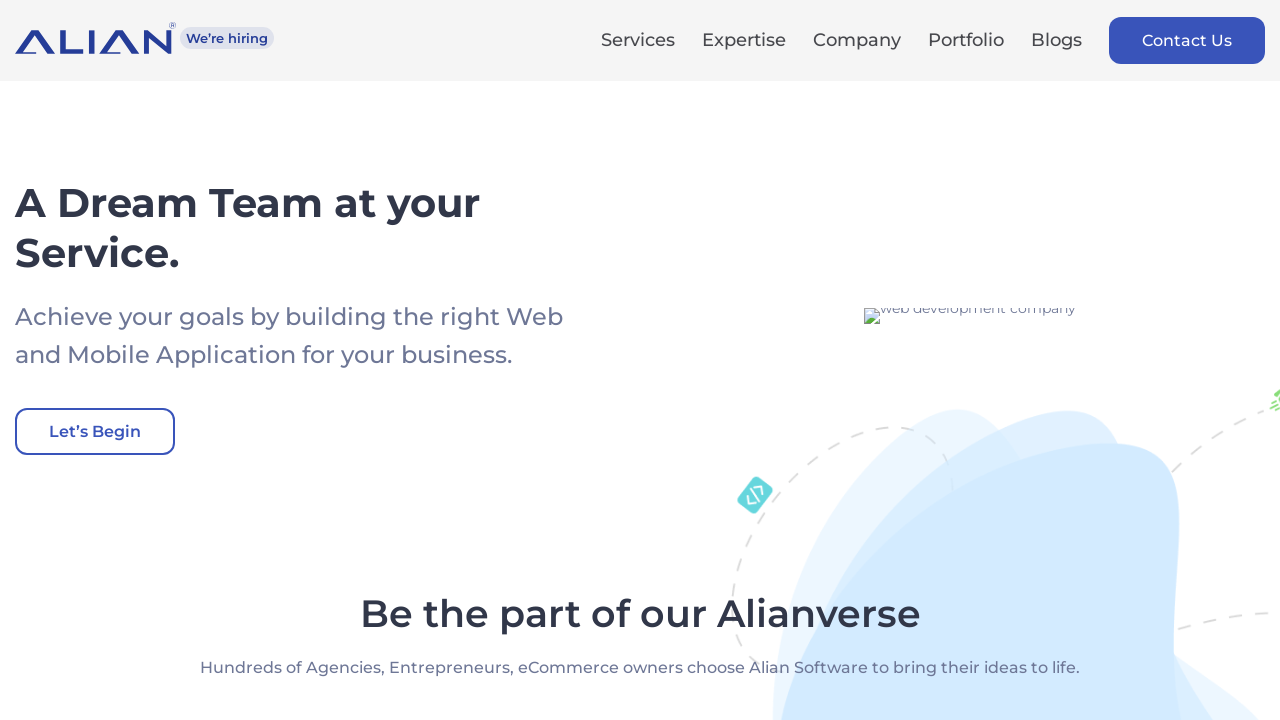

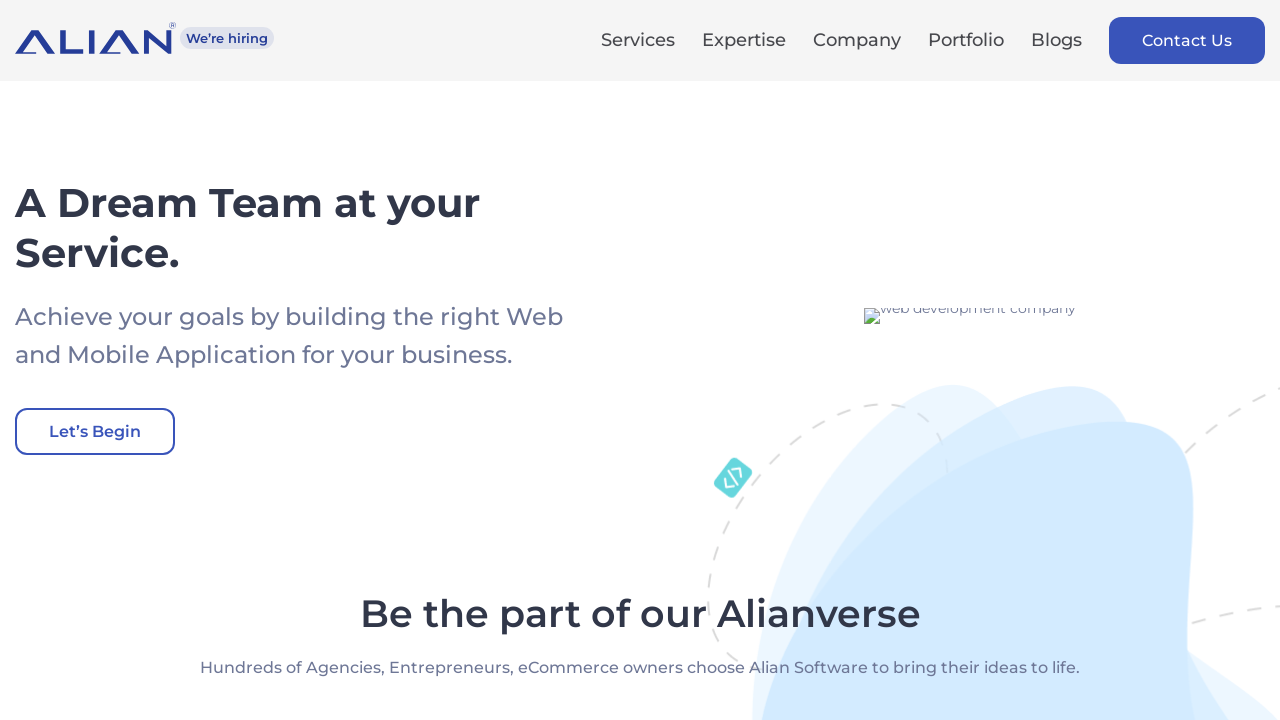